Automates playing a text adventure game by submitting commands and checking if they are valid based on the game's response

Starting URL: http://www.web-adventures.org/cgi-bin/webfrotz?s=Jigsaw

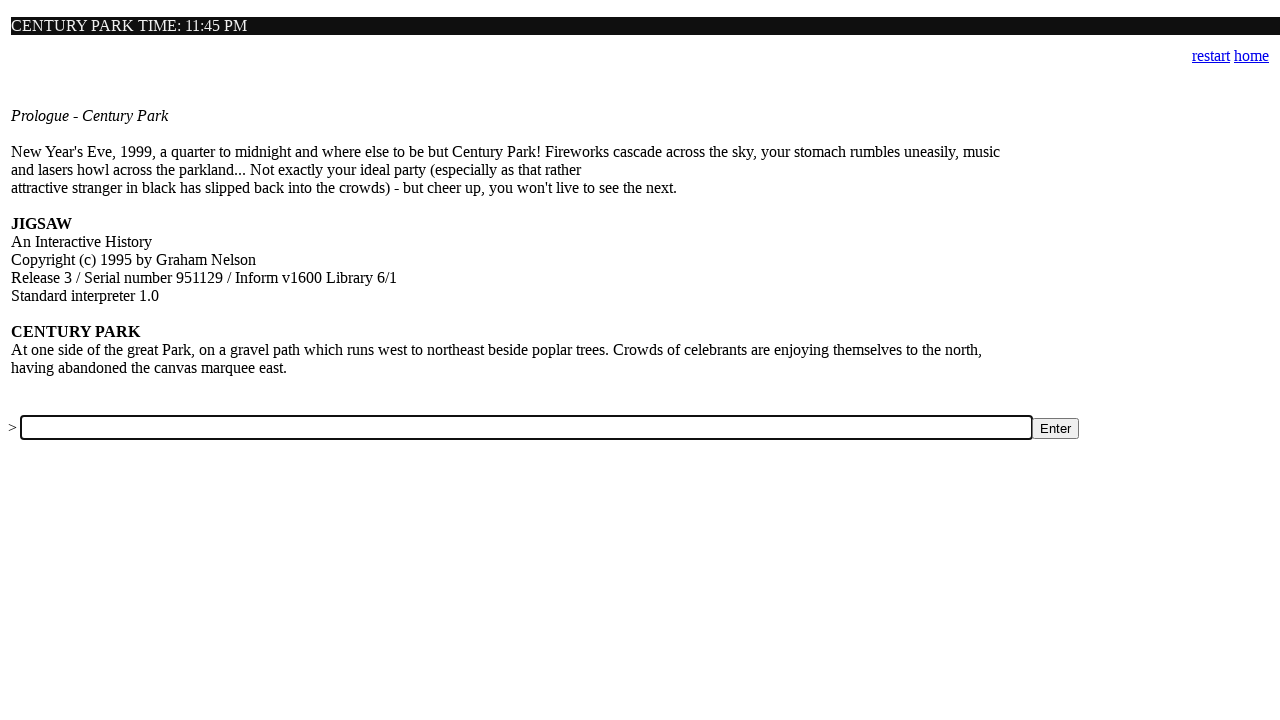

Filled command input with 'look' on input[name='a']
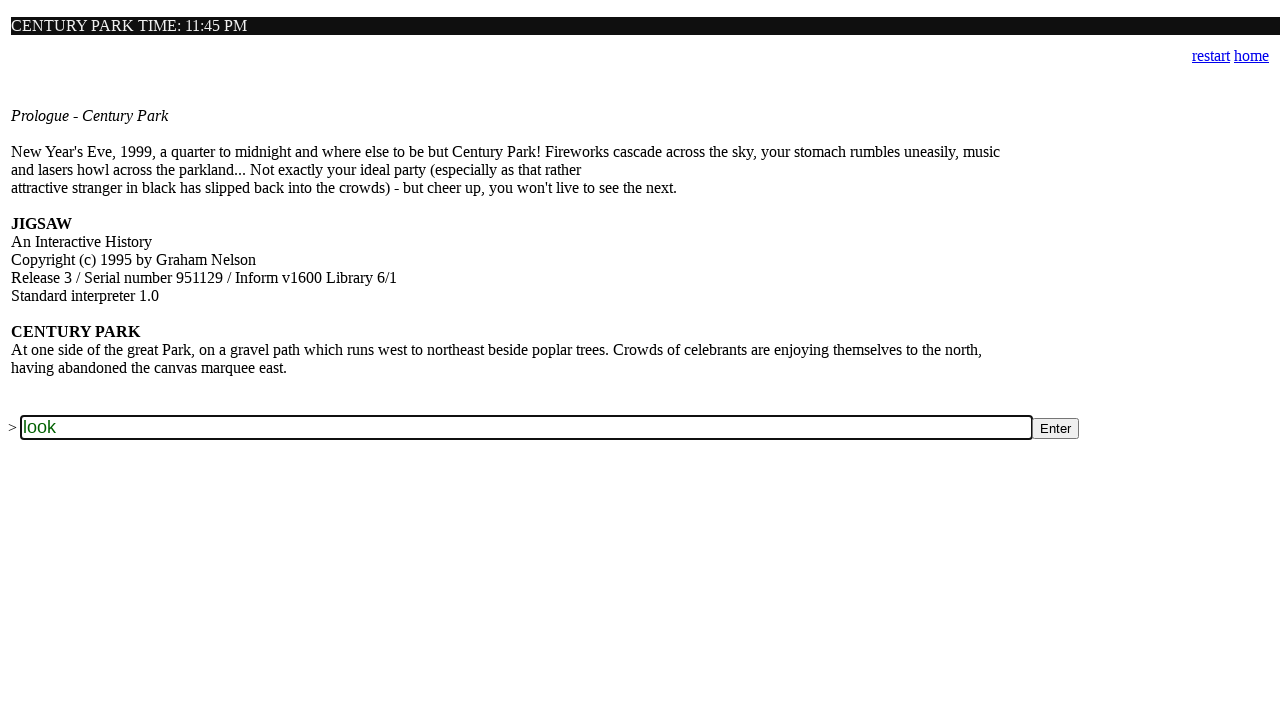

Submitted command 'look' by pressing Enter on input[name='a']
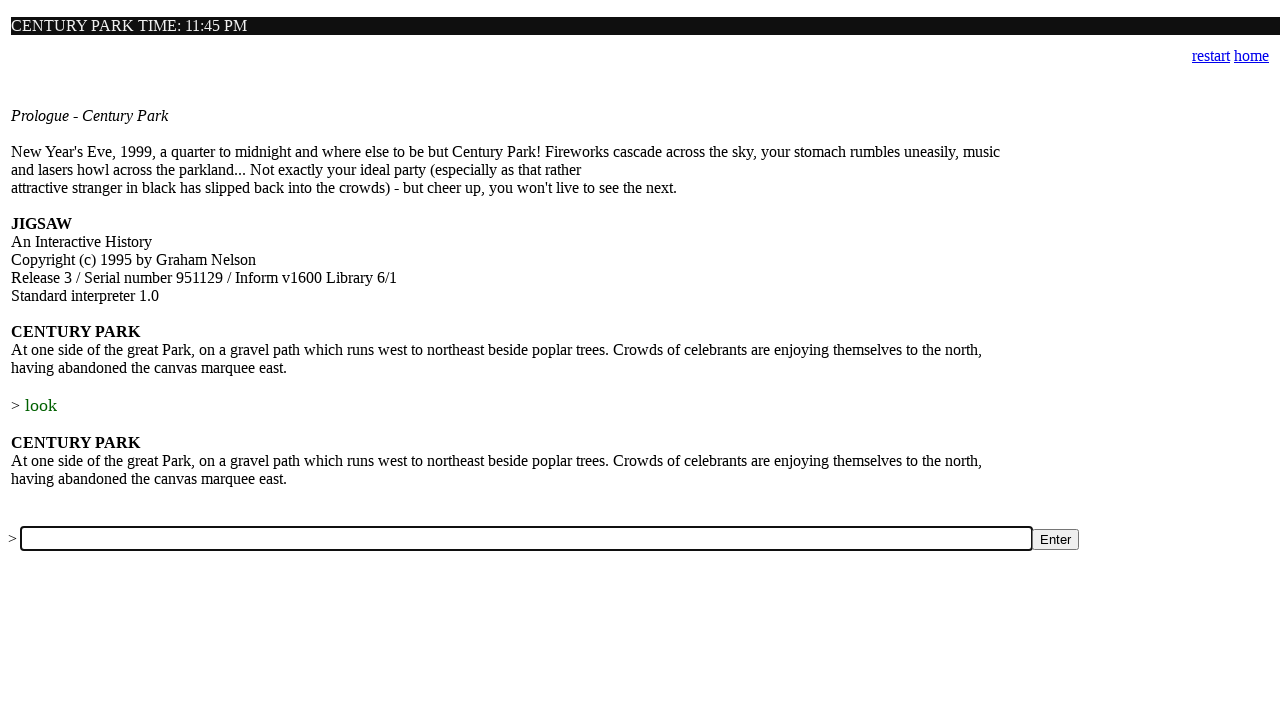

Game response loaded for command 'look'
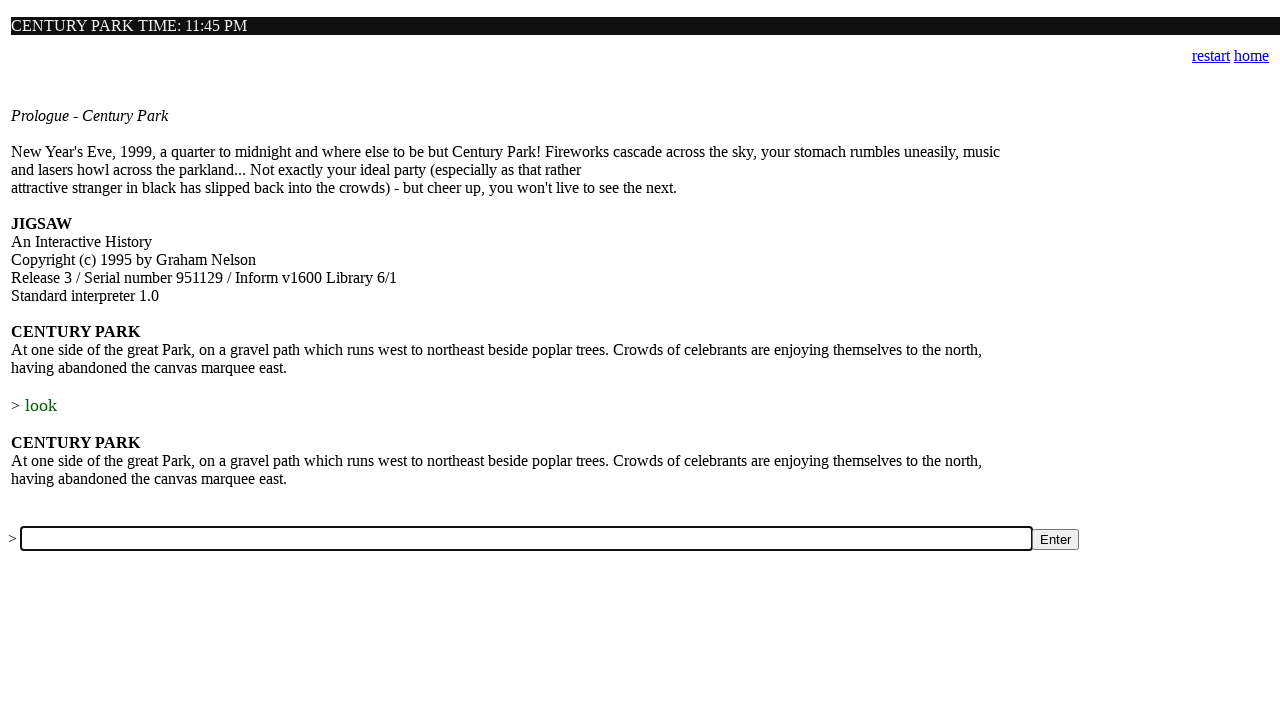

Command 'look' validated as valid
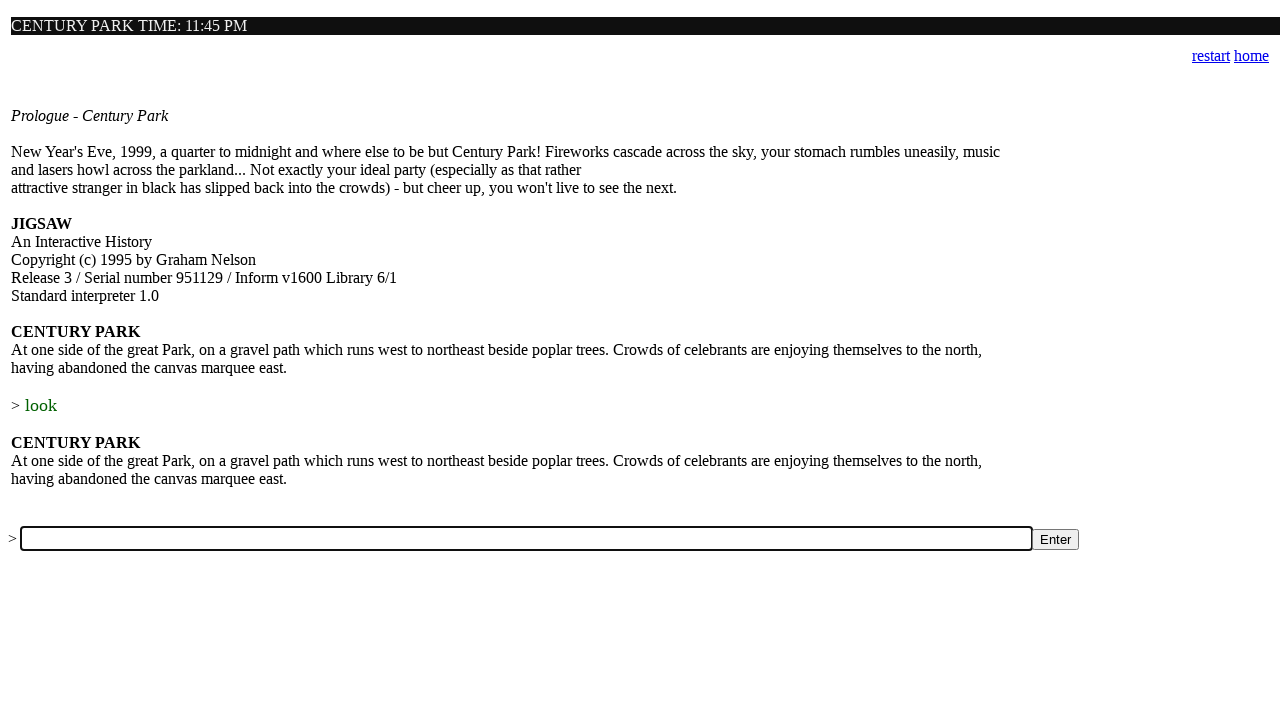

Filled command input with 'inventory' on input[name='a']
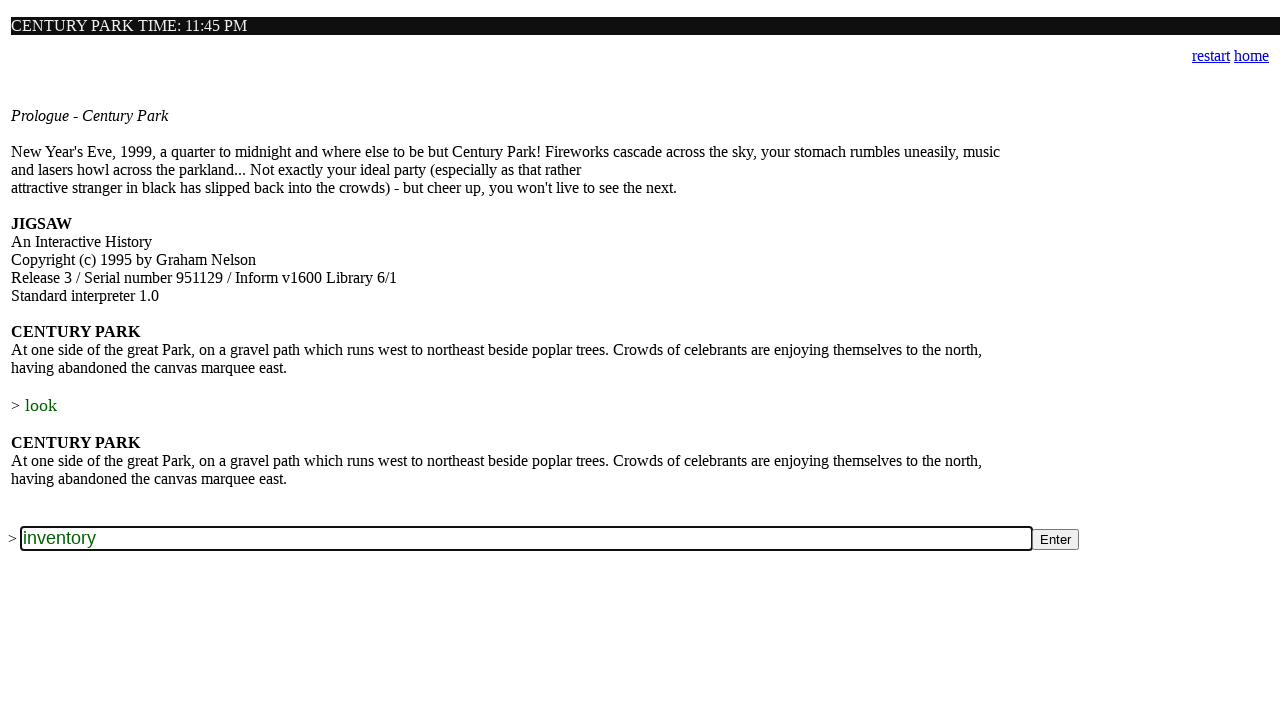

Submitted command 'inventory' by pressing Enter on input[name='a']
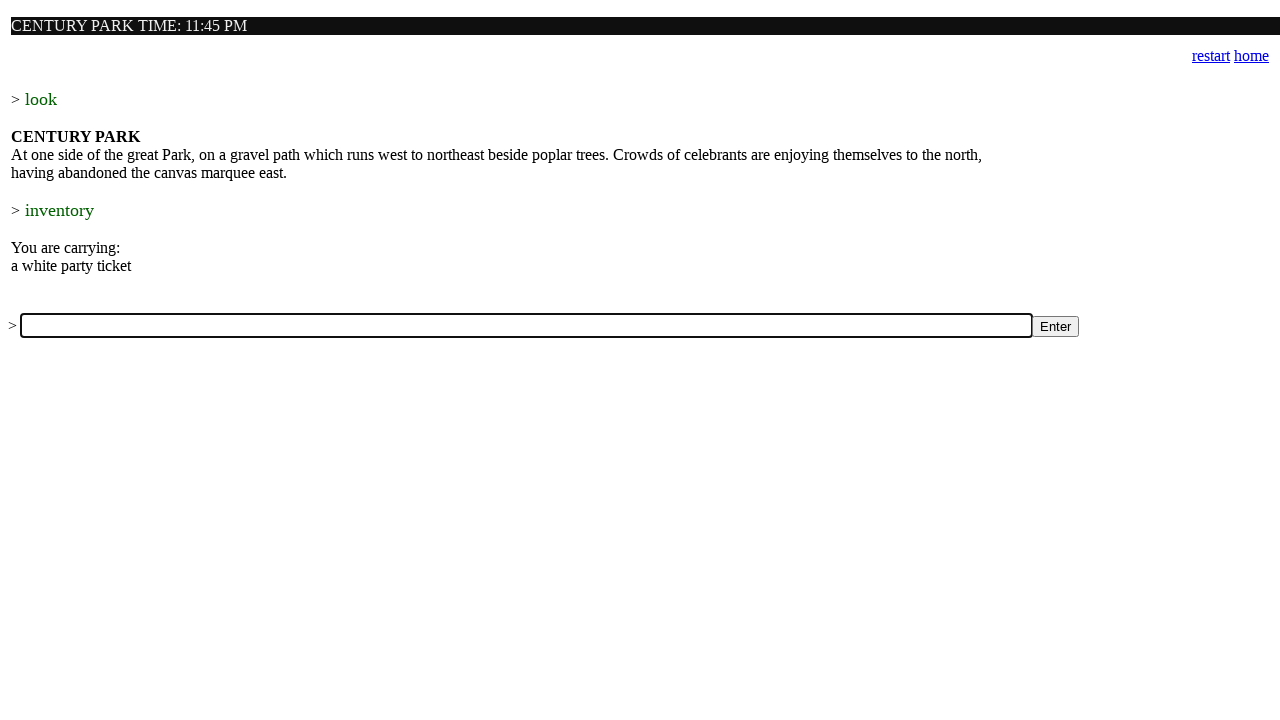

Game response loaded for command 'inventory'
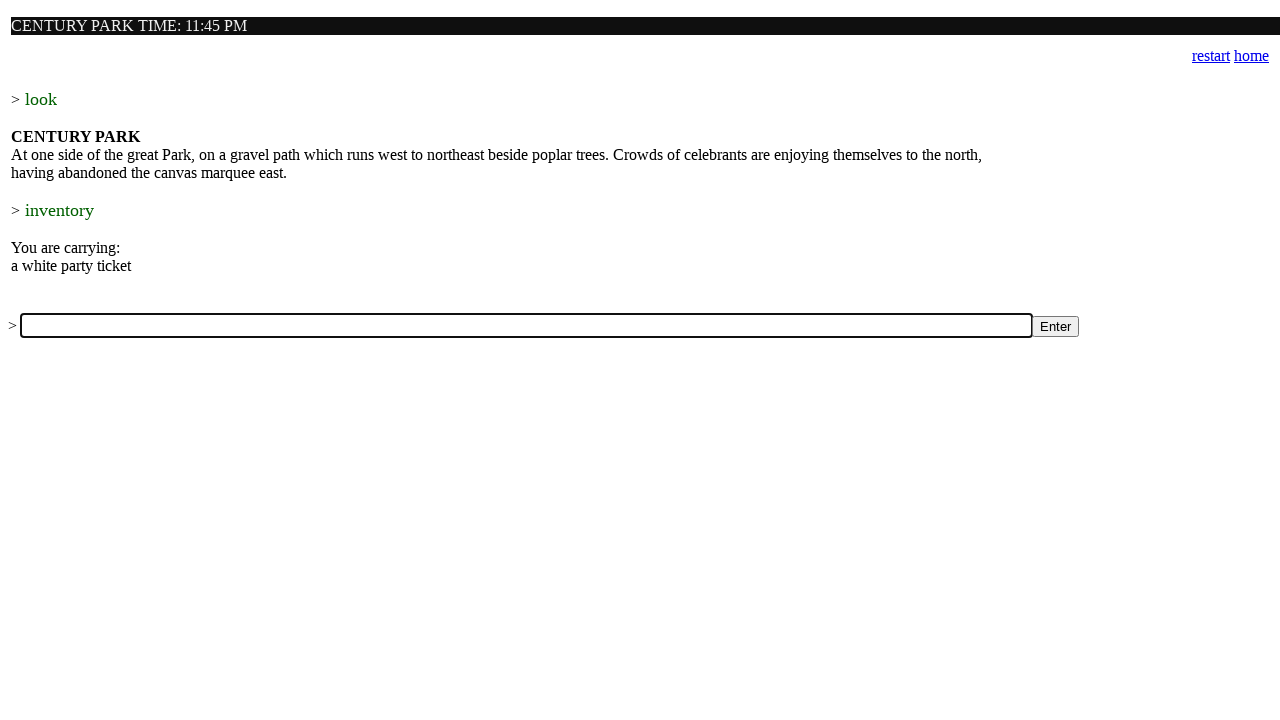

Command 'inventory' validated as valid
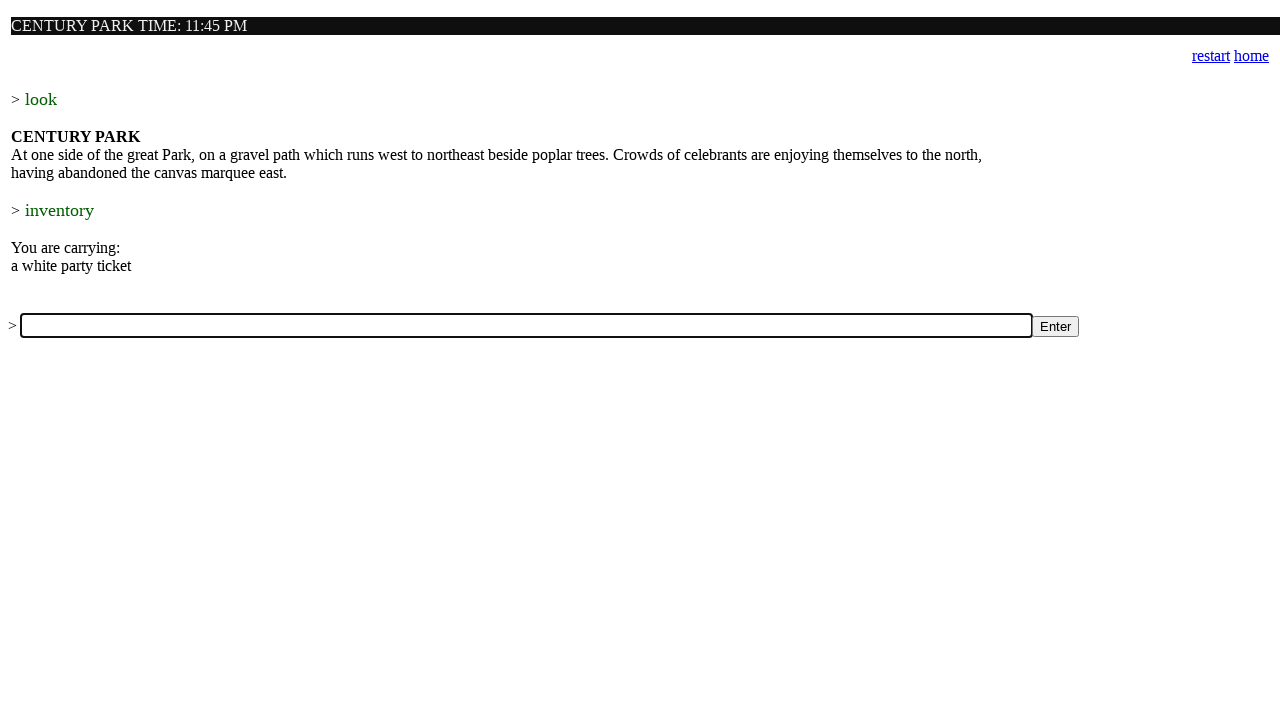

Filled command input with 'examine' on input[name='a']
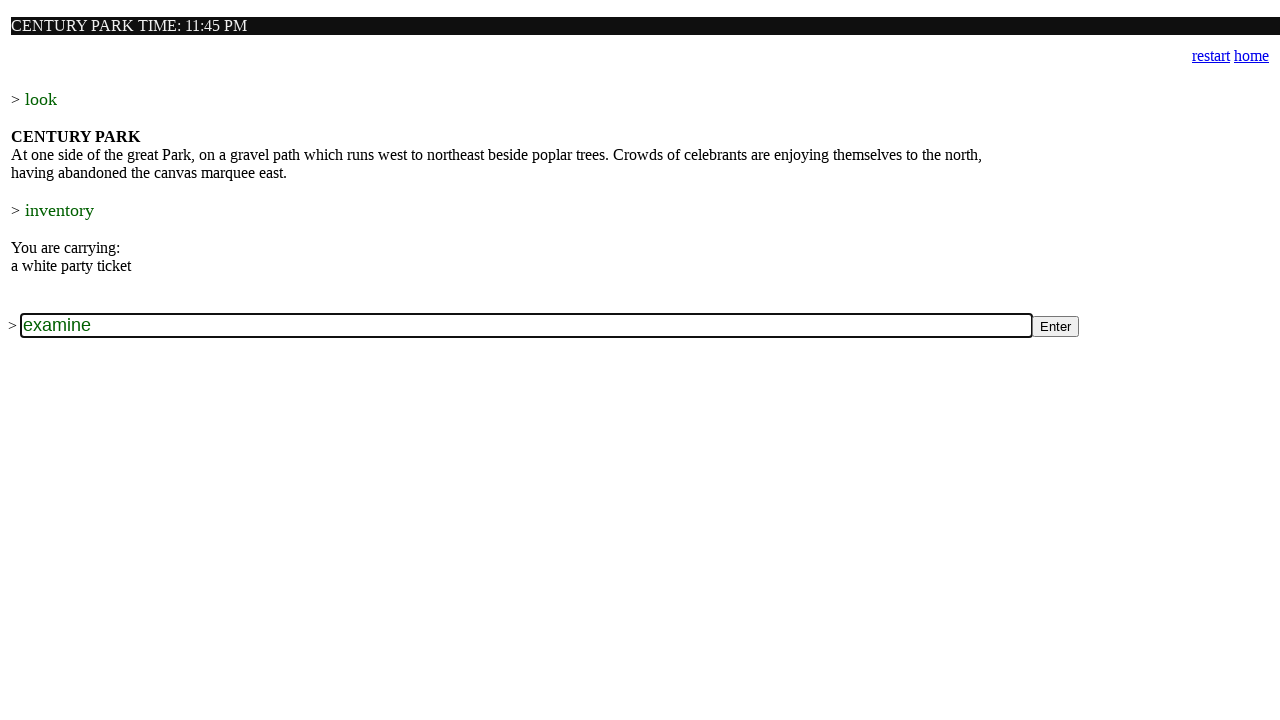

Submitted command 'examine' by pressing Enter on input[name='a']
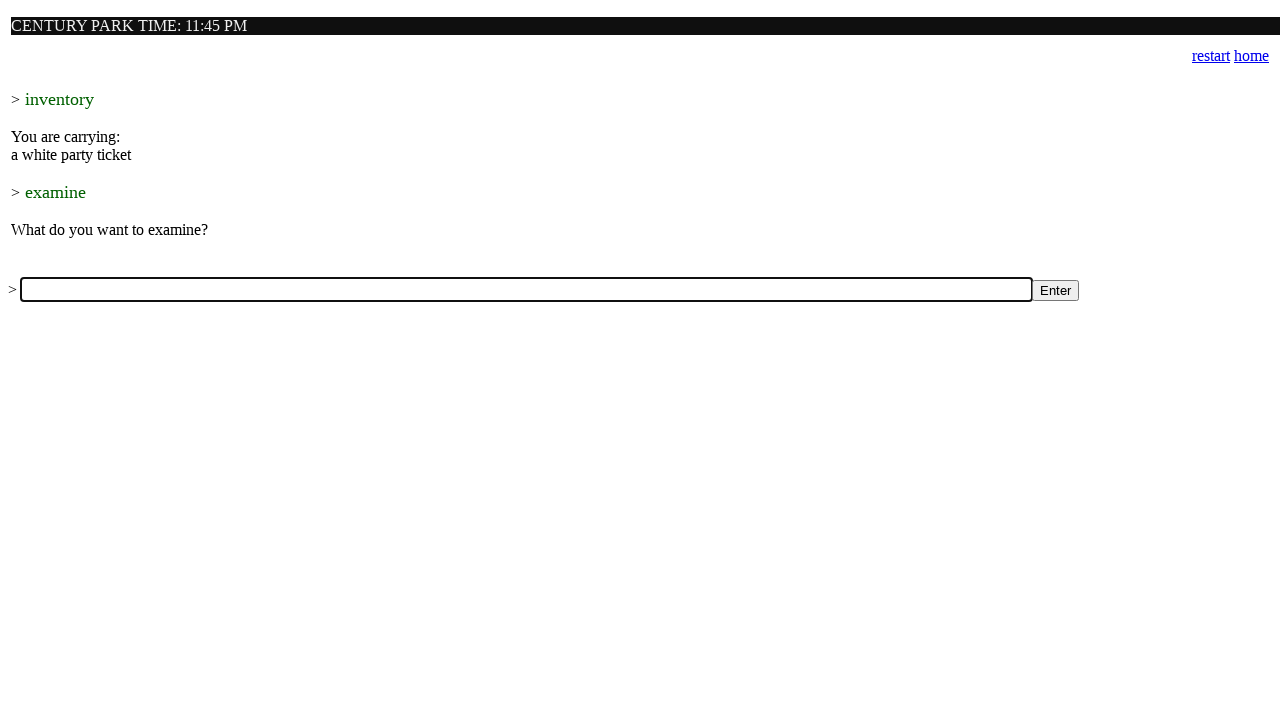

Game response loaded for command 'examine'
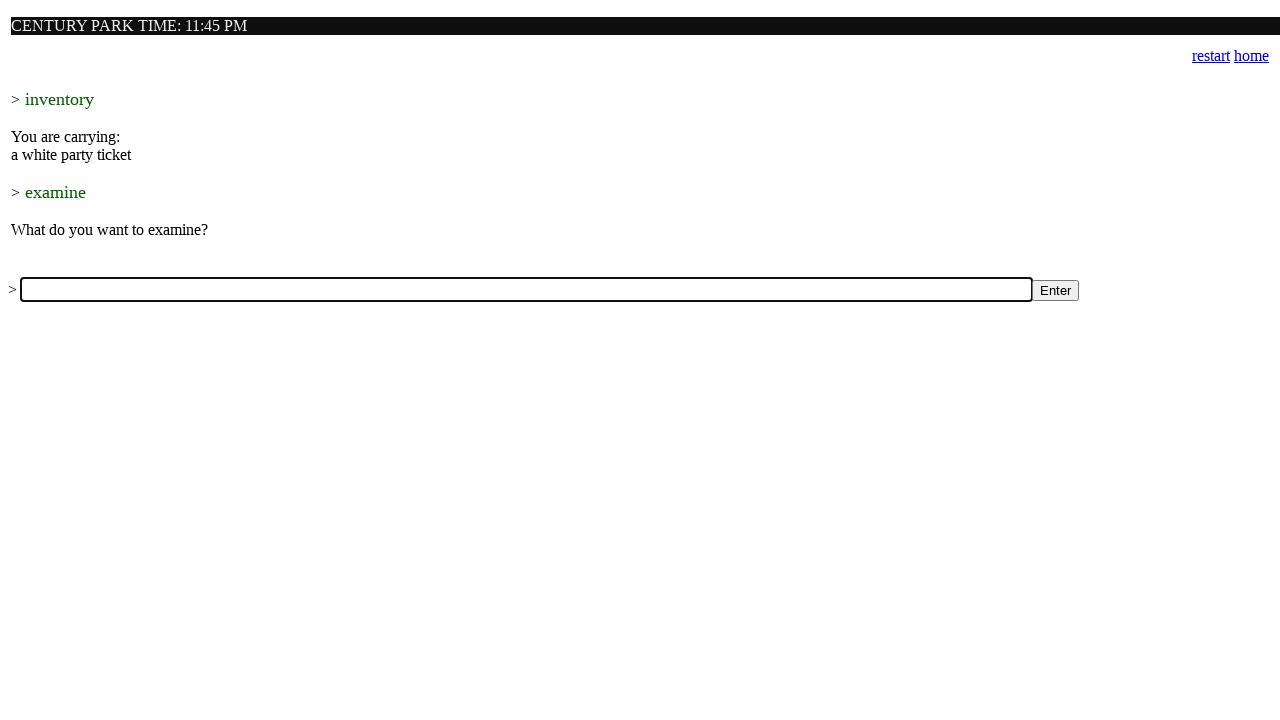

Command 'examine' validated as valid
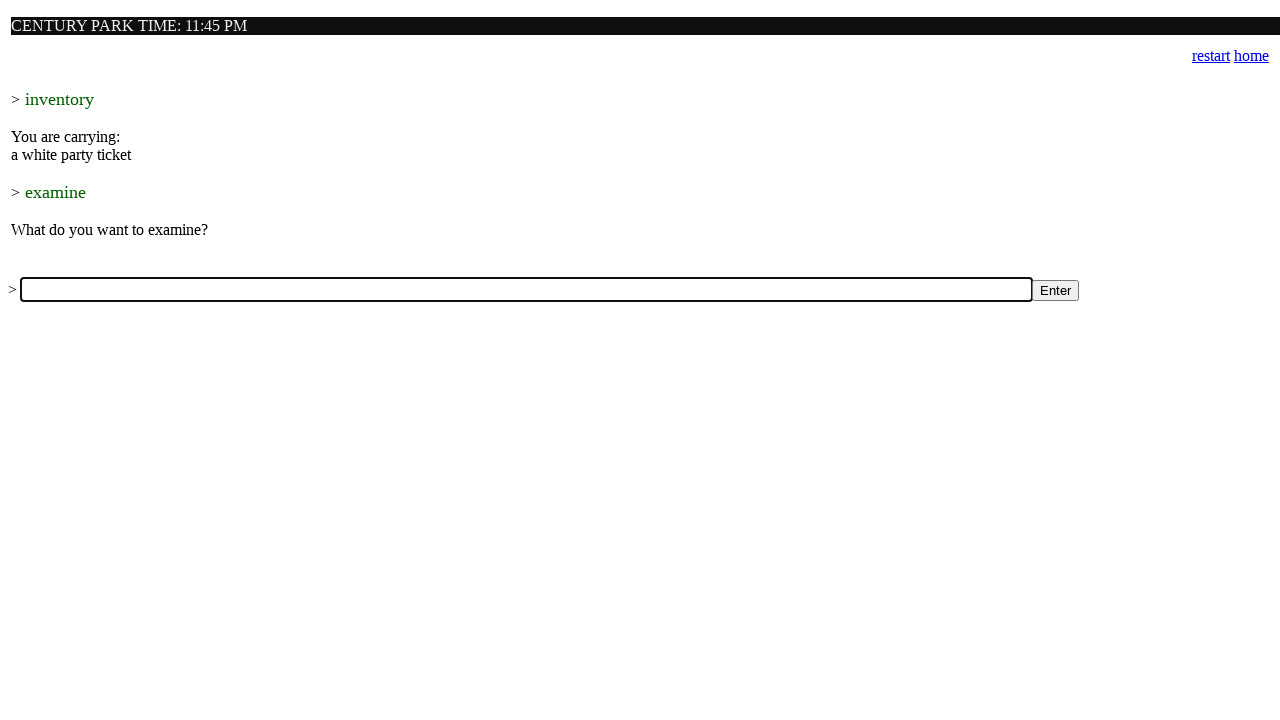

Filled command input with 'get' on input[name='a']
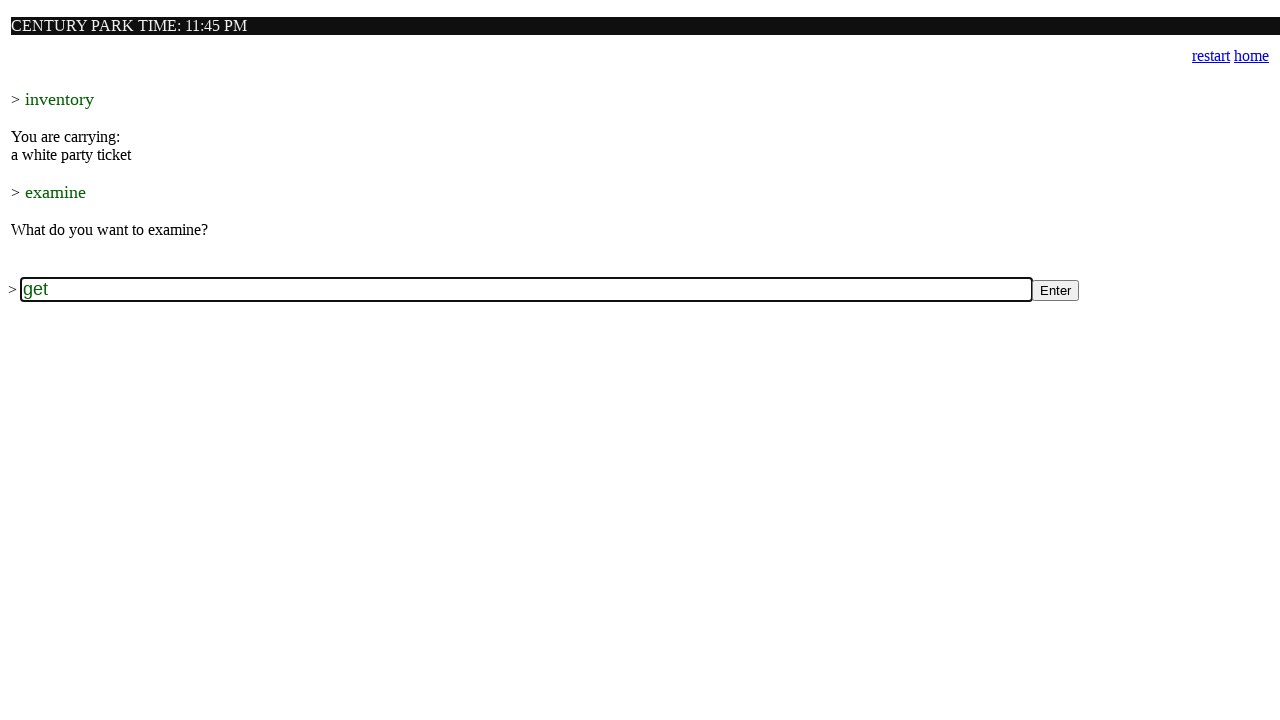

Submitted command 'get' by pressing Enter on input[name='a']
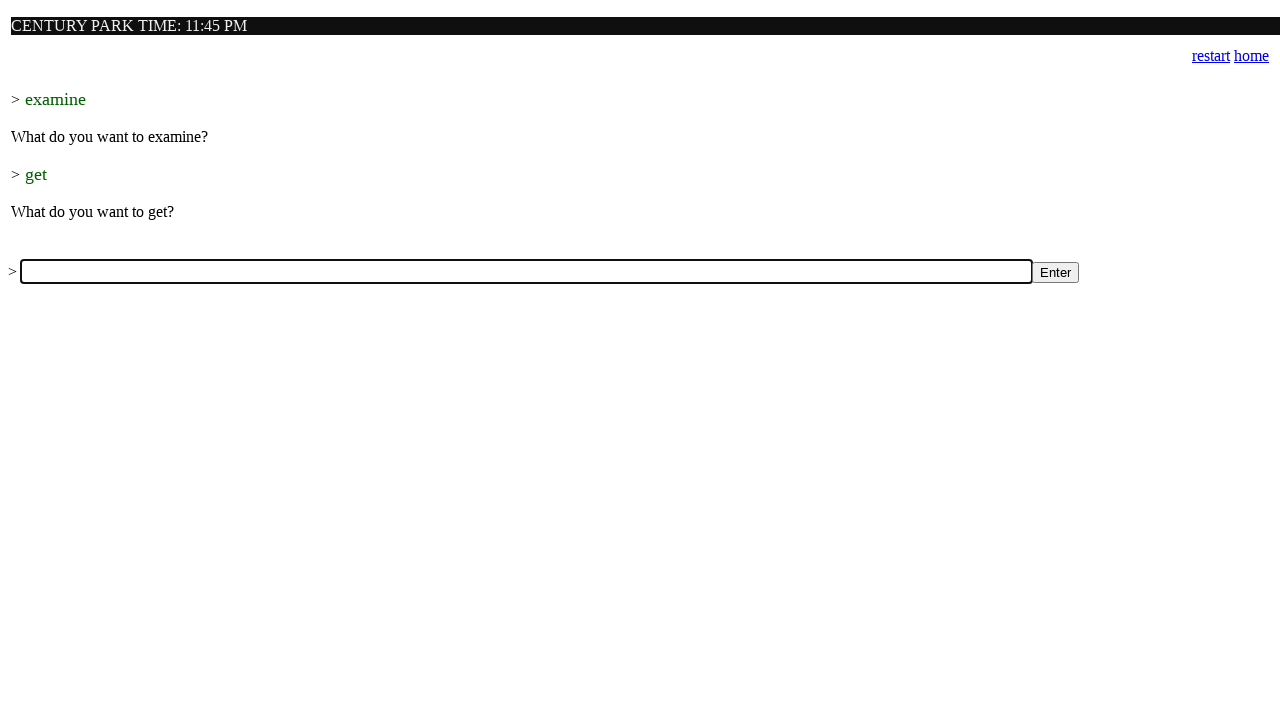

Game response loaded for command 'get'
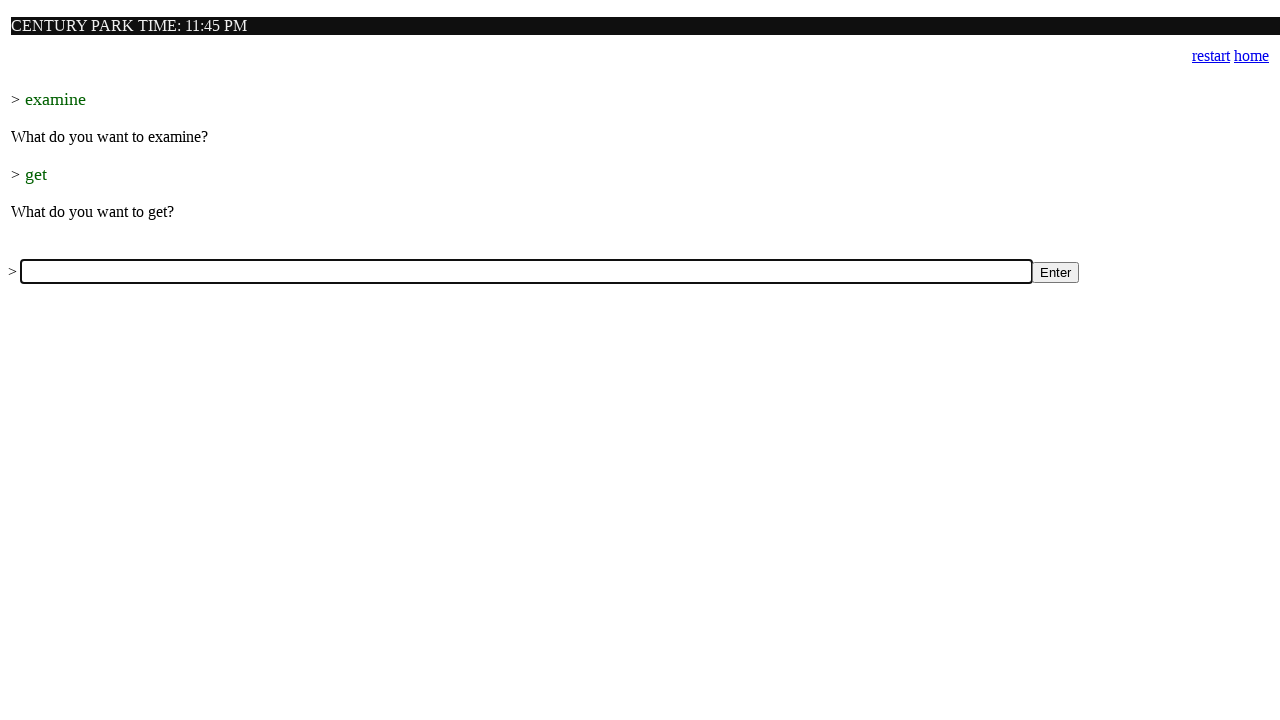

Command 'get' validated as valid
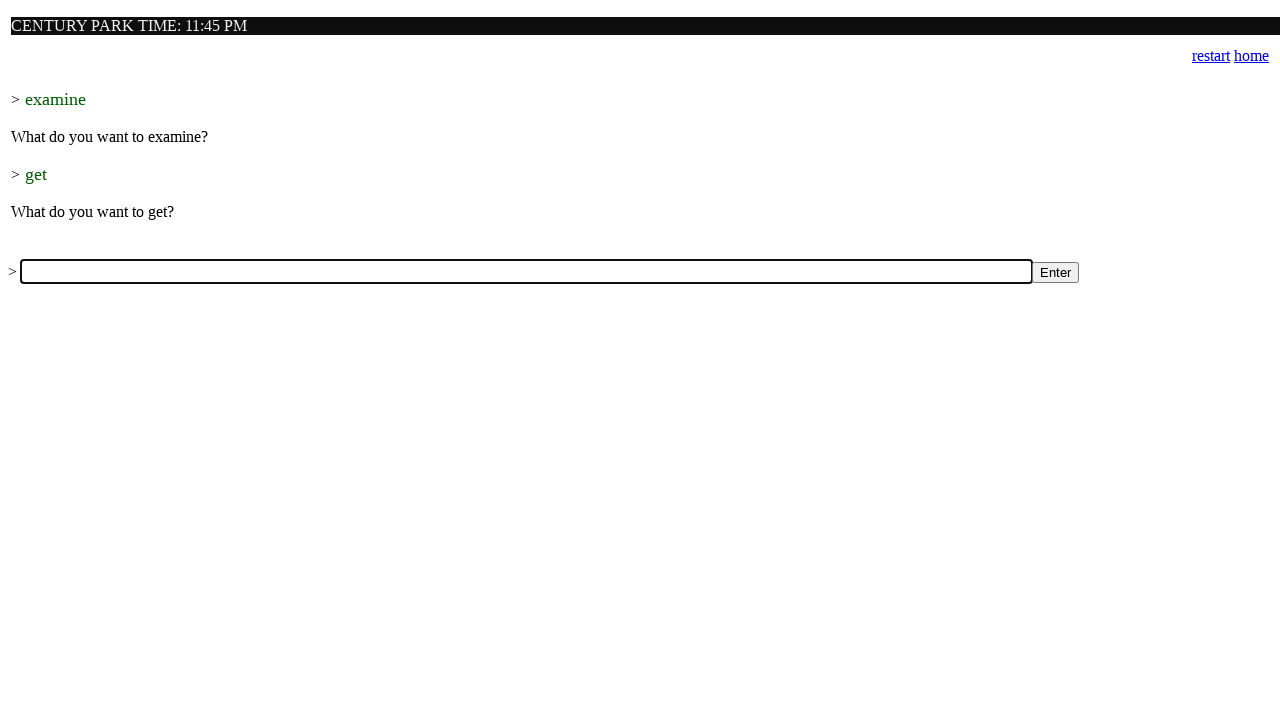

Filled command input with 'drop' on input[name='a']
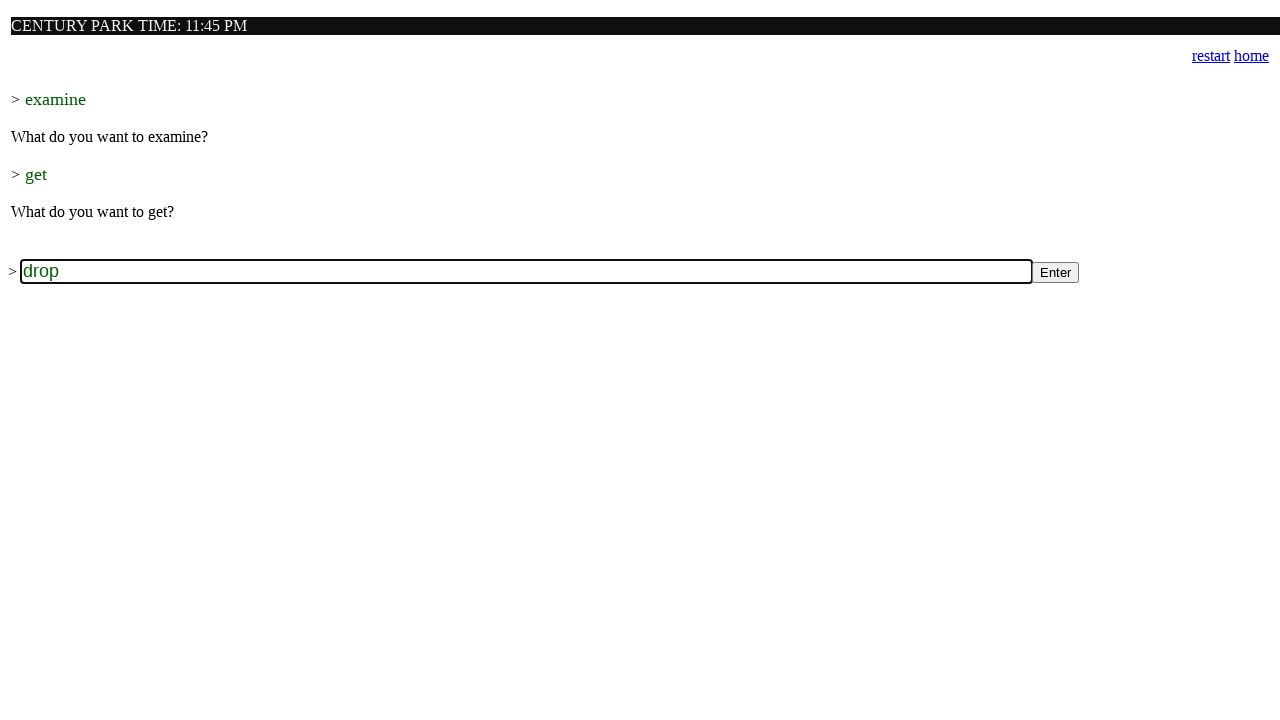

Submitted command 'drop' by pressing Enter on input[name='a']
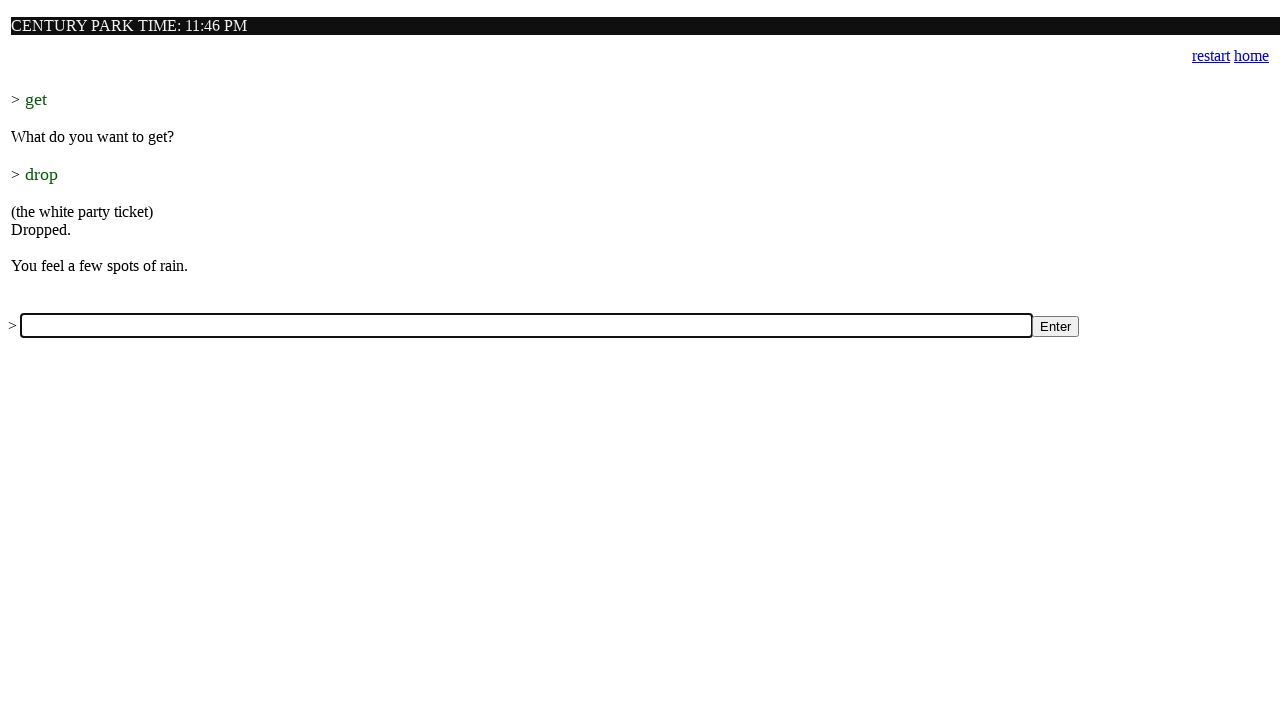

Game response loaded for command 'drop'
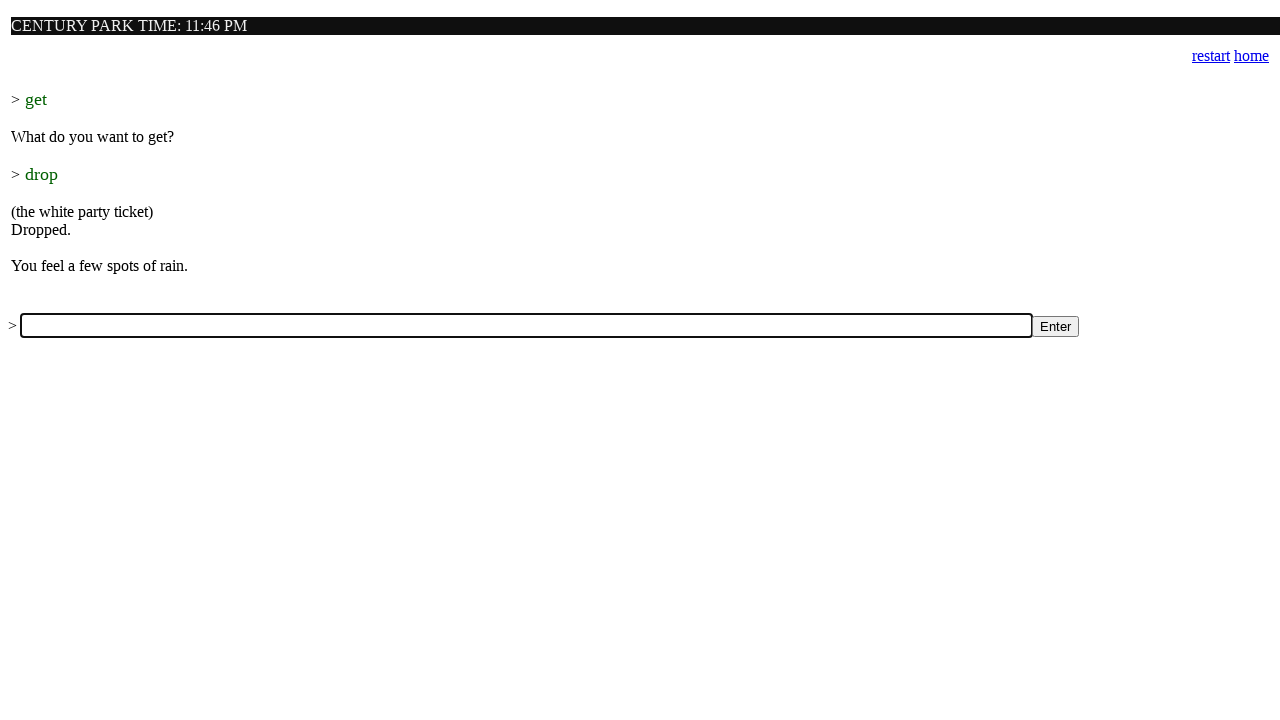

Command 'drop' validated as valid
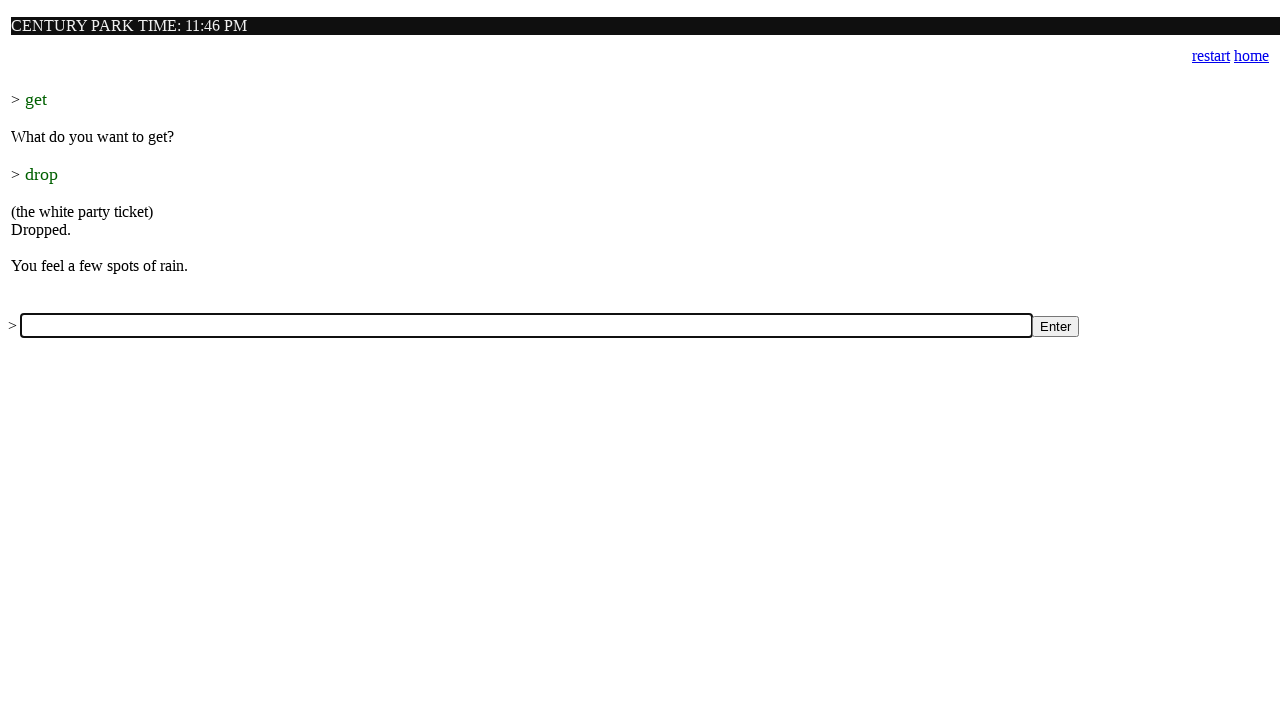

Filled command input with 'north' on input[name='a']
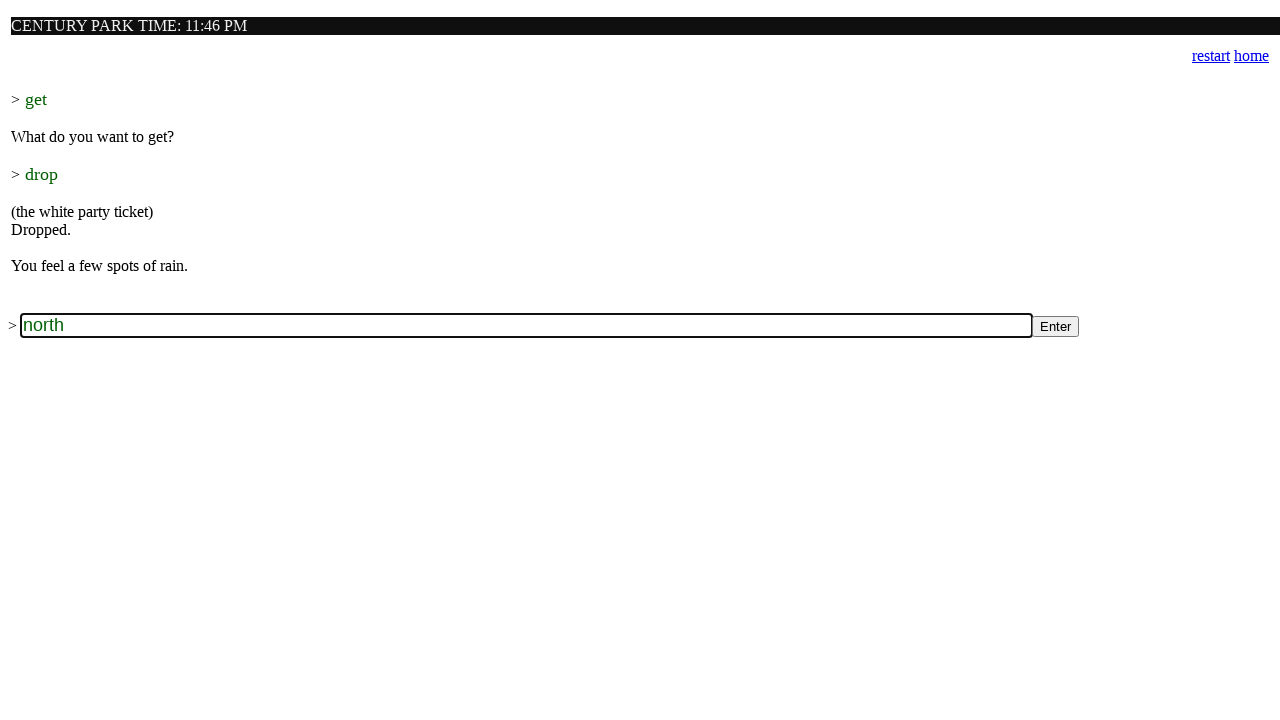

Submitted command 'north' by pressing Enter on input[name='a']
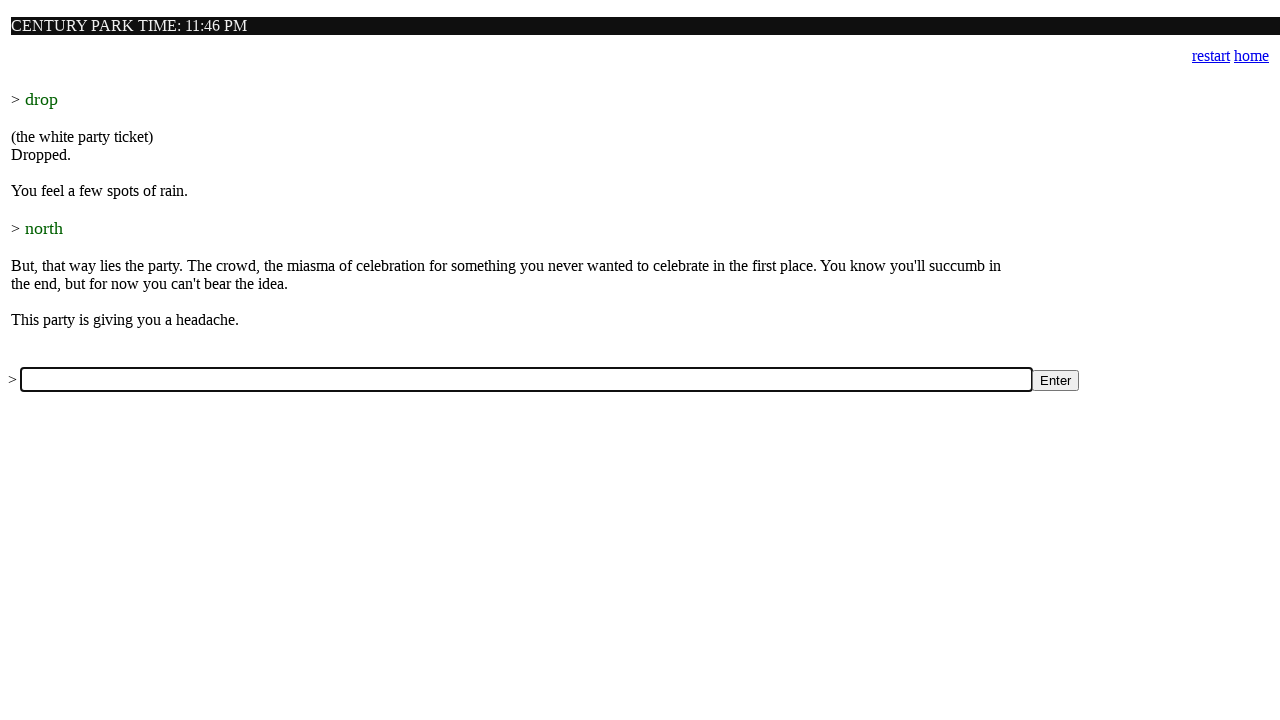

Game response loaded for command 'north'
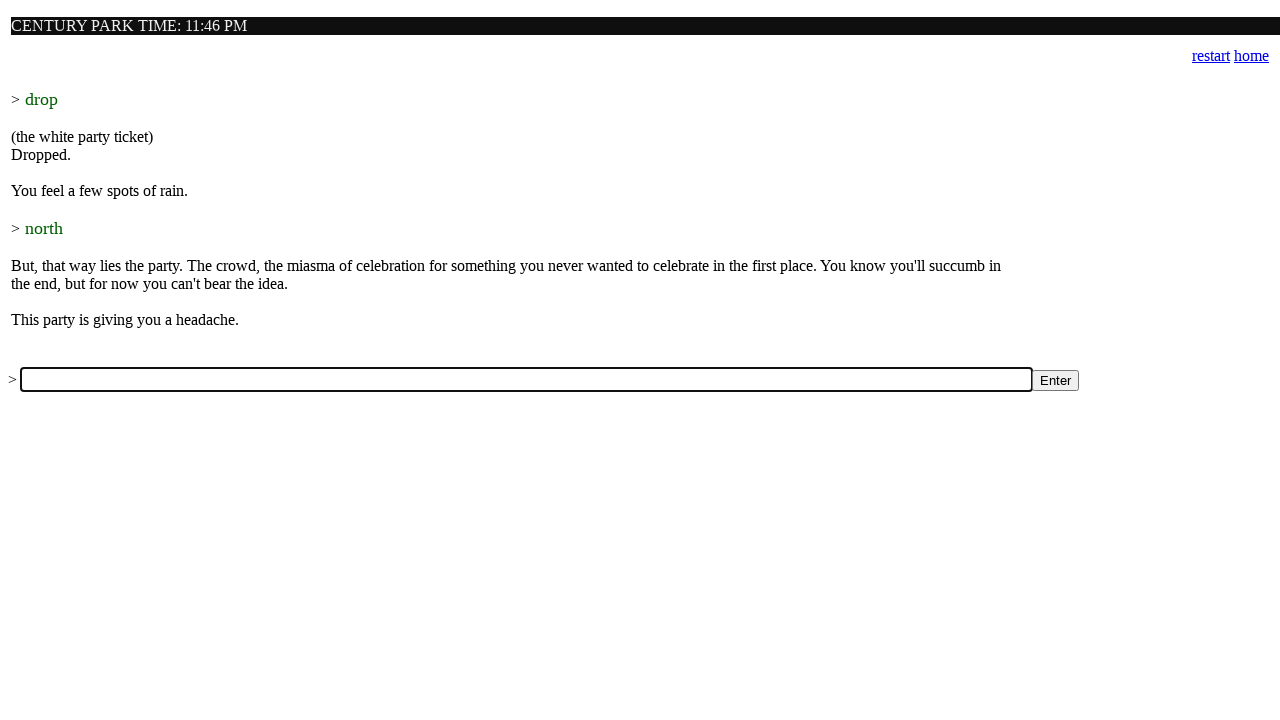

Command 'north' validated as valid
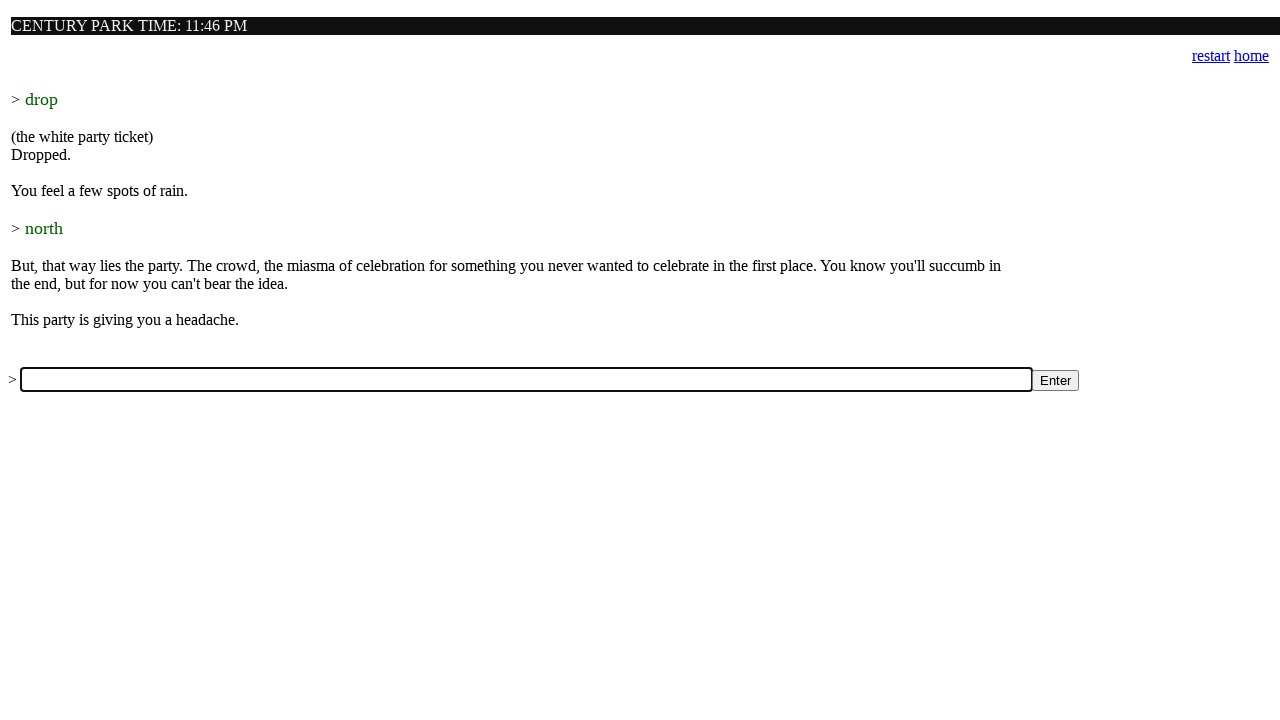

Filled command input with 'south' on input[name='a']
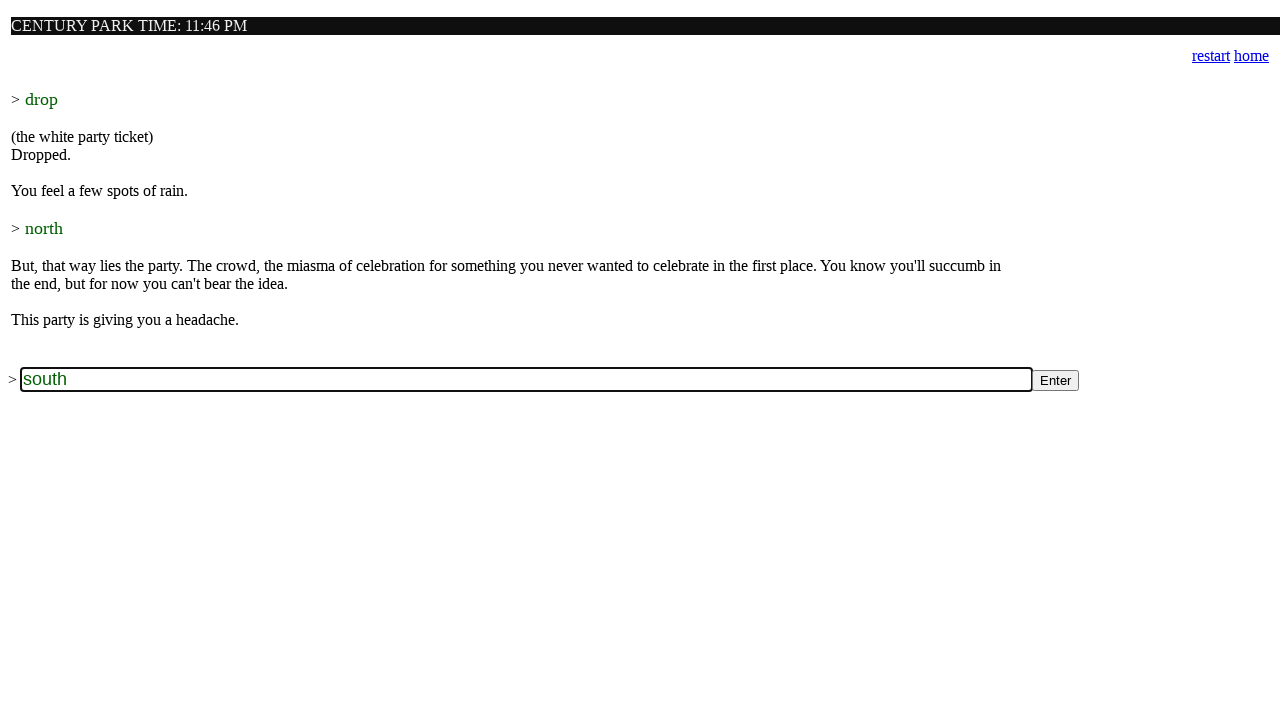

Submitted command 'south' by pressing Enter on input[name='a']
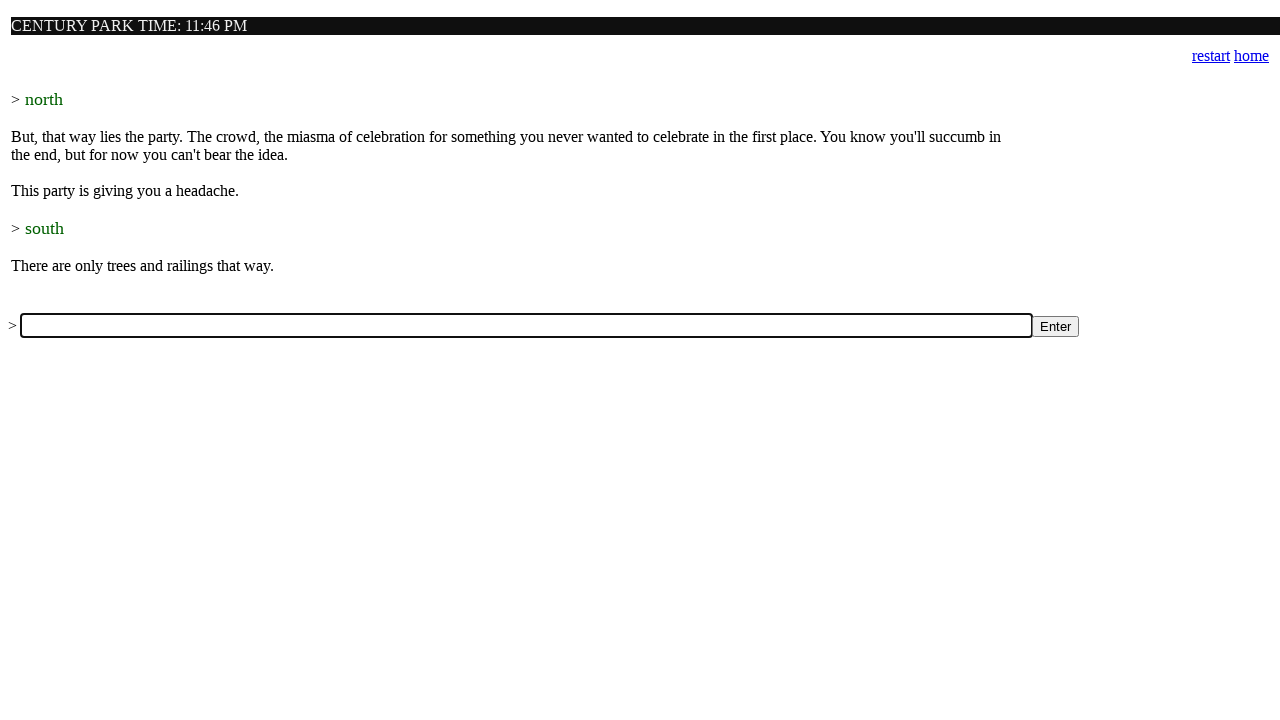

Game response loaded for command 'south'
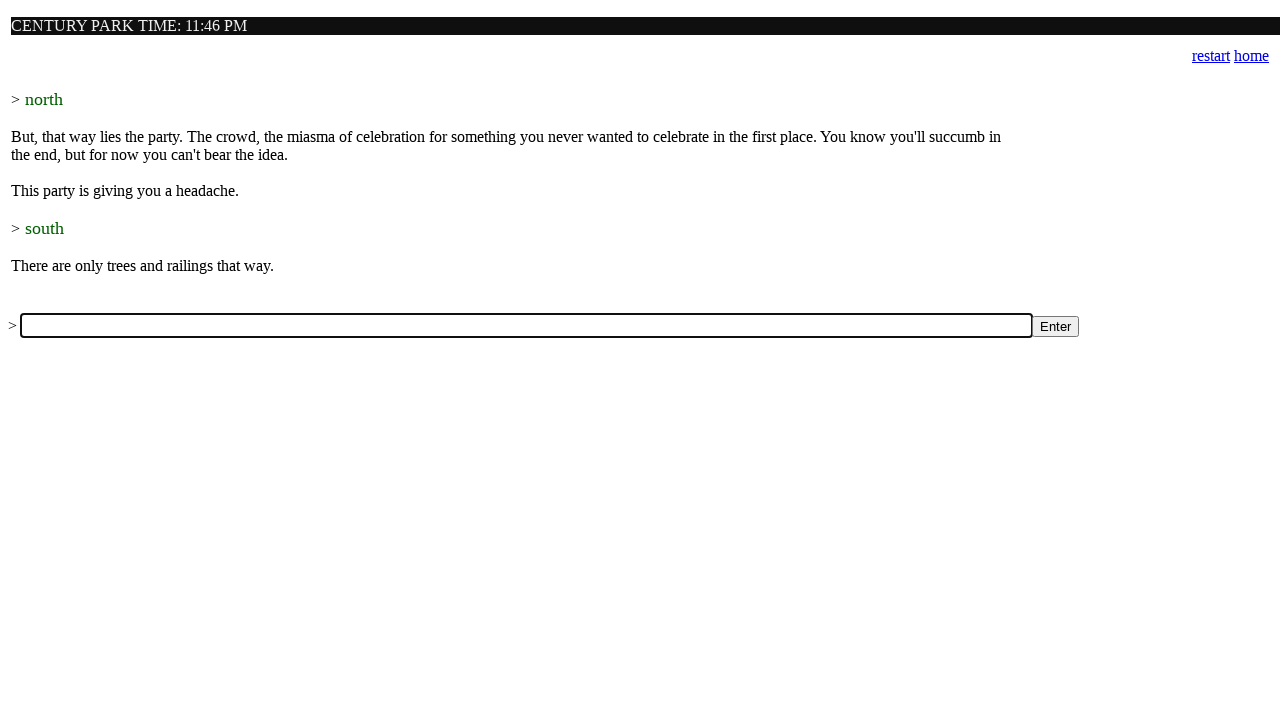

Command 'south' validated as valid
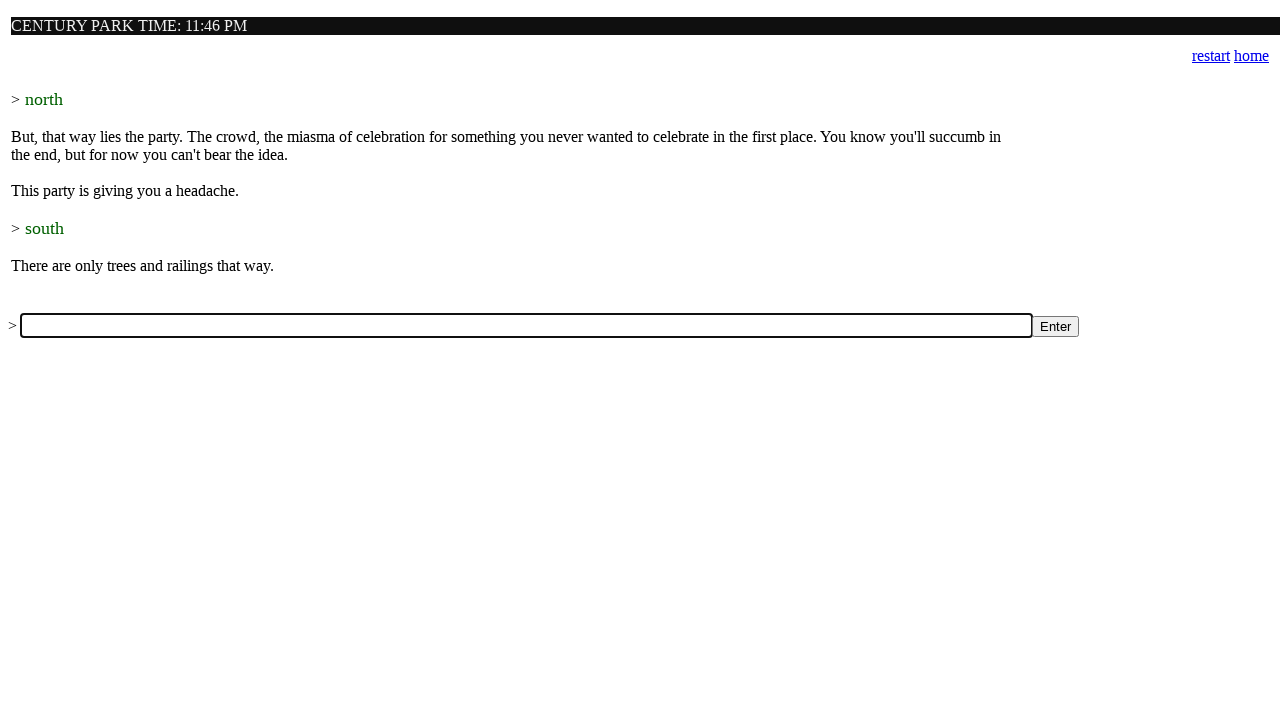

Filled command input with 'east' on input[name='a']
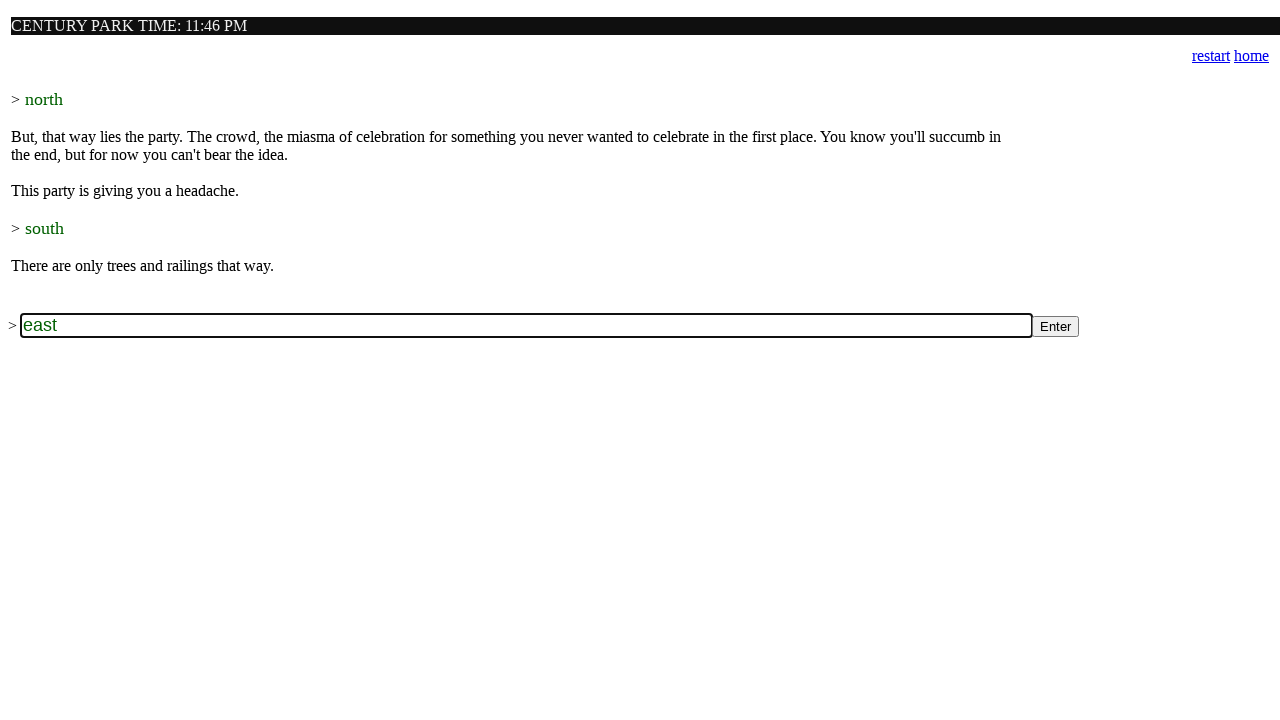

Submitted command 'east' by pressing Enter on input[name='a']
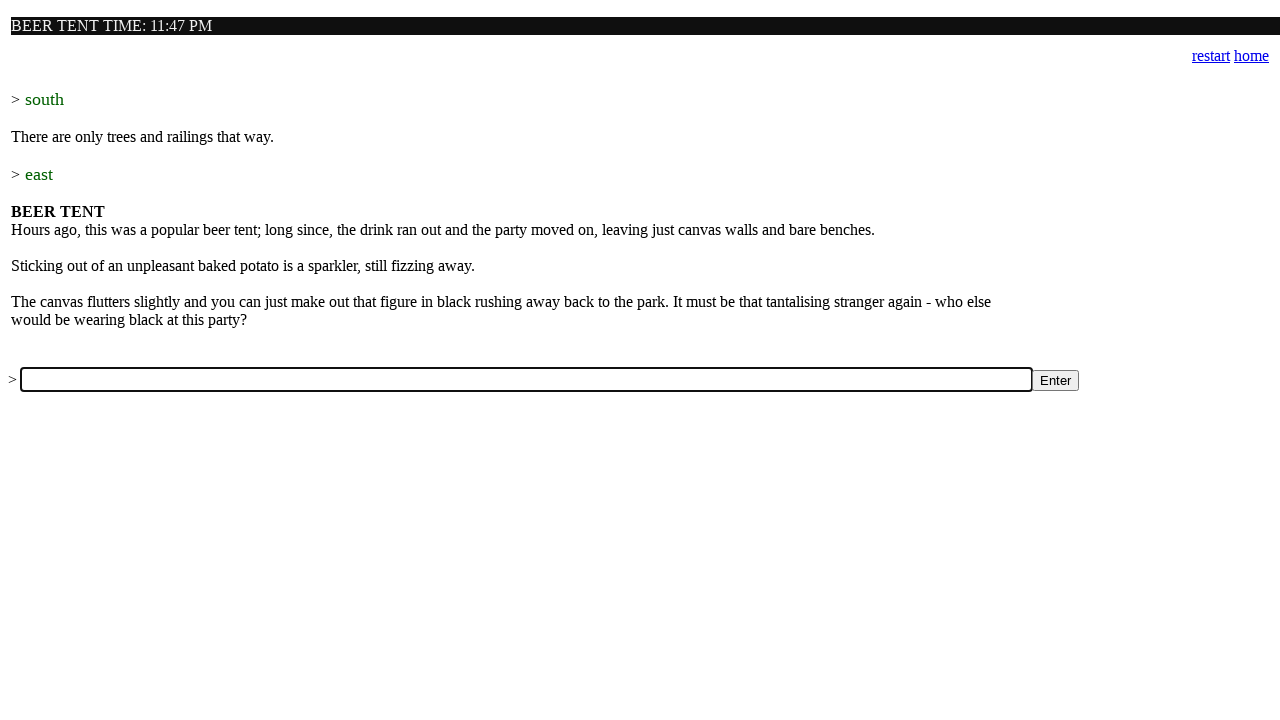

Game response loaded for command 'east'
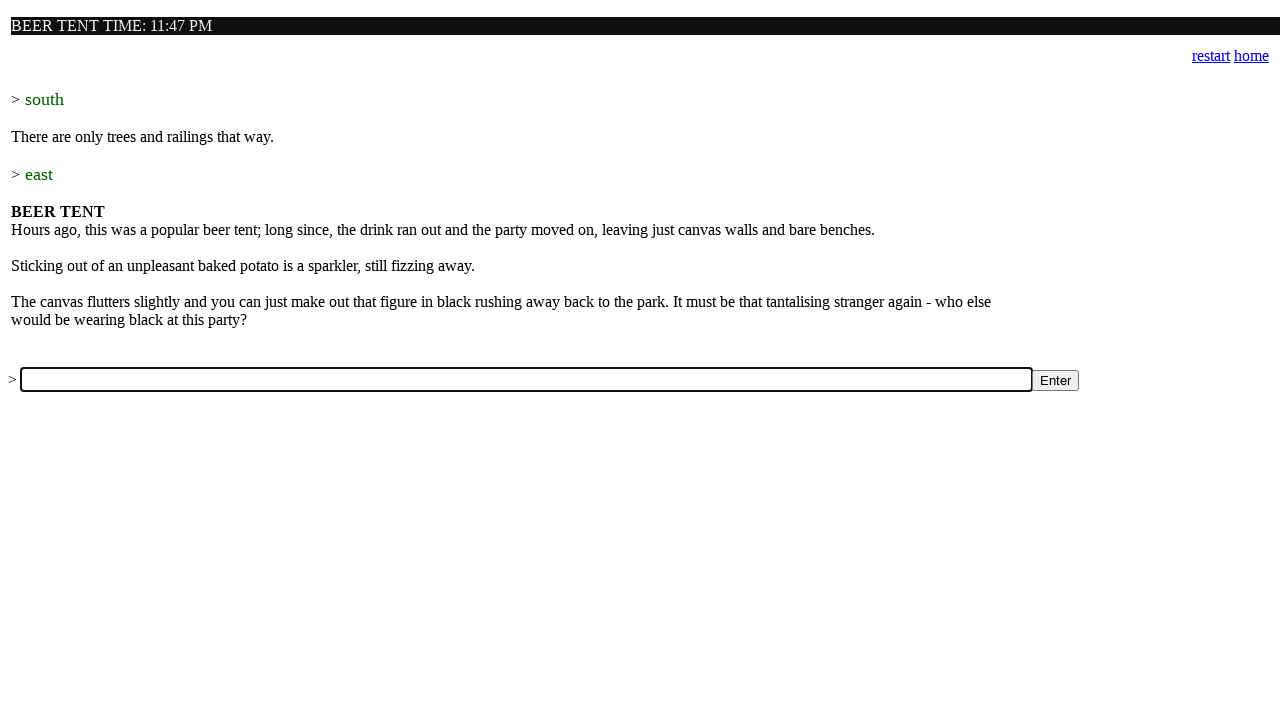

Command 'east' validated as valid
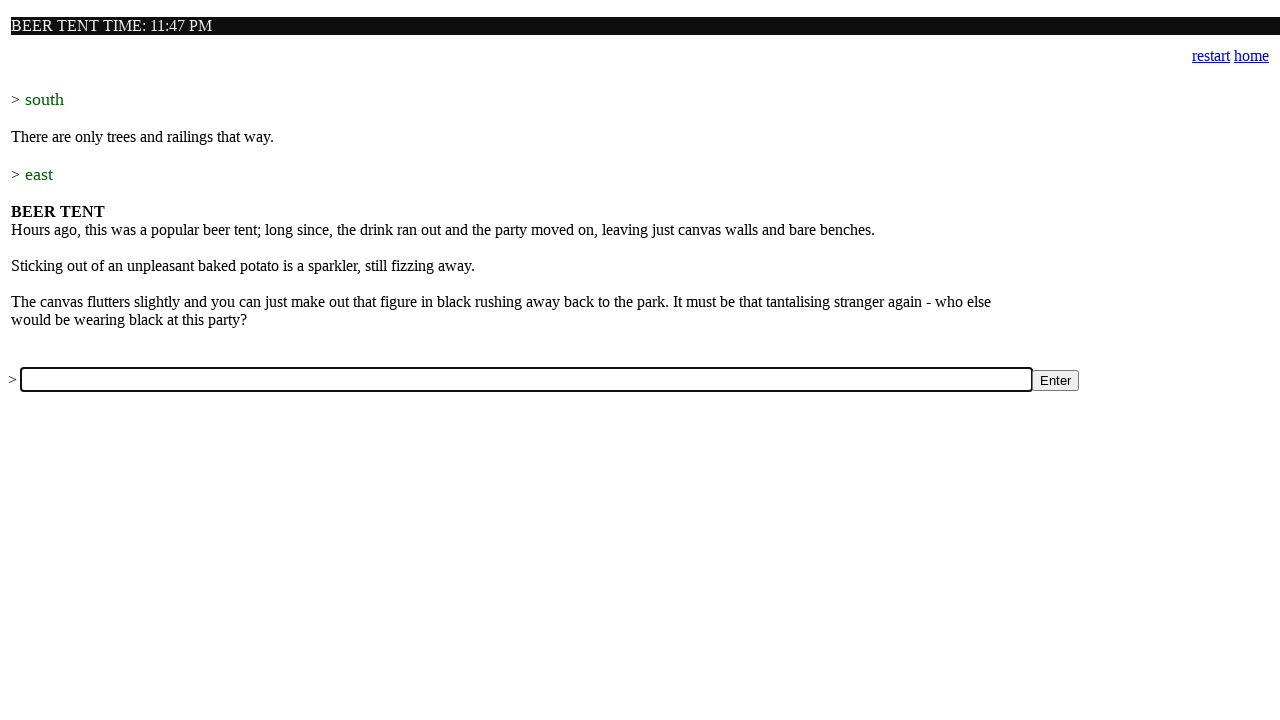

Filled command input with 'west' on input[name='a']
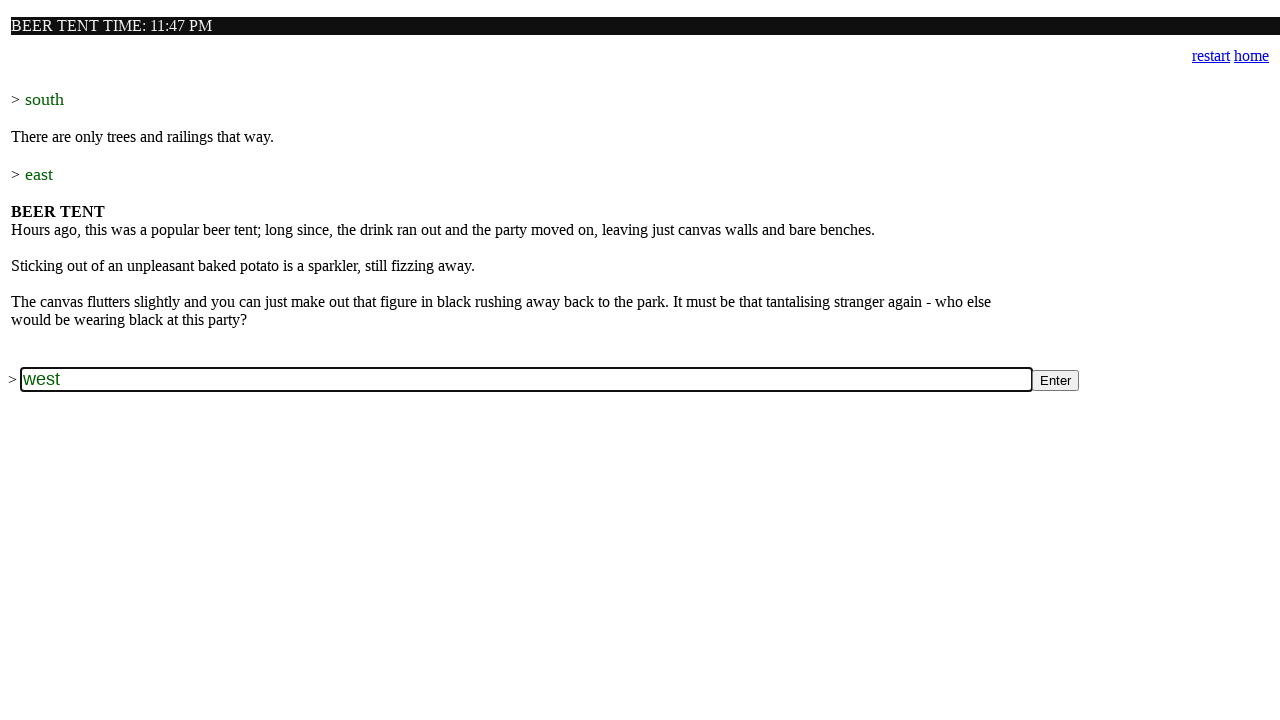

Submitted command 'west' by pressing Enter on input[name='a']
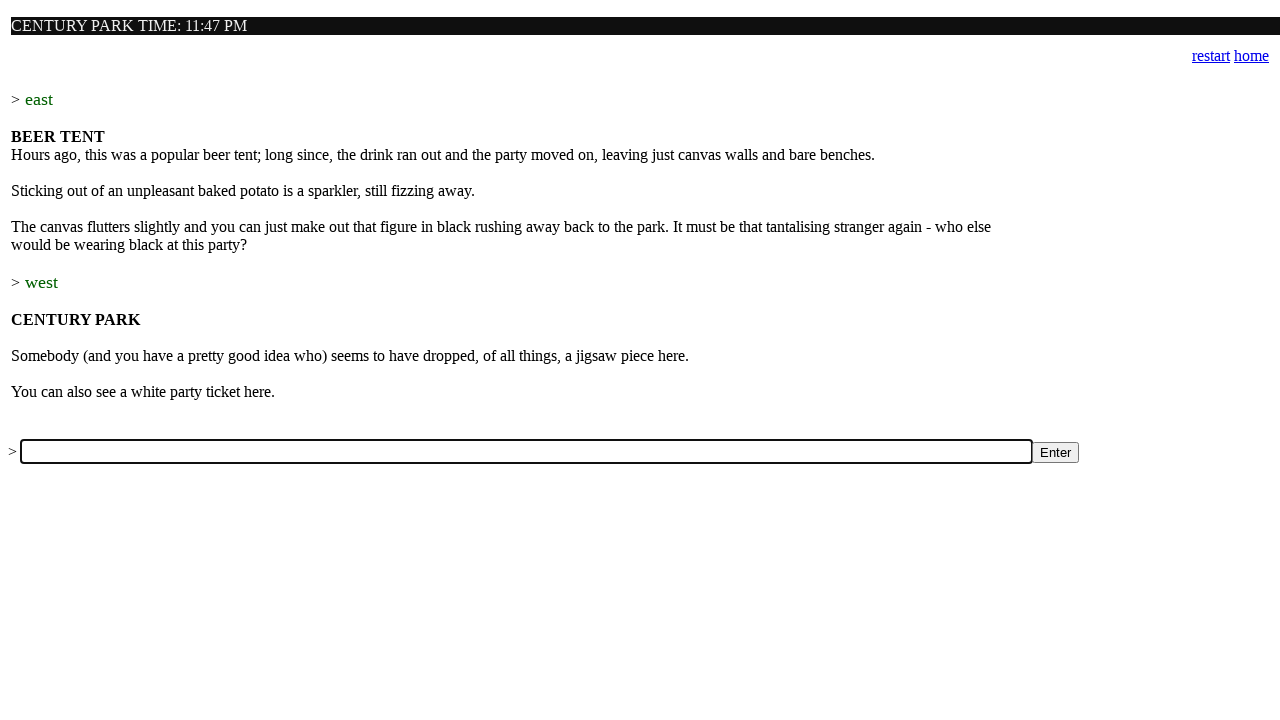

Game response loaded for command 'west'
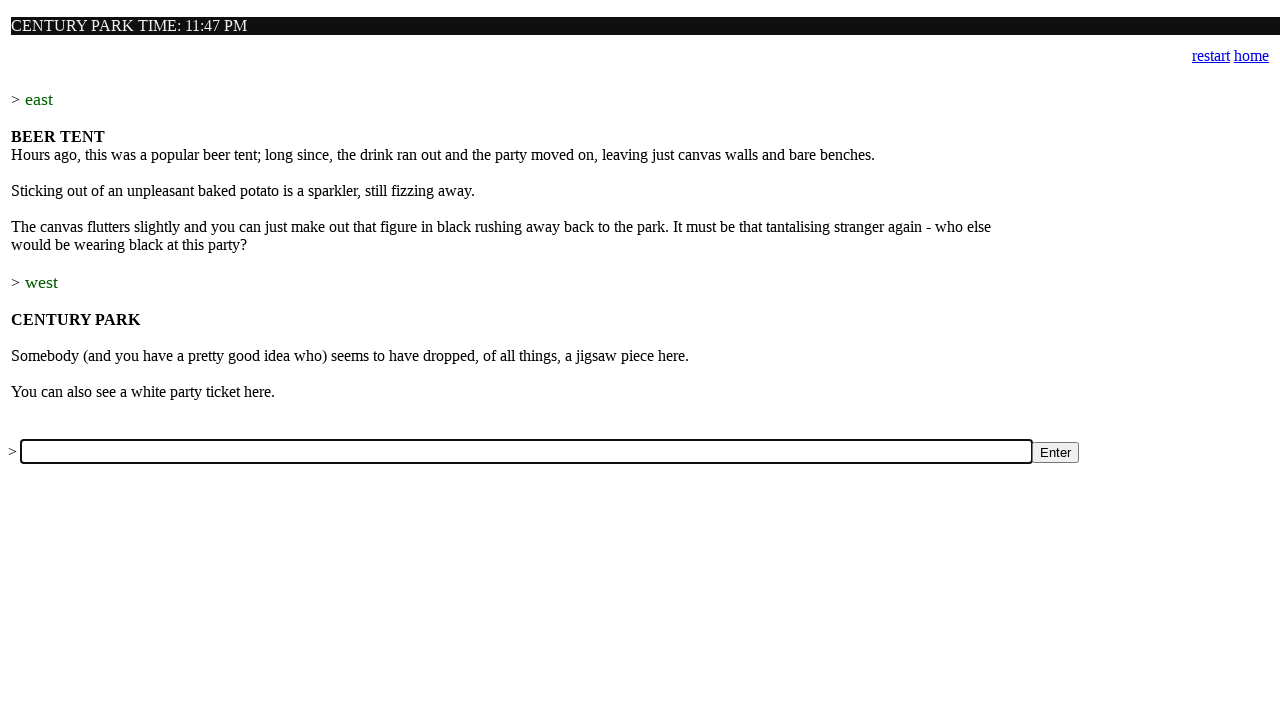

Command 'west' validated as valid
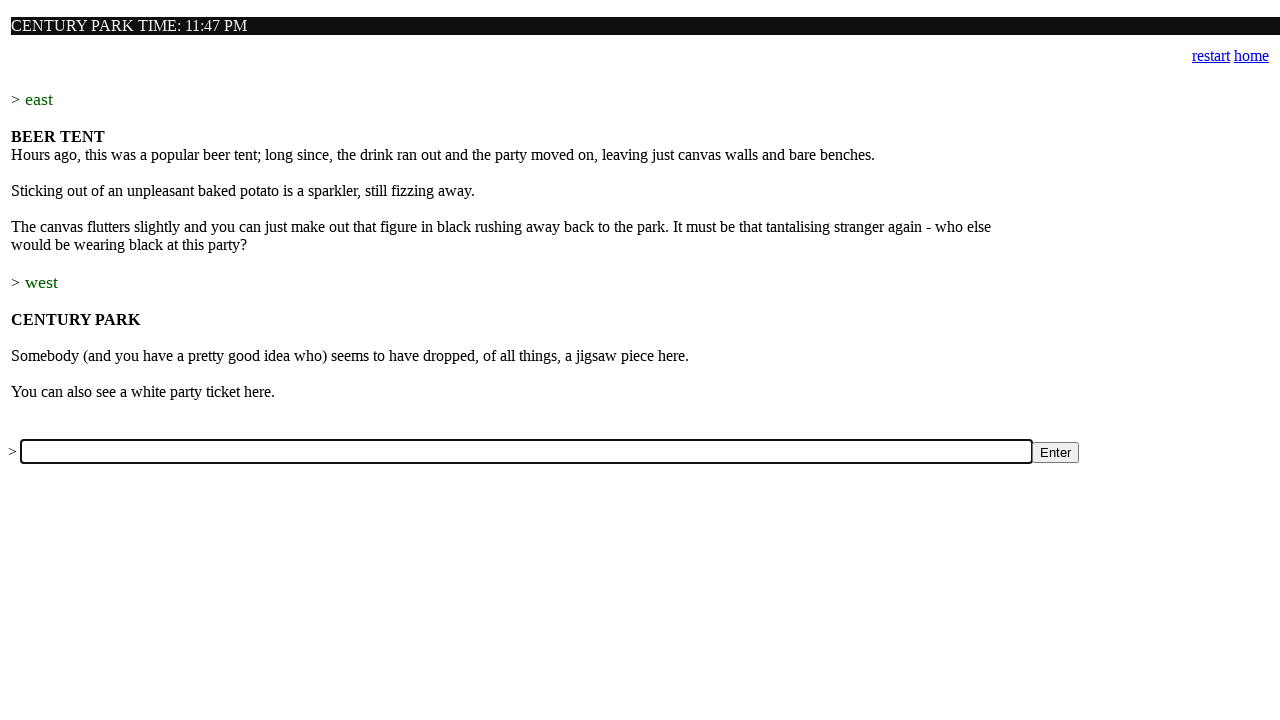

Filled command input with 'up' on input[name='a']
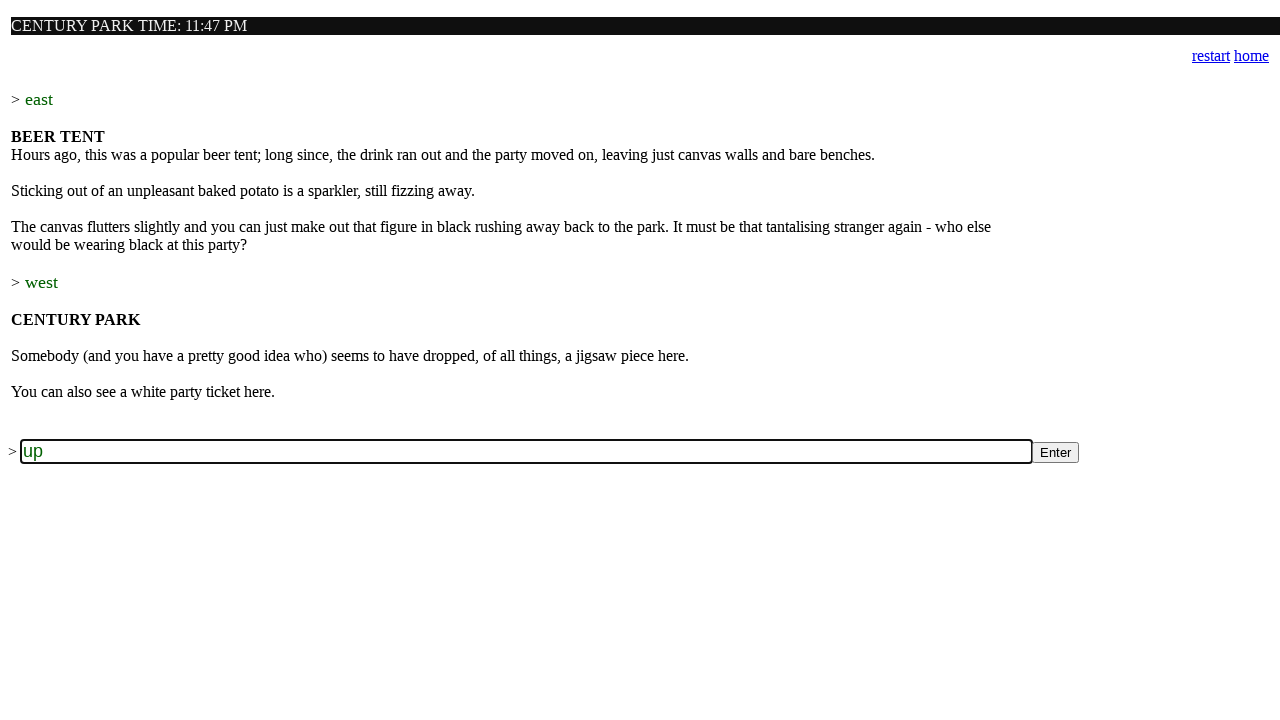

Submitted command 'up' by pressing Enter on input[name='a']
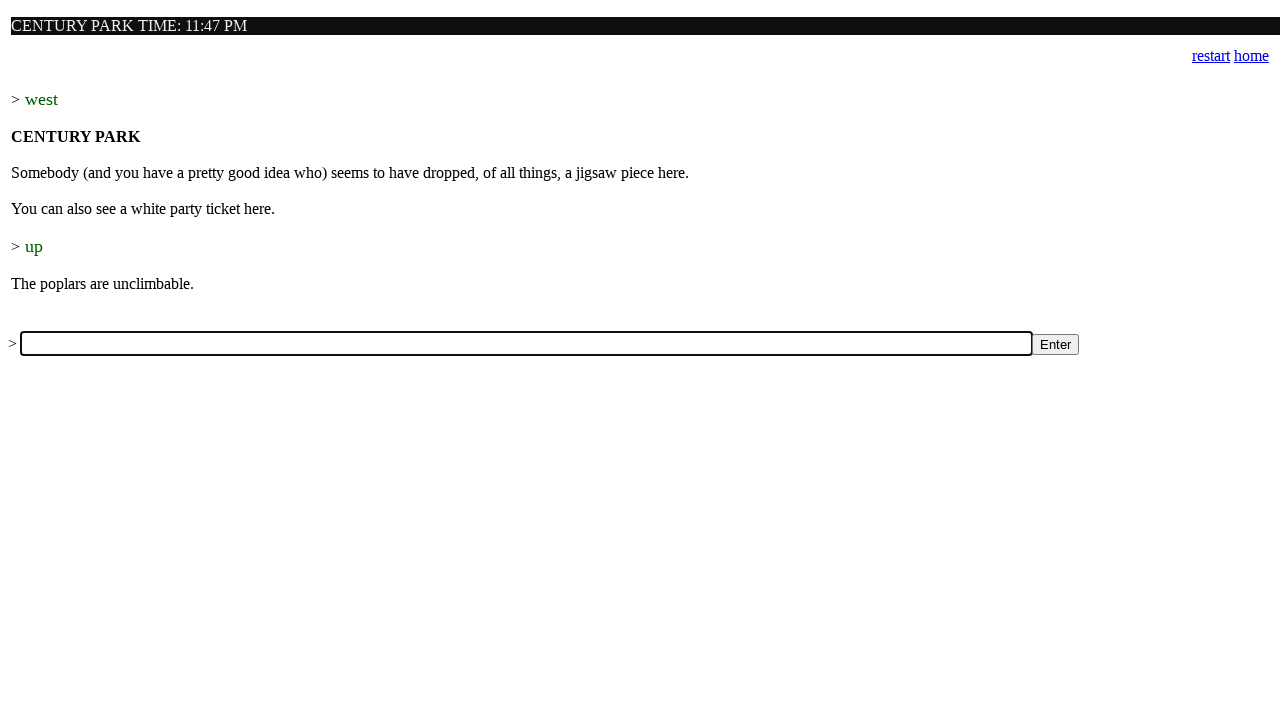

Game response loaded for command 'up'
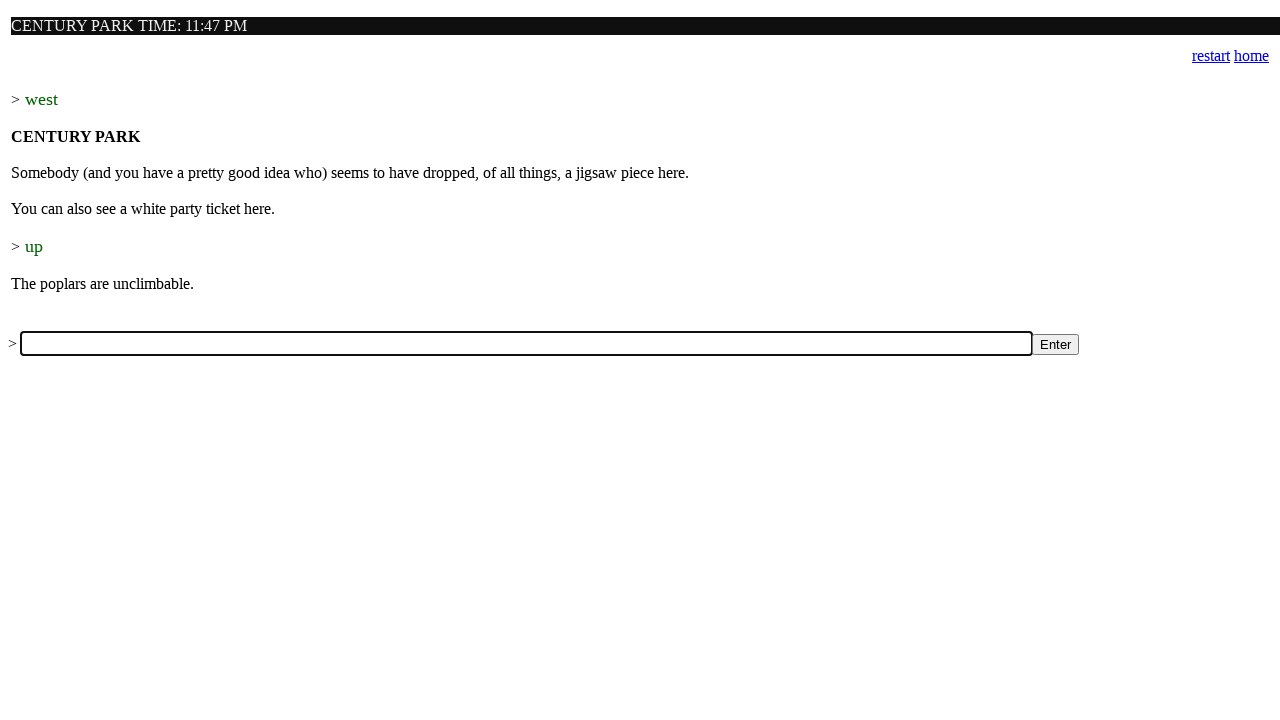

Command 'up' validated as valid
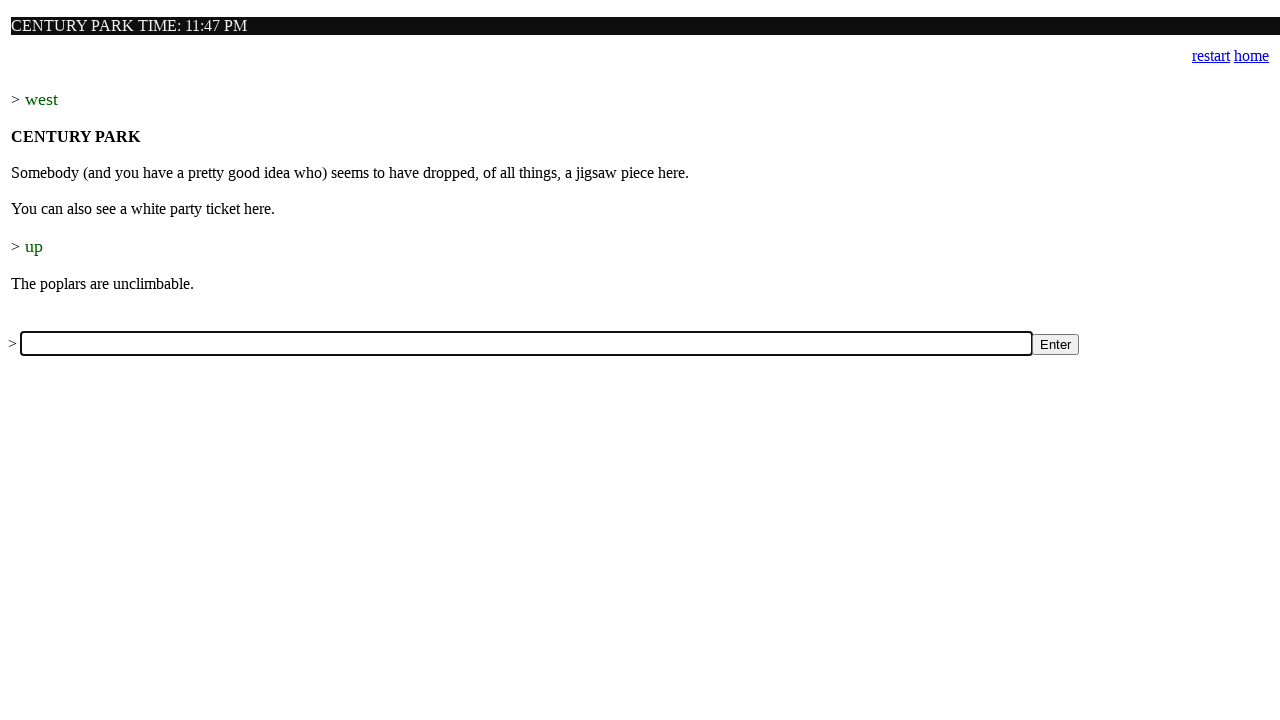

Filled command input with 'down' on input[name='a']
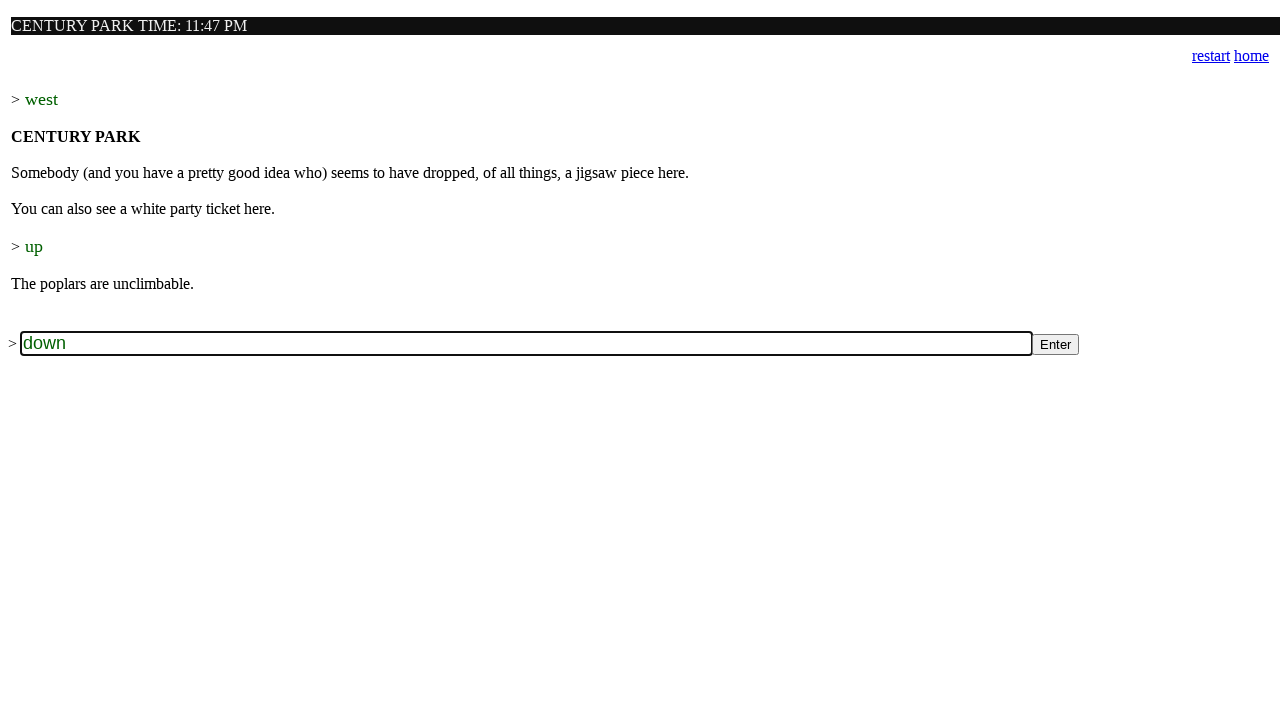

Submitted command 'down' by pressing Enter on input[name='a']
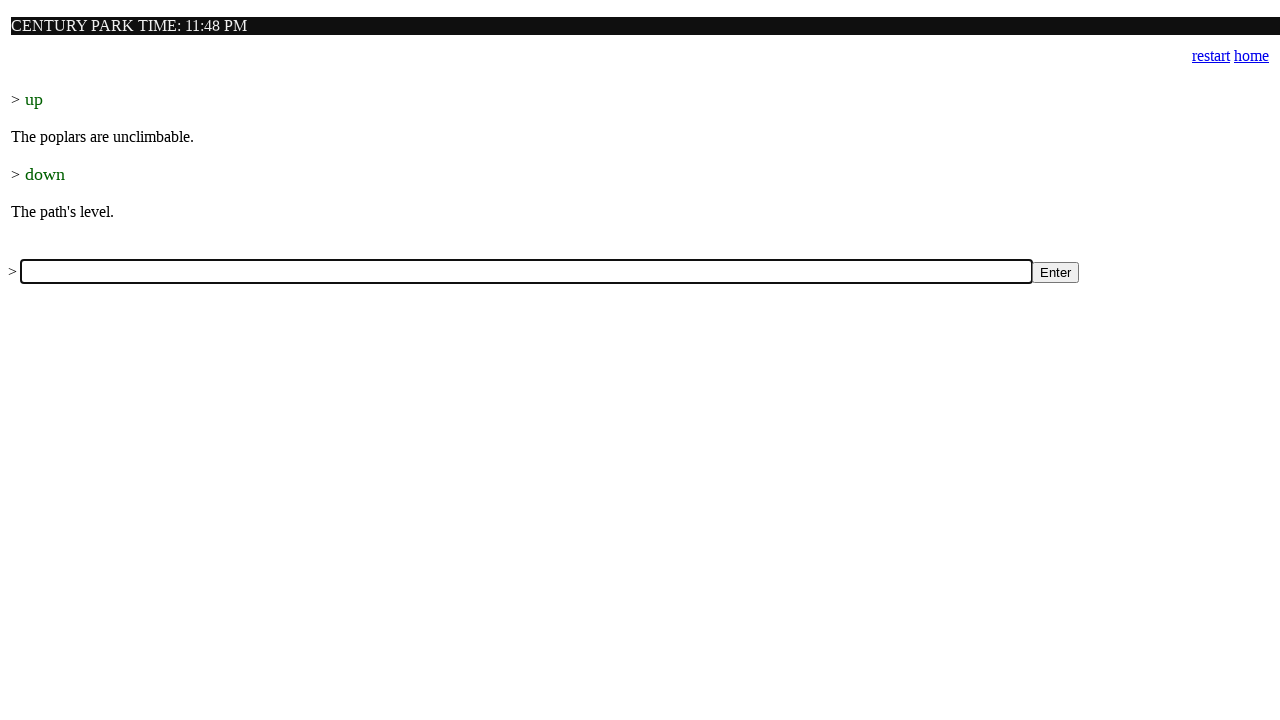

Game response loaded for command 'down'
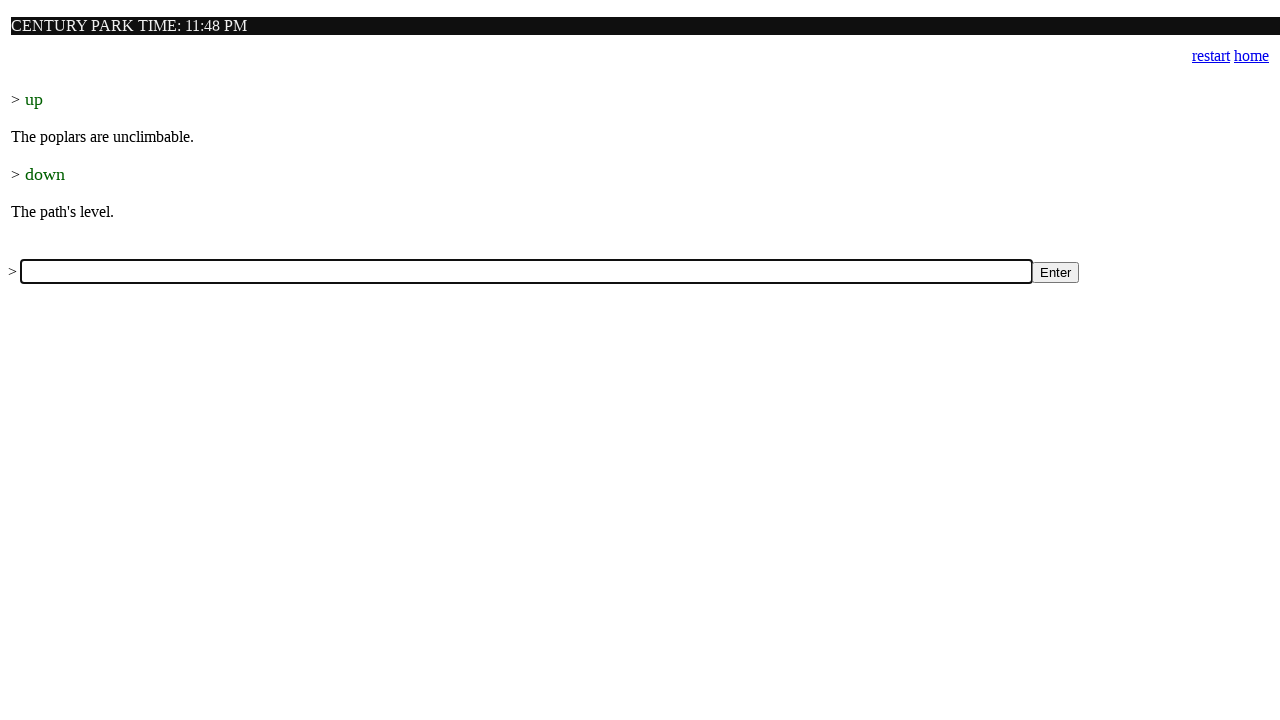

Command 'down' validated as valid
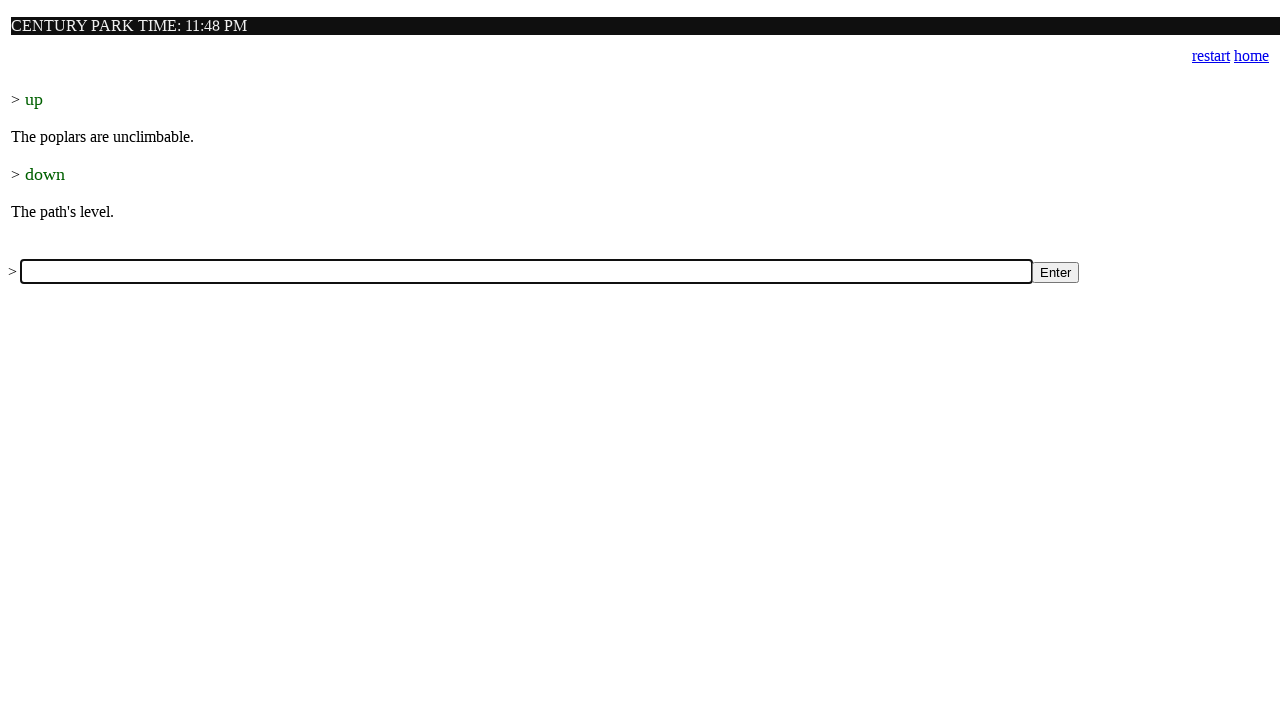

Filled command input with 'open' on input[name='a']
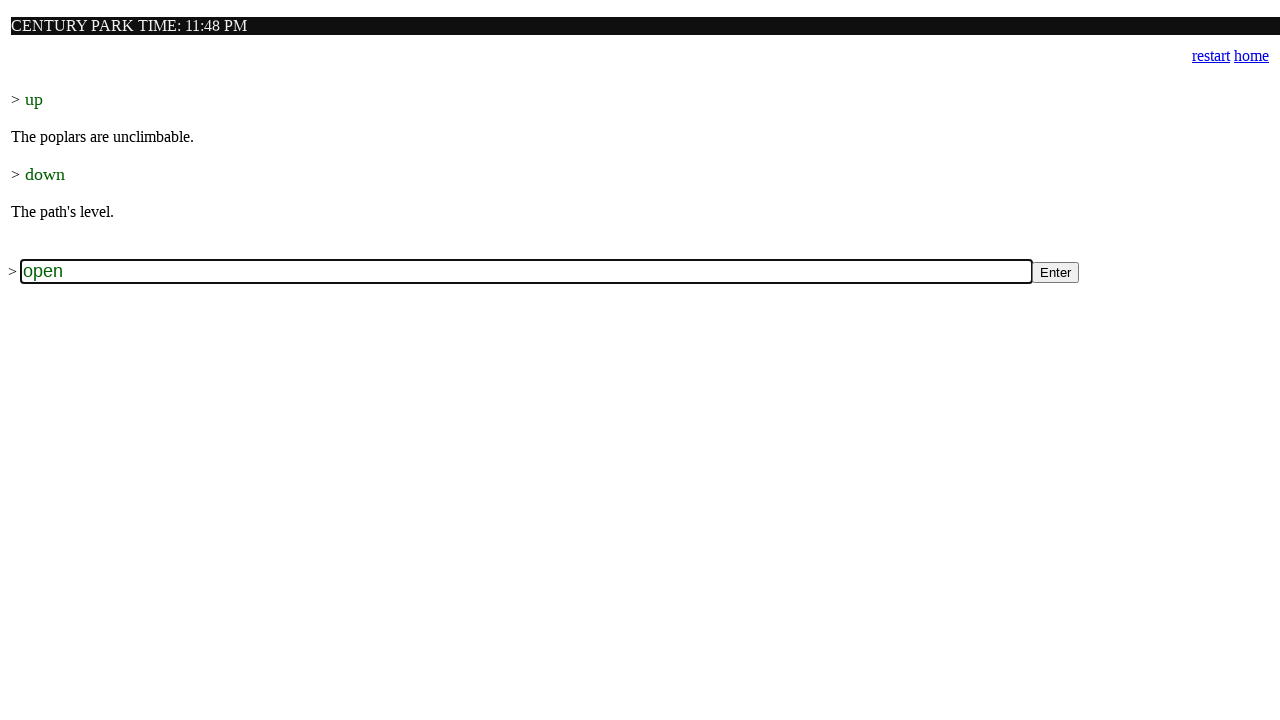

Submitted command 'open' by pressing Enter on input[name='a']
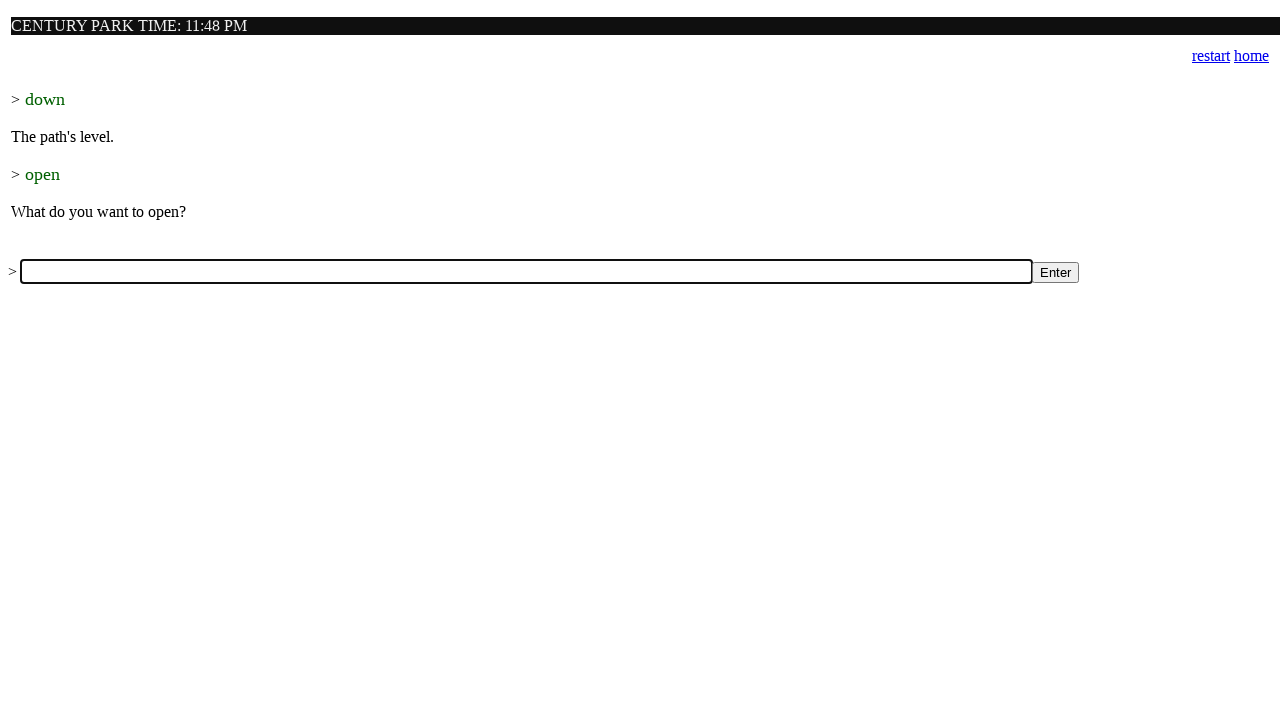

Game response loaded for command 'open'
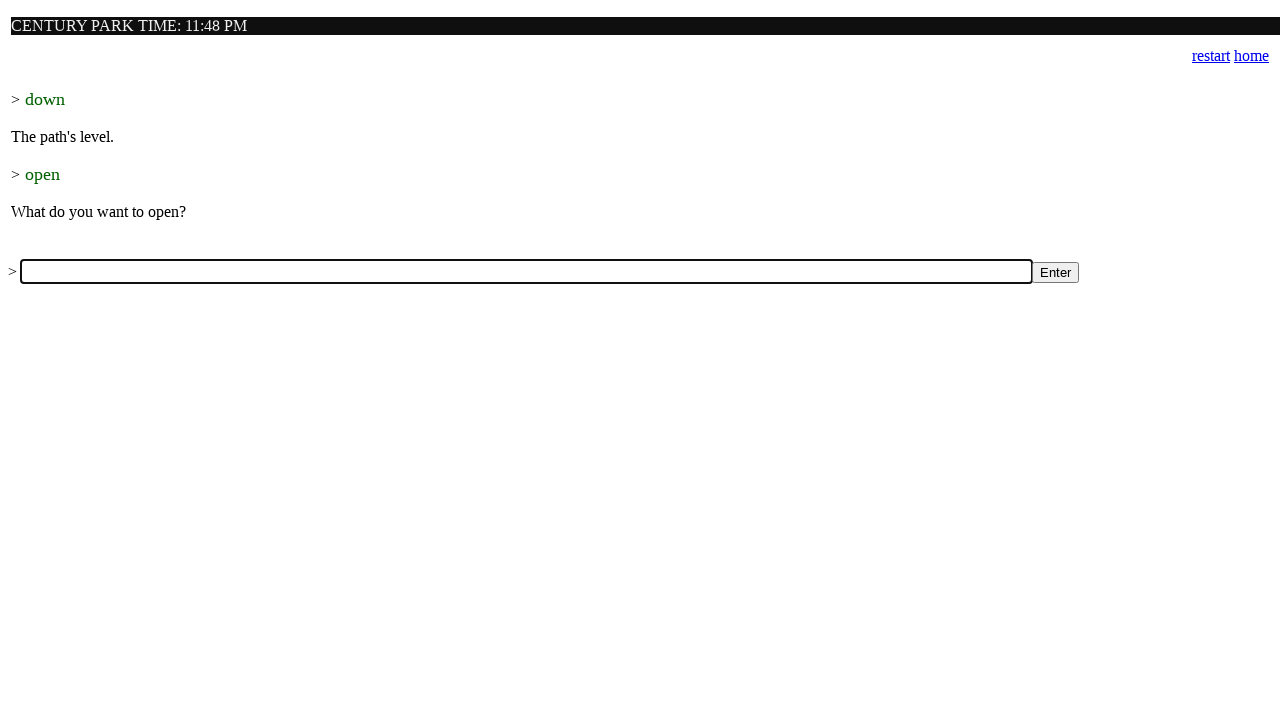

Command 'open' validated as valid
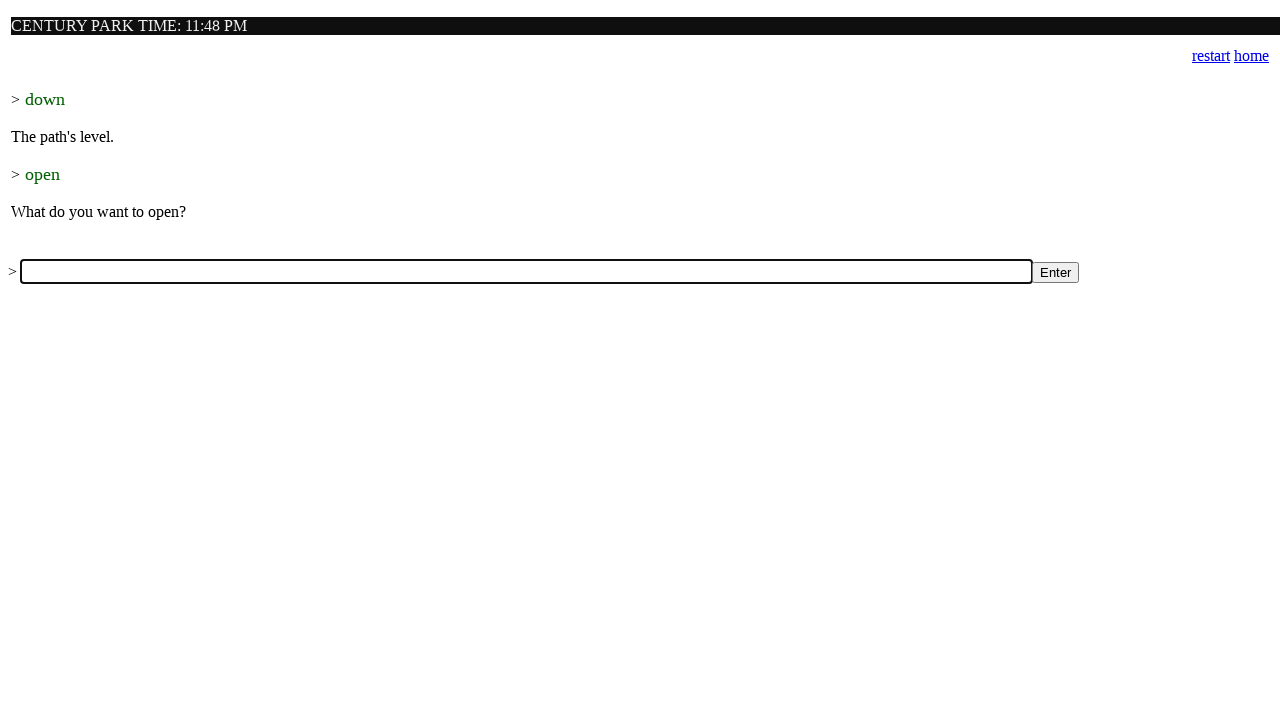

Filled command input with 'close' on input[name='a']
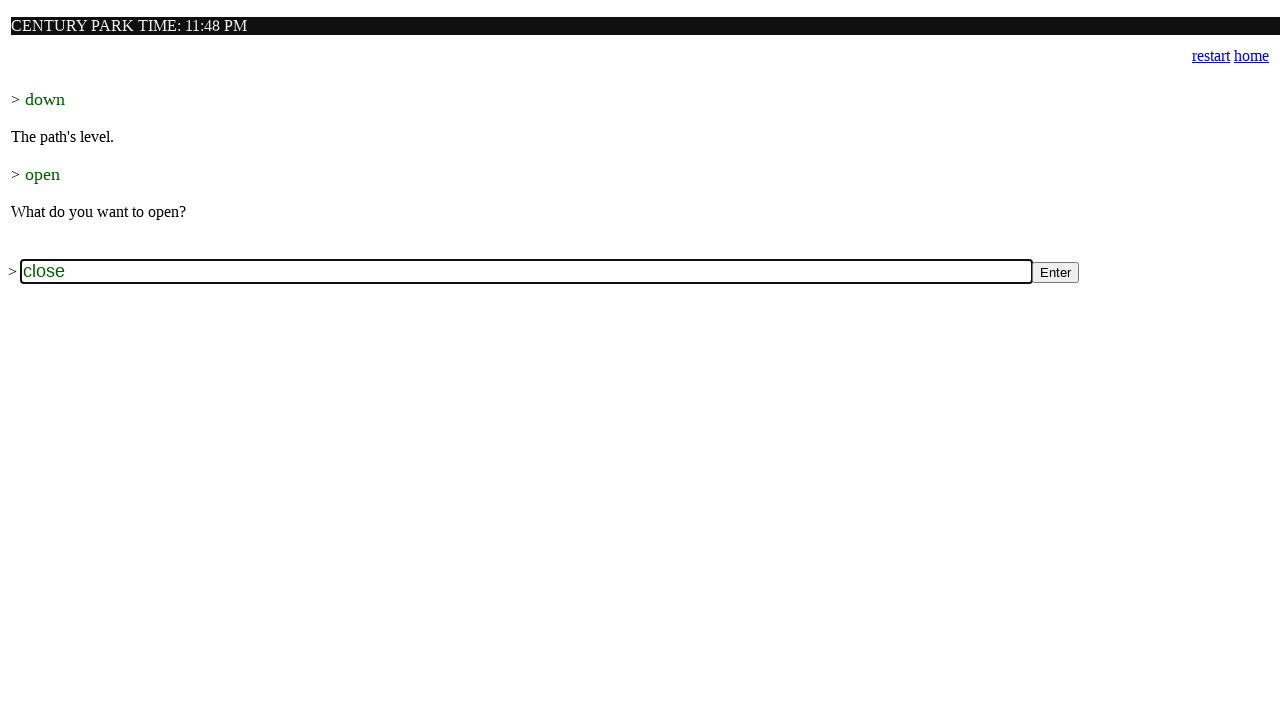

Submitted command 'close' by pressing Enter on input[name='a']
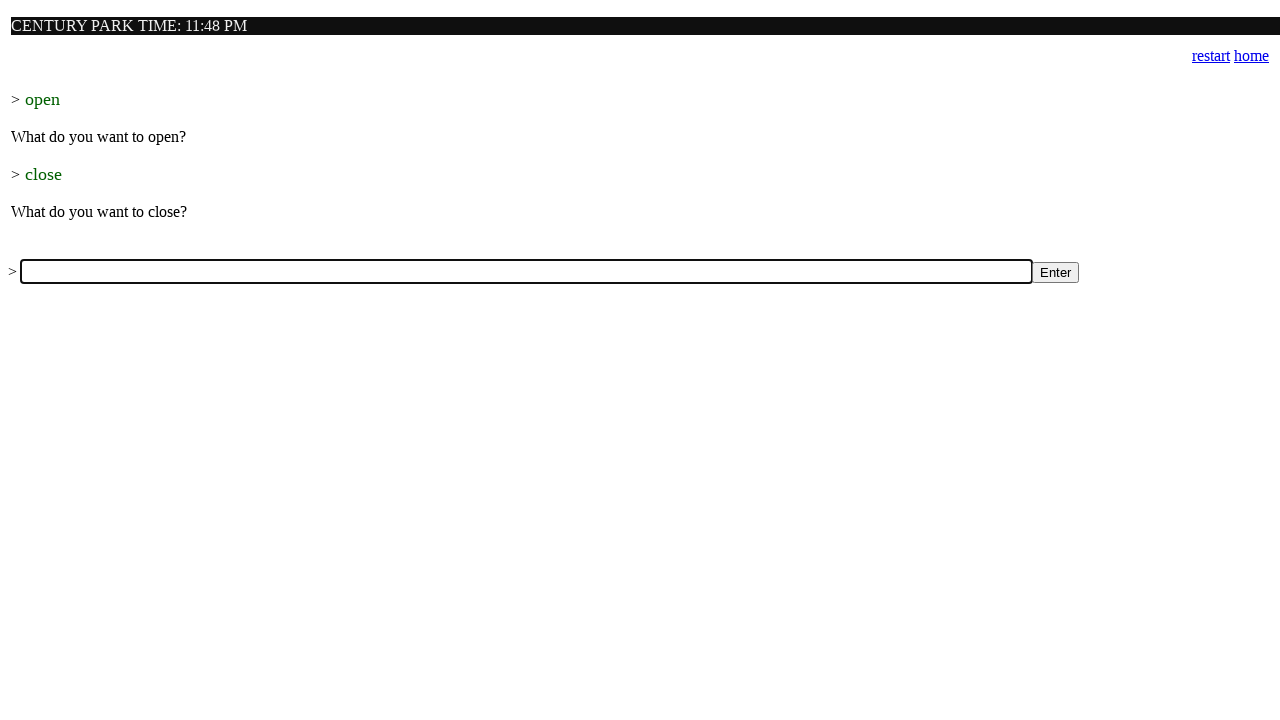

Game response loaded for command 'close'
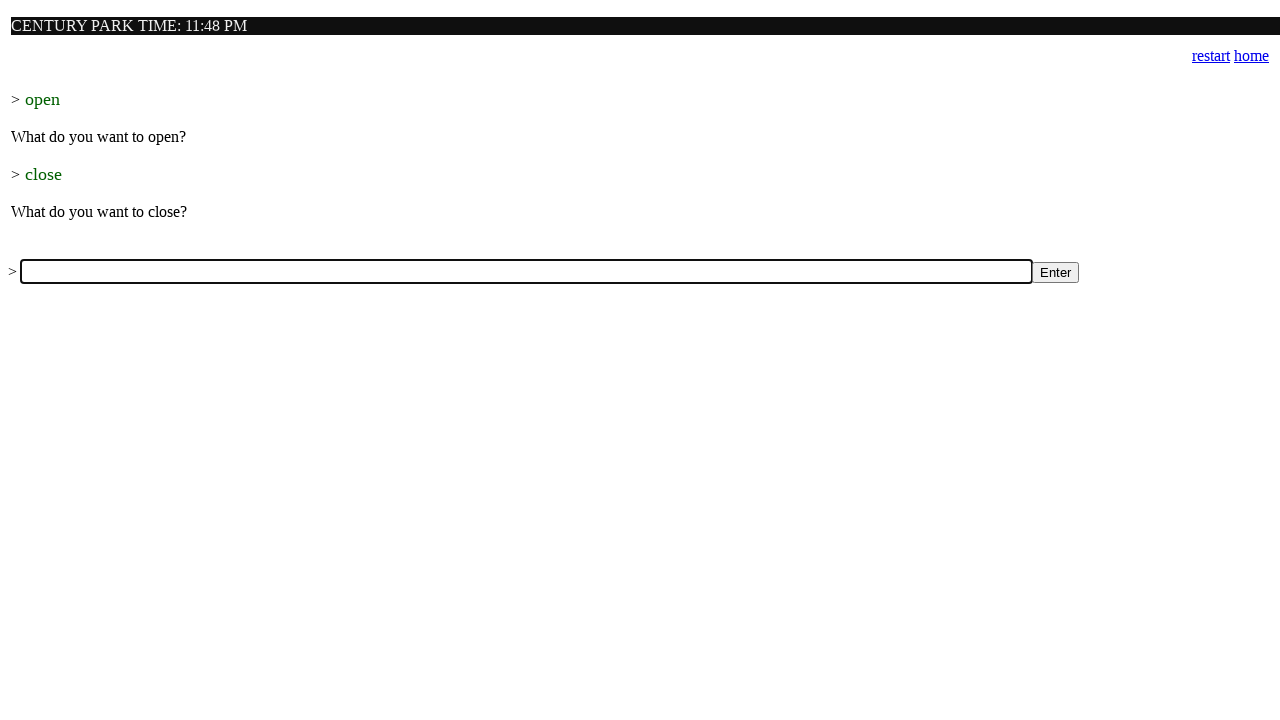

Command 'close' validated as valid
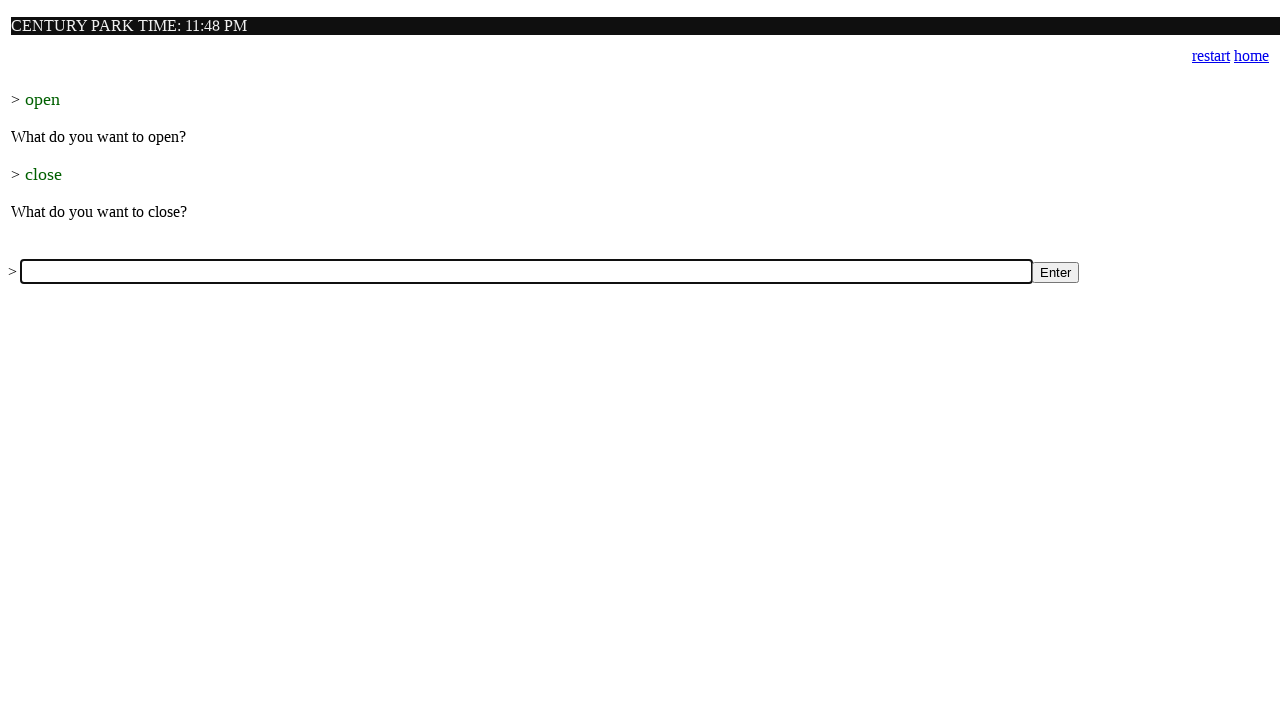

Filled command input with 'take' on input[name='a']
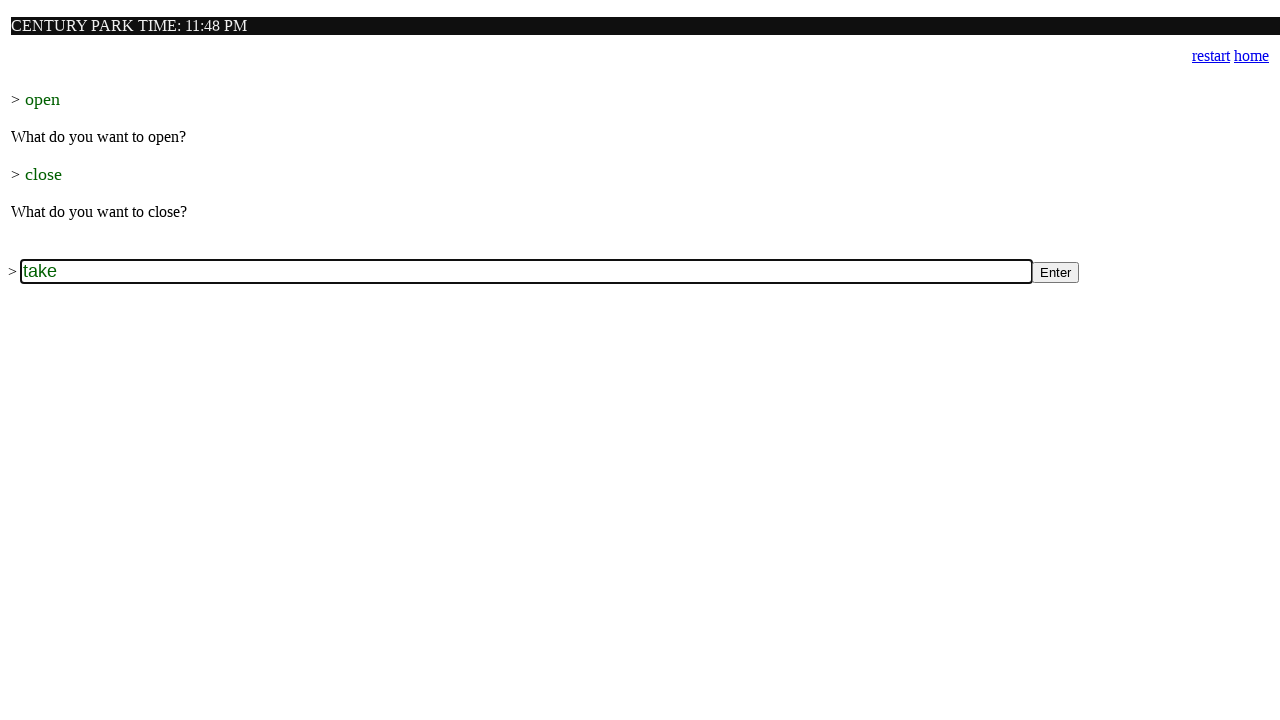

Submitted command 'take' by pressing Enter on input[name='a']
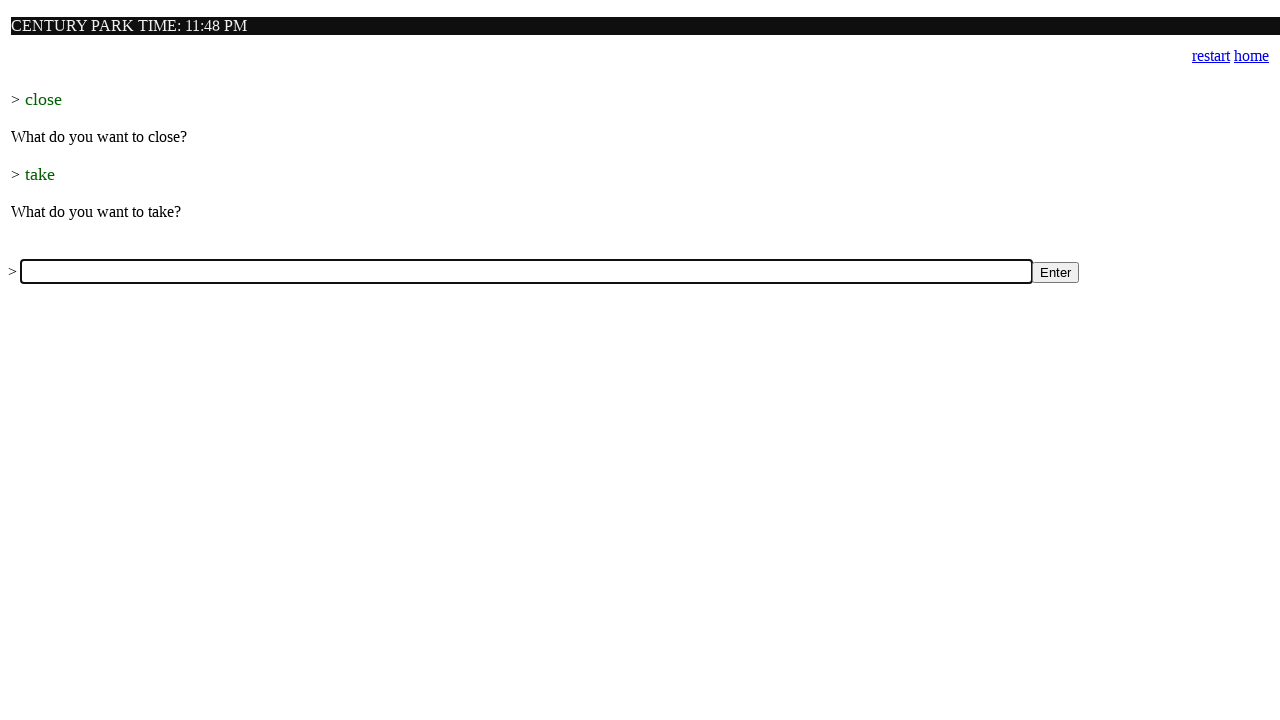

Game response loaded for command 'take'
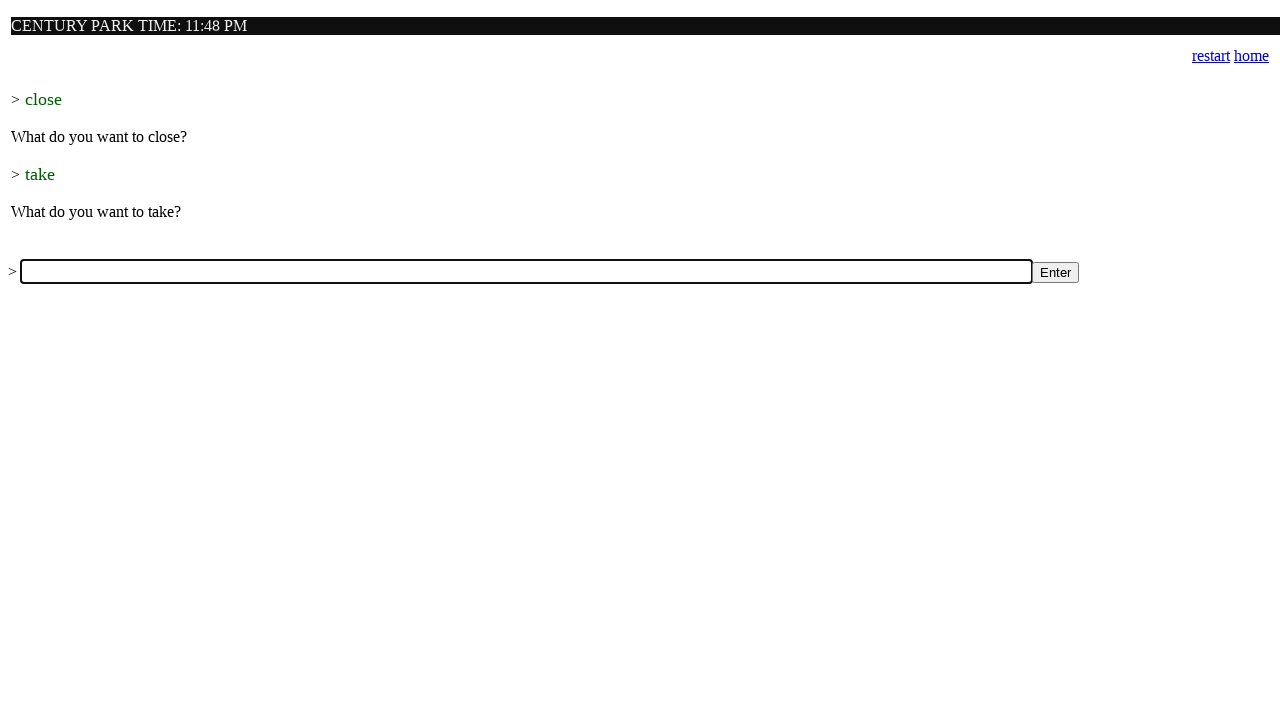

Command 'take' validated as valid
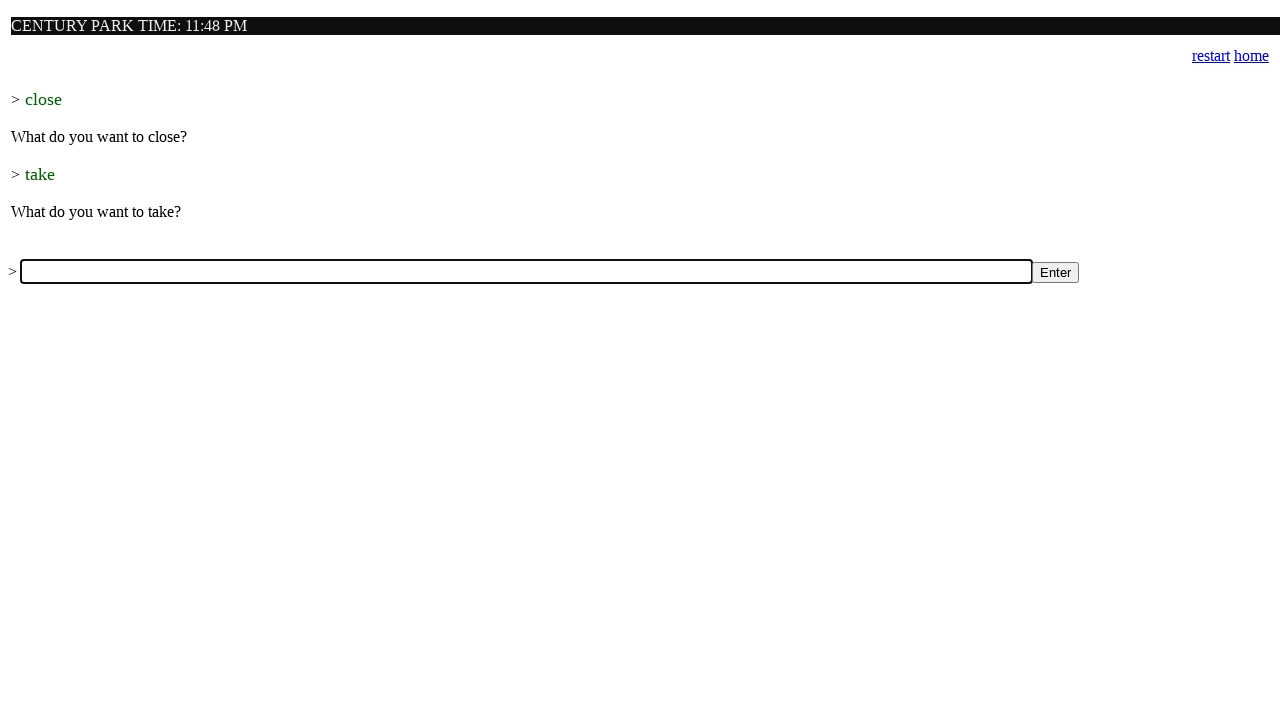

Filled command input with 'put' on input[name='a']
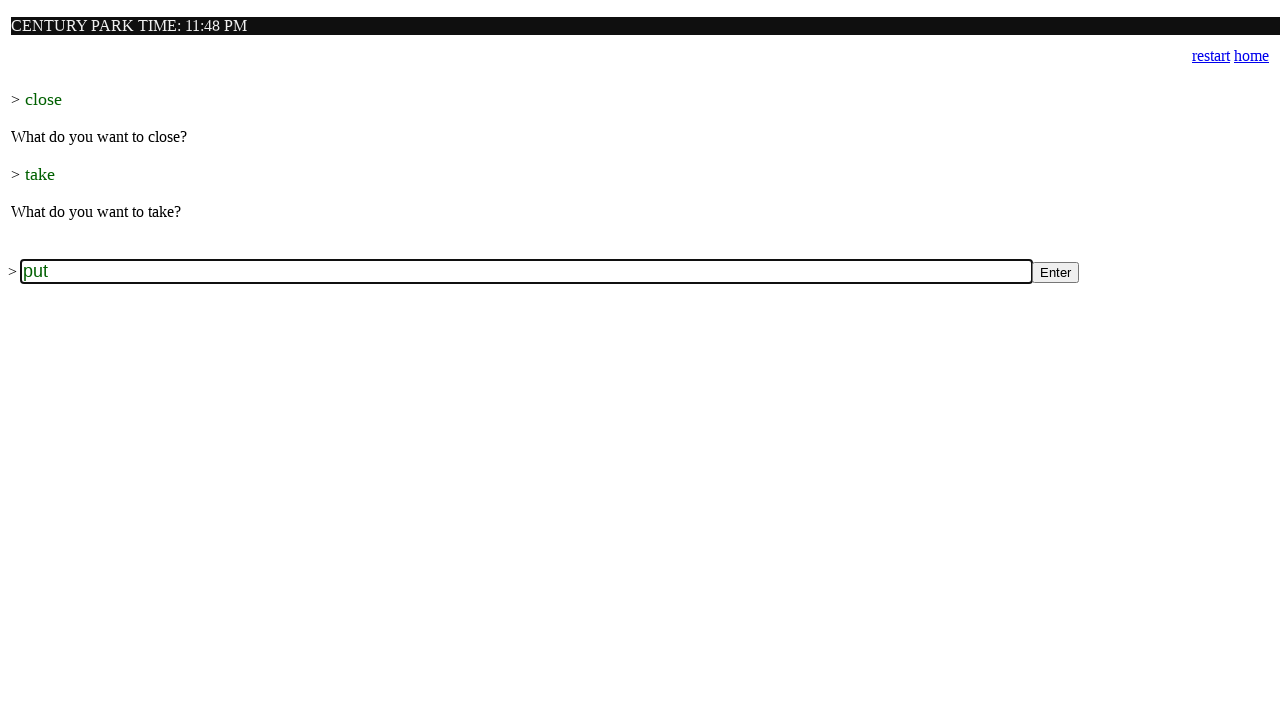

Submitted command 'put' by pressing Enter on input[name='a']
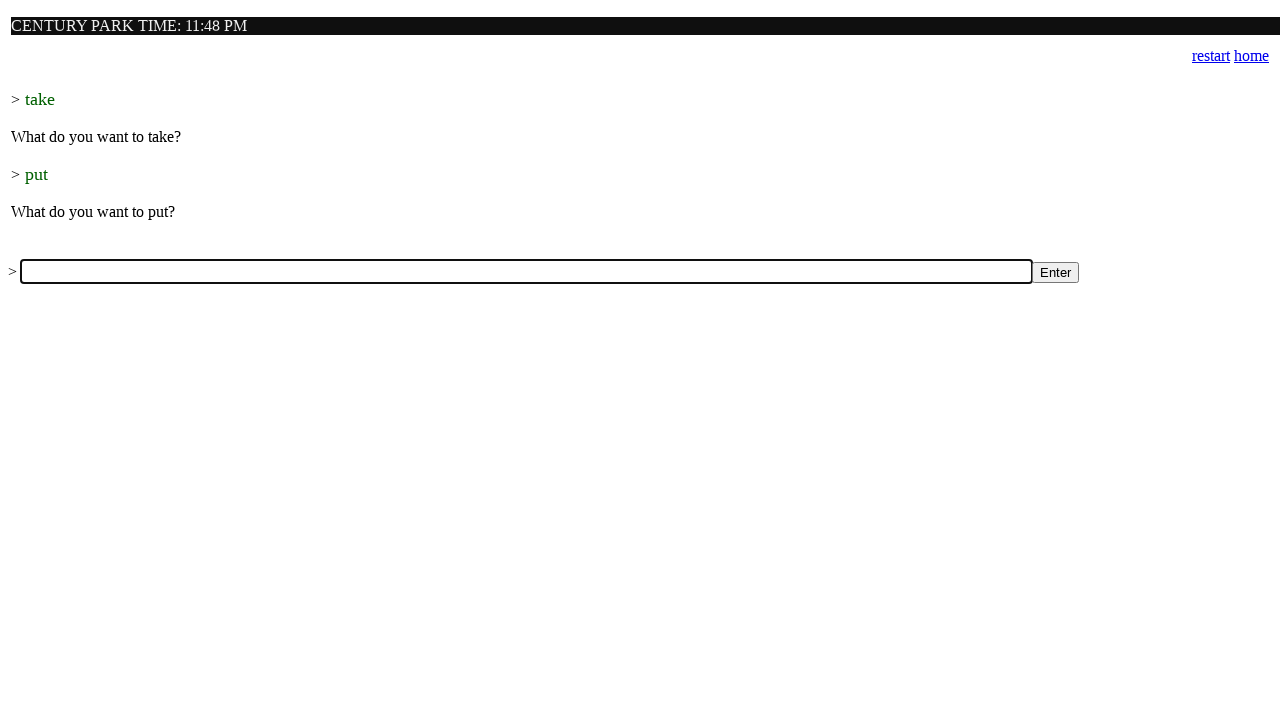

Game response loaded for command 'put'
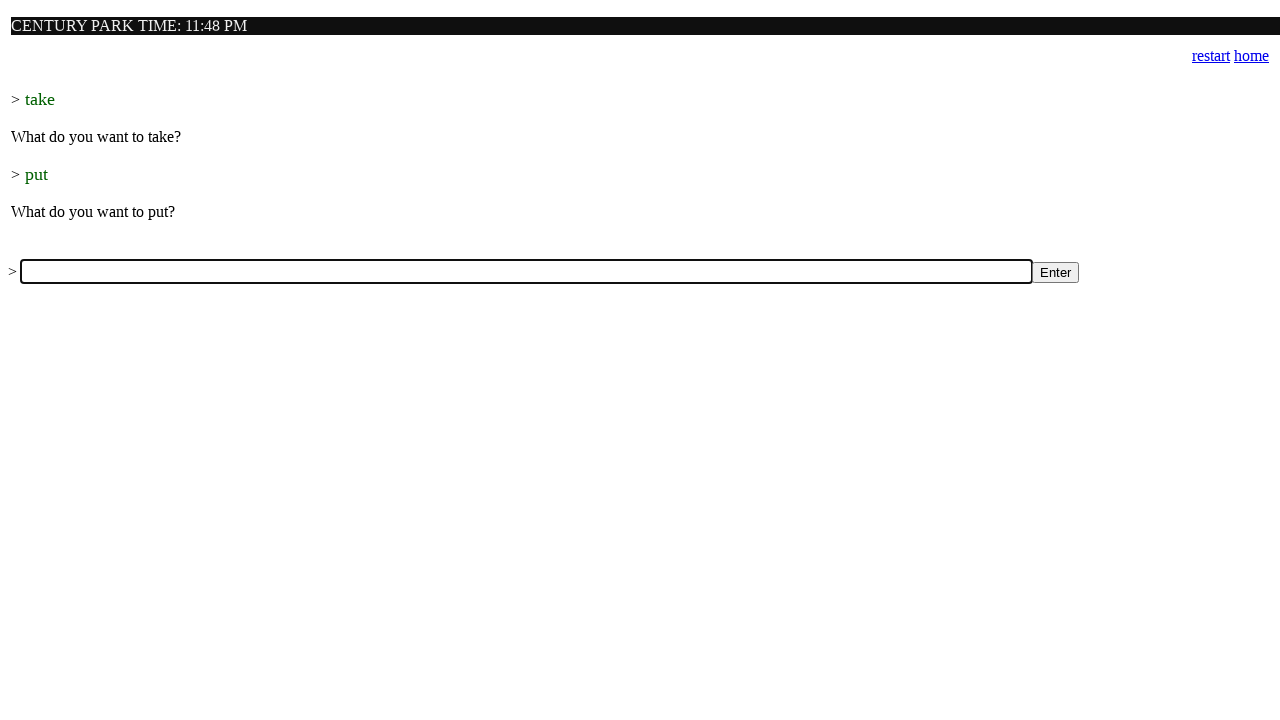

Command 'put' validated as valid
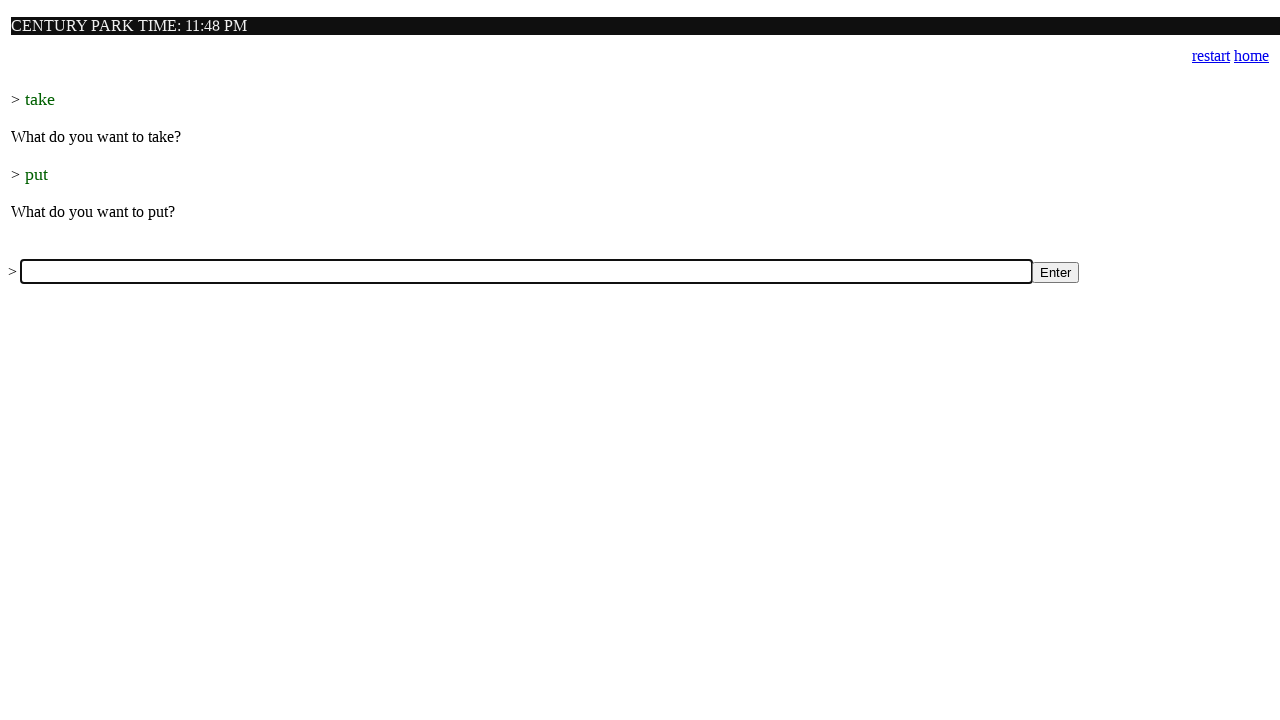

Filled command input with 'give' on input[name='a']
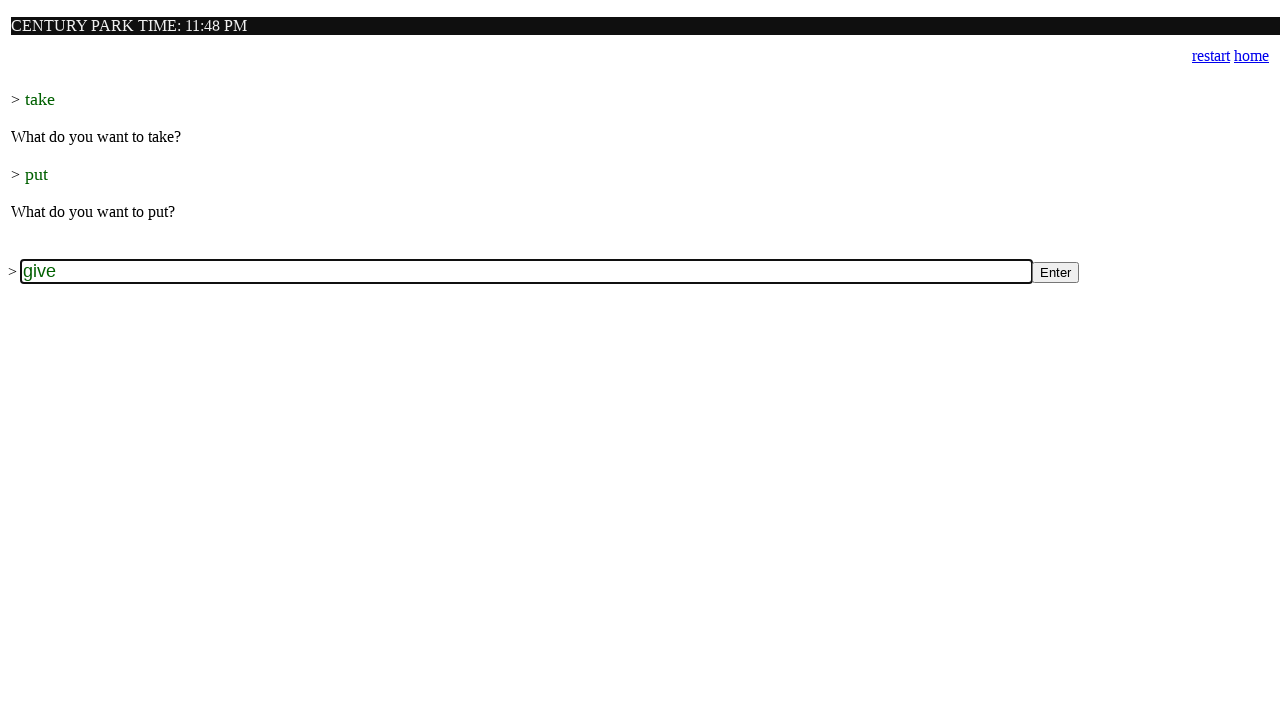

Submitted command 'give' by pressing Enter on input[name='a']
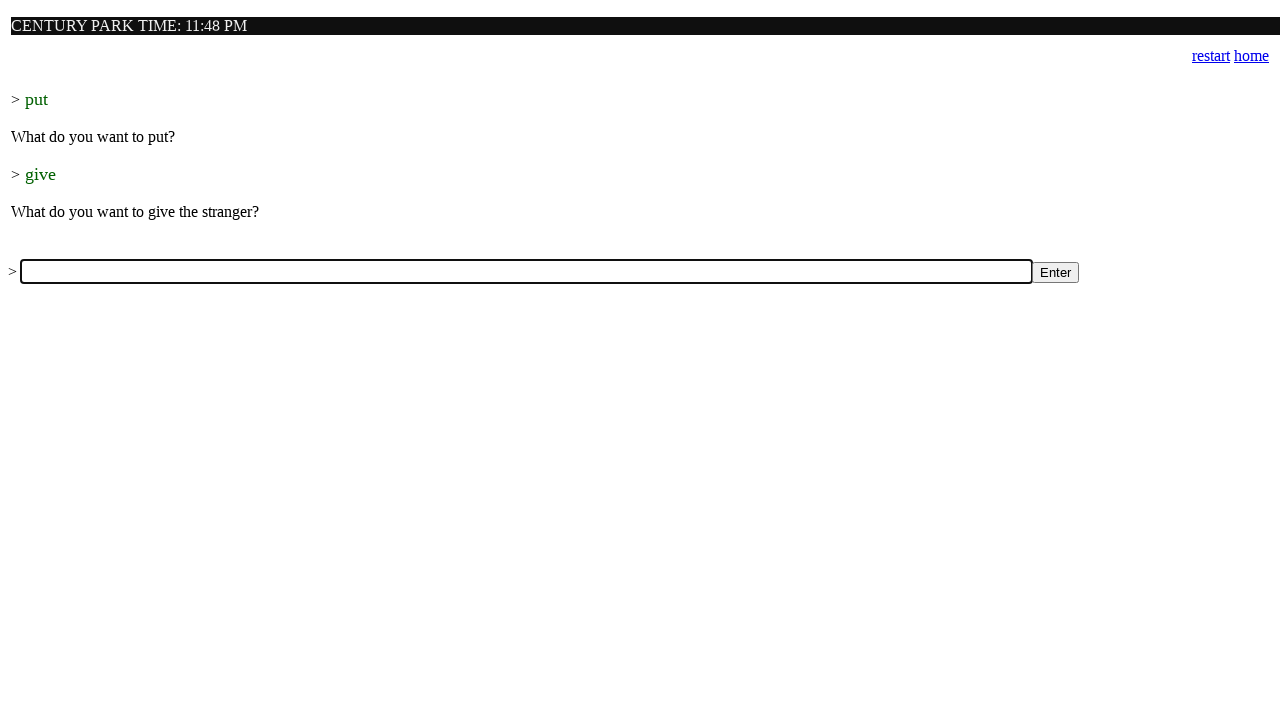

Game response loaded for command 'give'
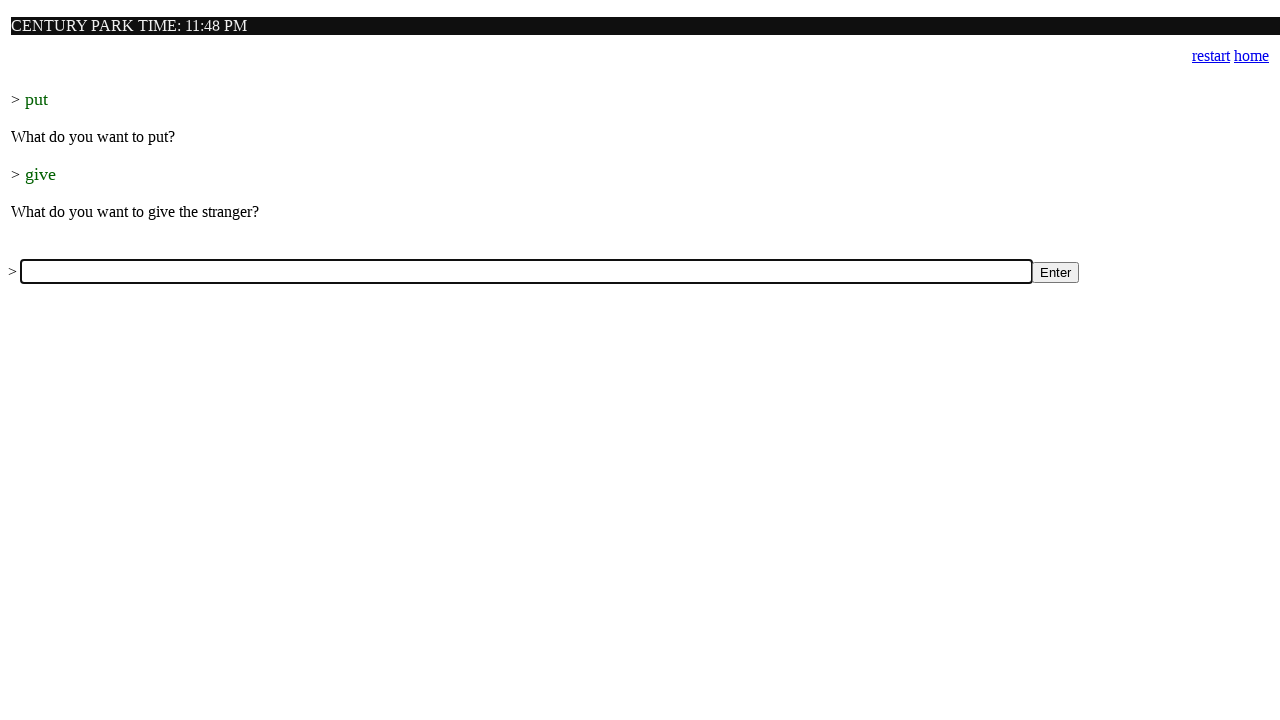

Command 'give' validated as valid
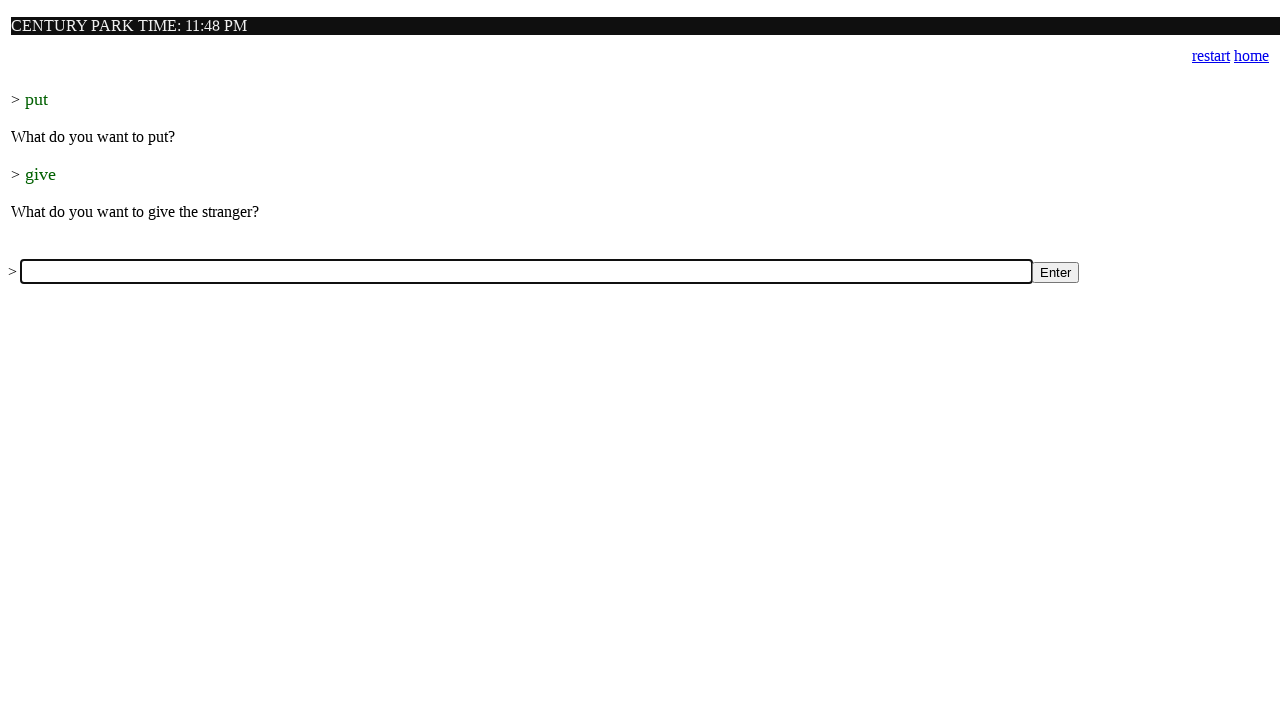

Filled command input with 'ask' on input[name='a']
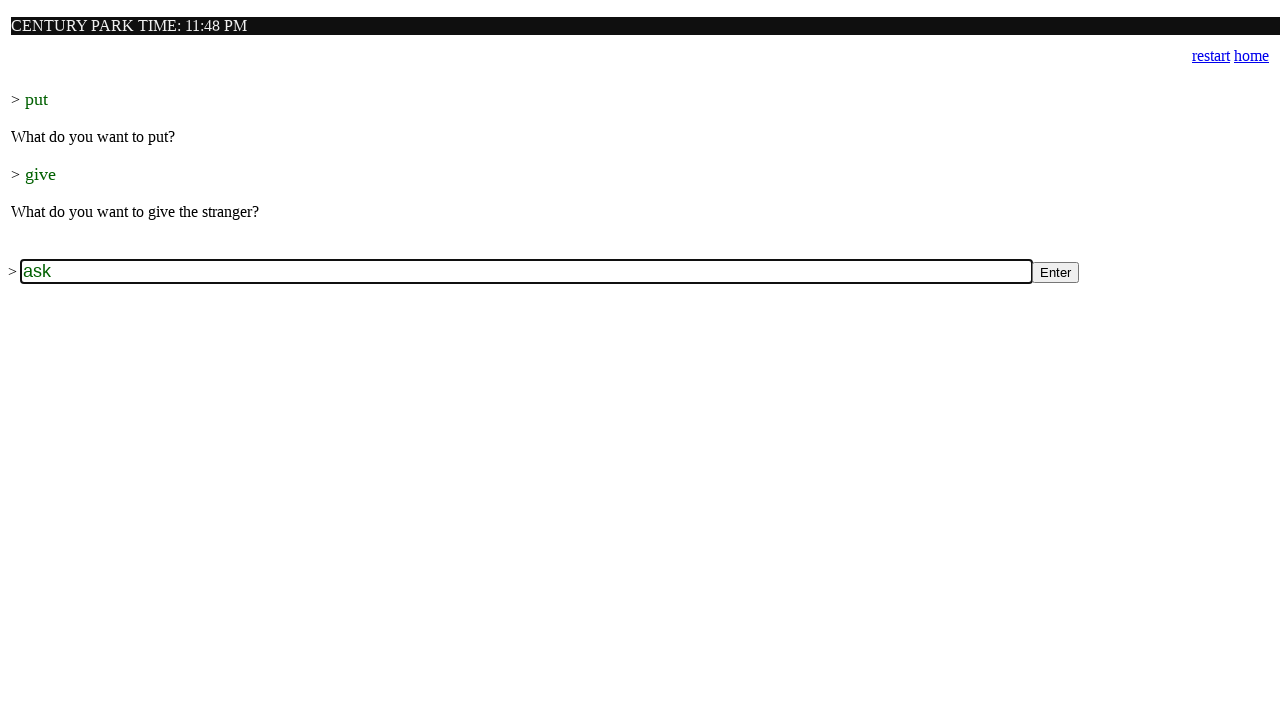

Submitted command 'ask' by pressing Enter on input[name='a']
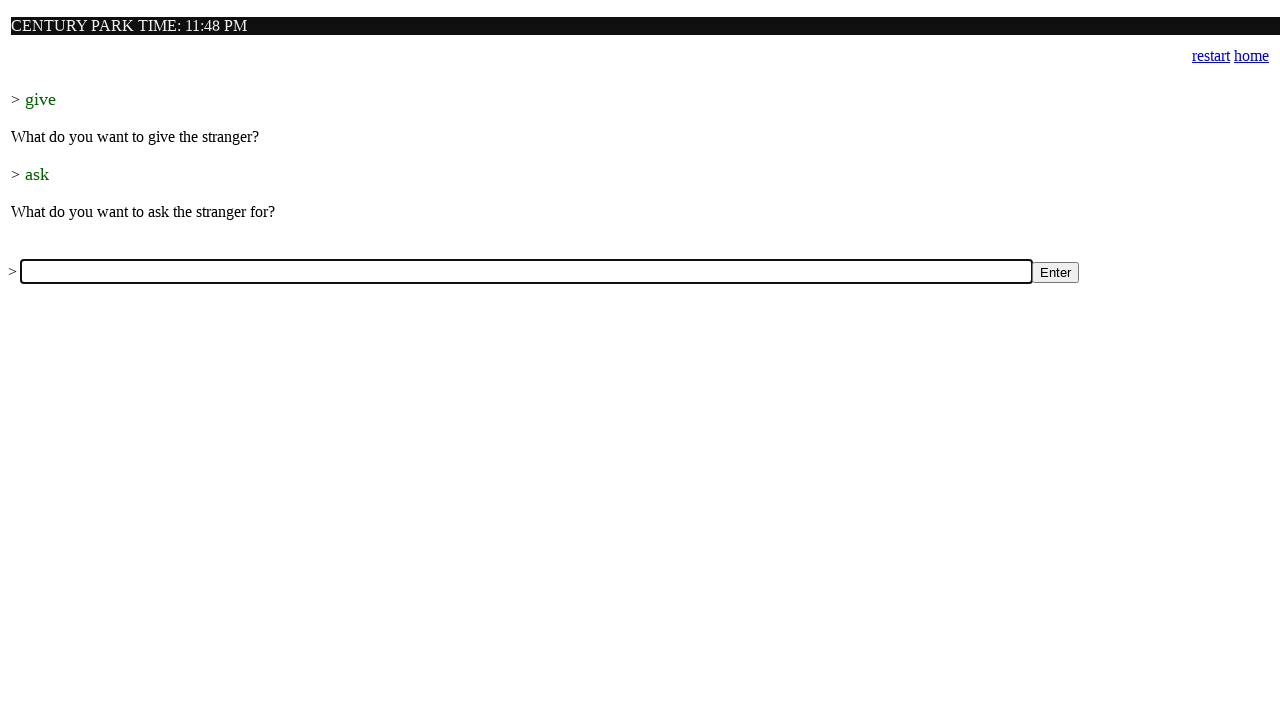

Game response loaded for command 'ask'
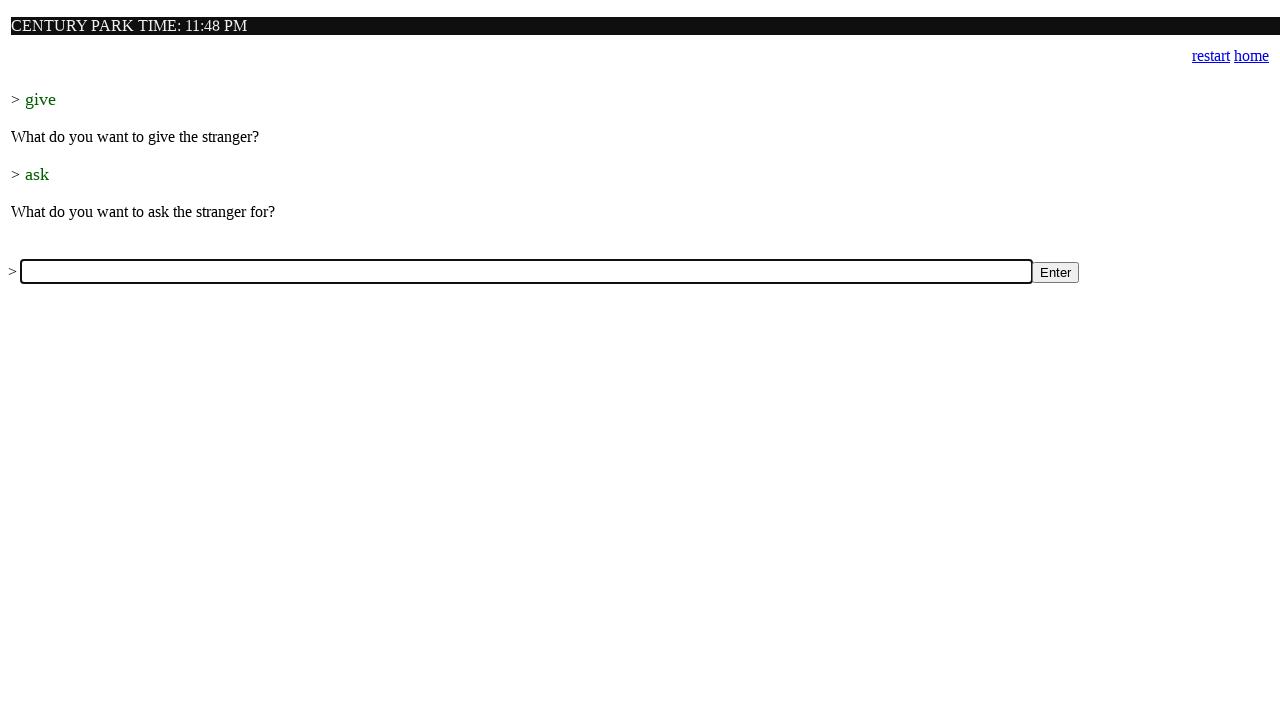

Command 'ask' validated as valid
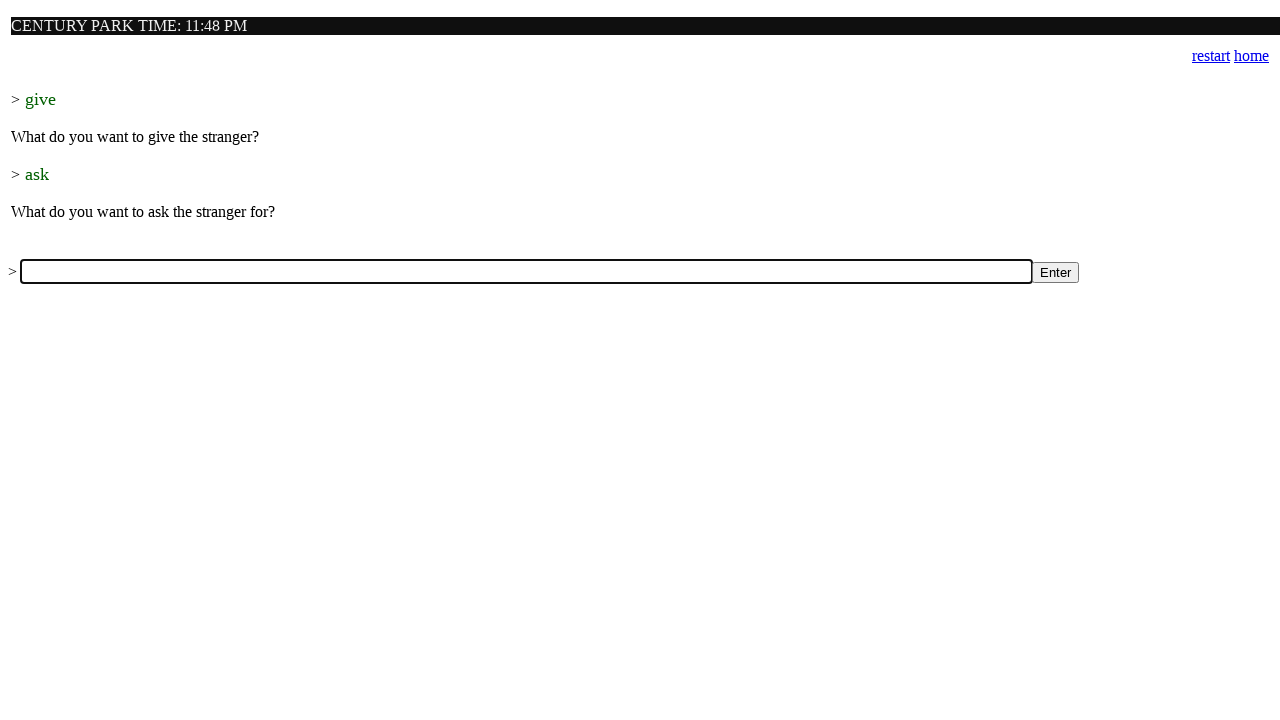

Filled command input with 'tell' on input[name='a']
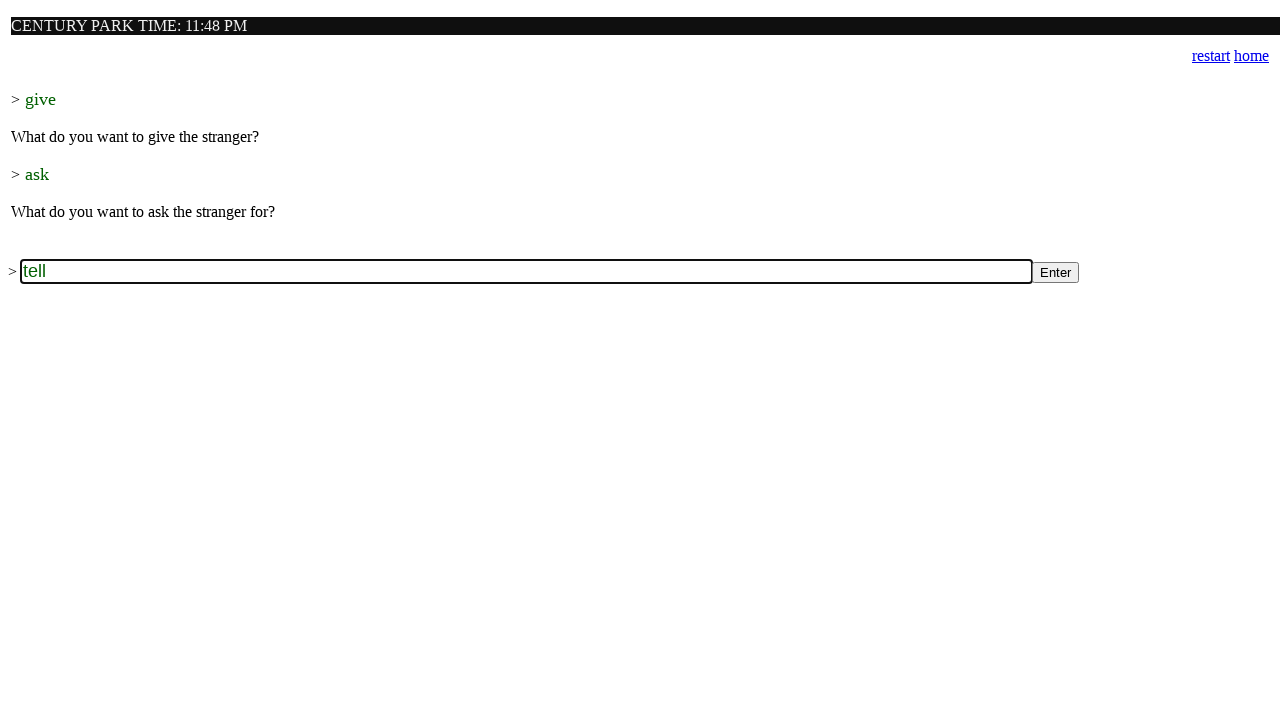

Submitted command 'tell' by pressing Enter on input[name='a']
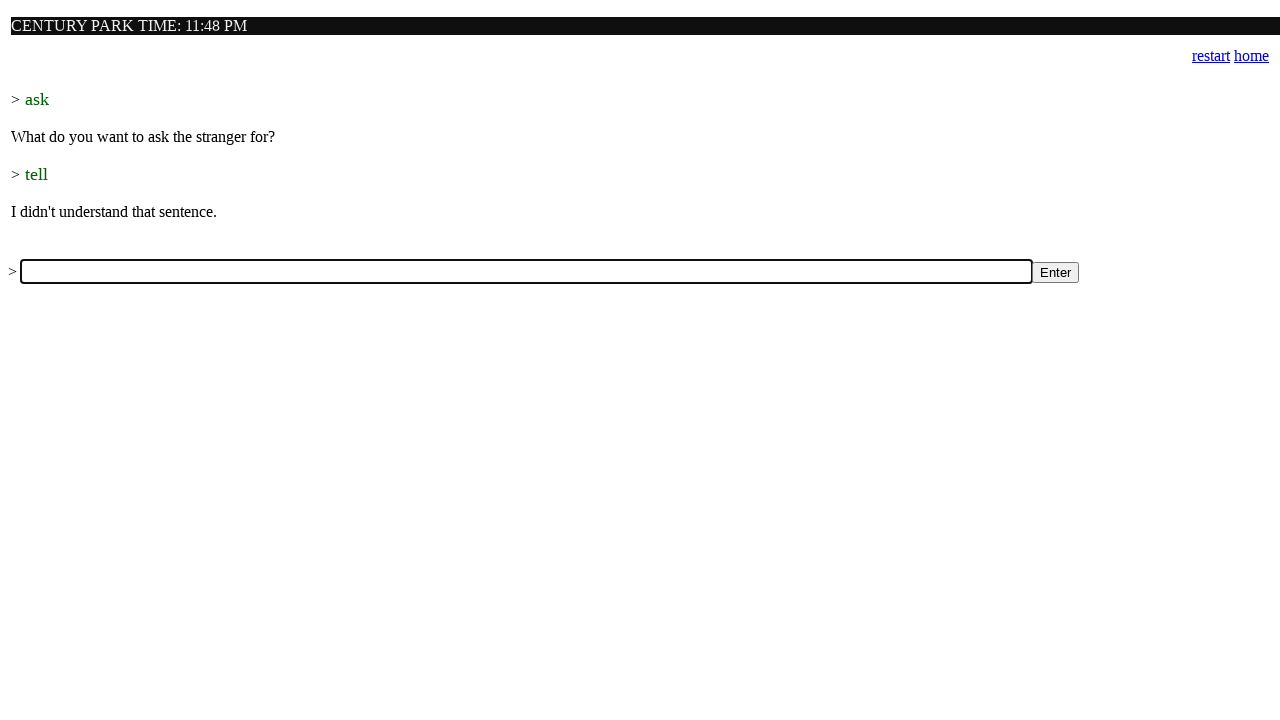

Game response loaded for command 'tell'
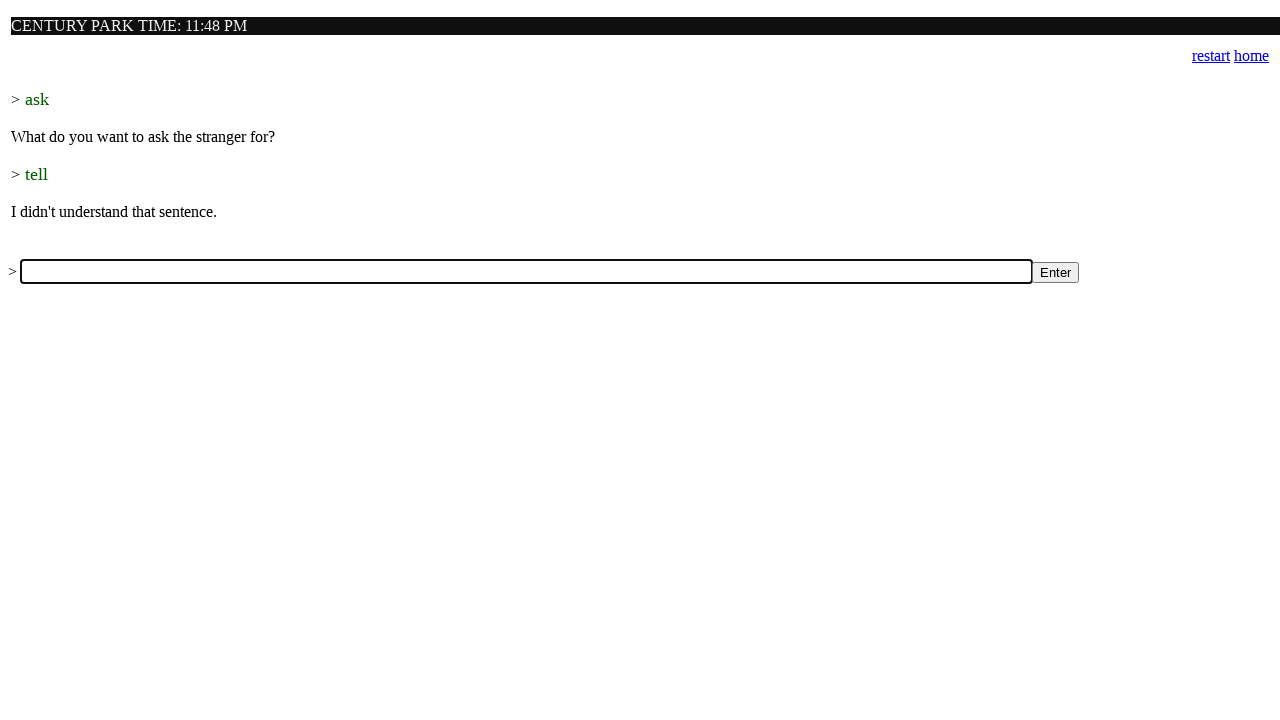

Command 'tell' validated as valid
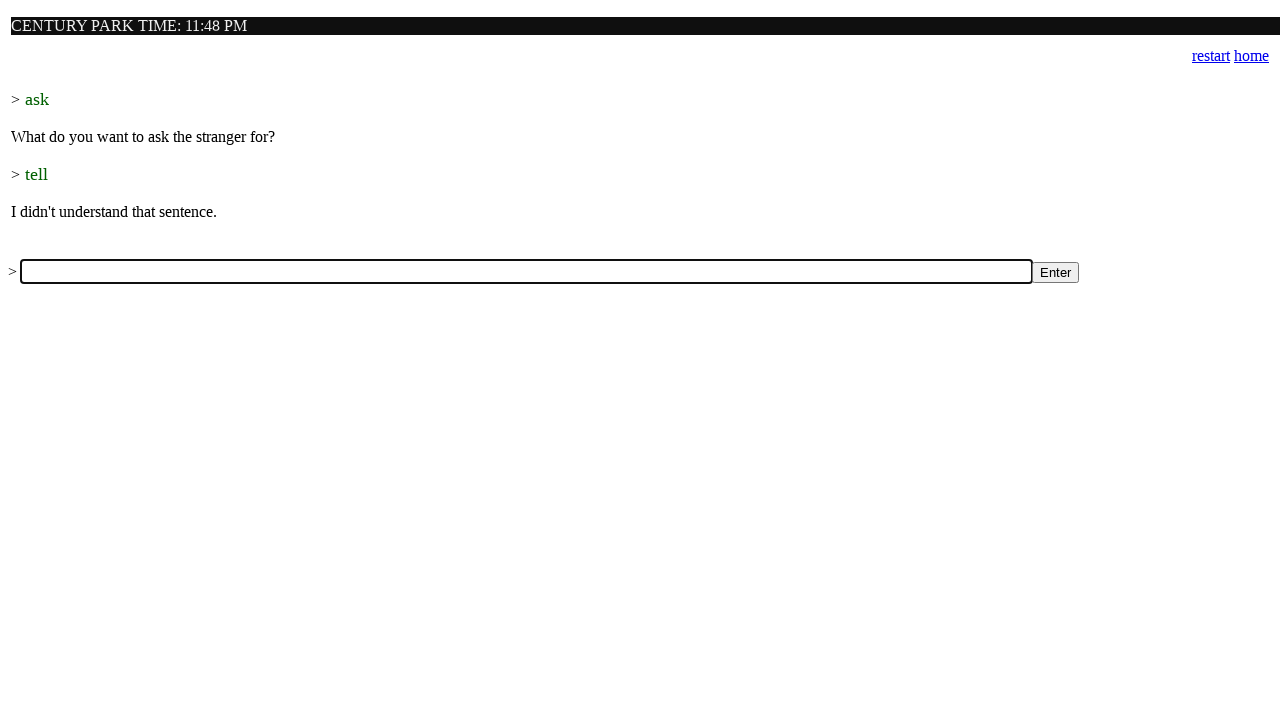

Filled command input with 'push' on input[name='a']
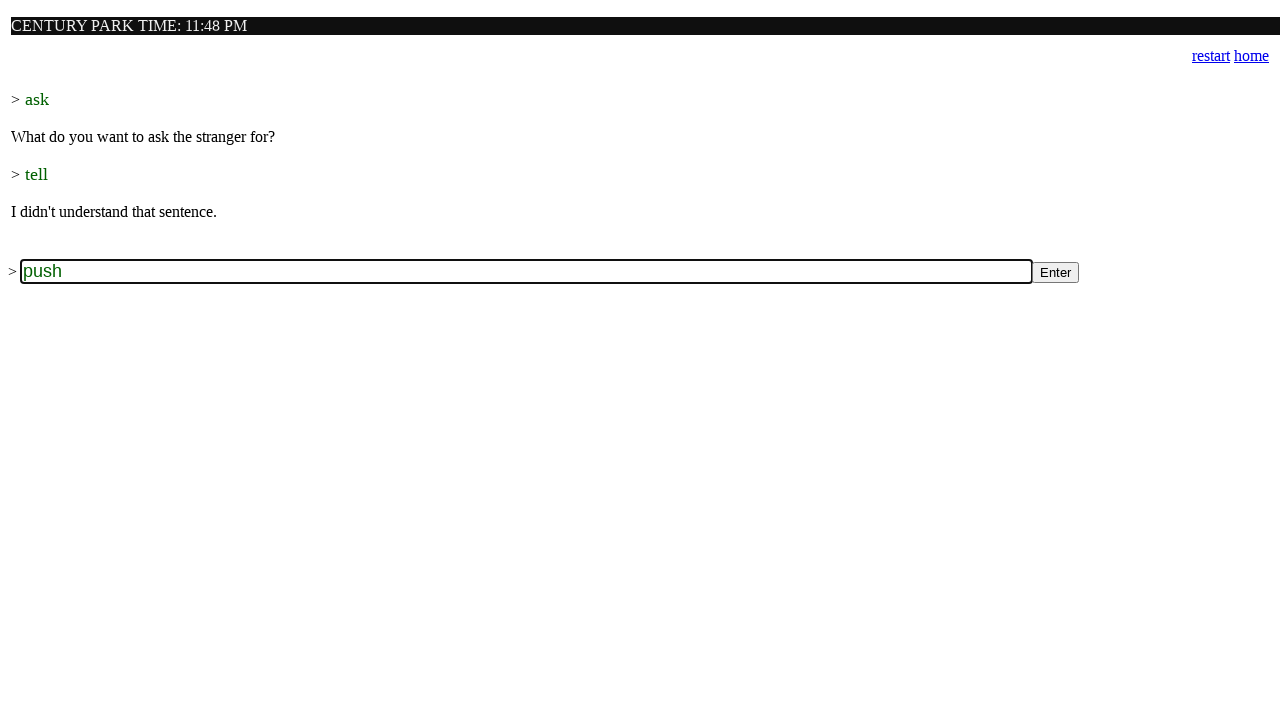

Submitted command 'push' by pressing Enter on input[name='a']
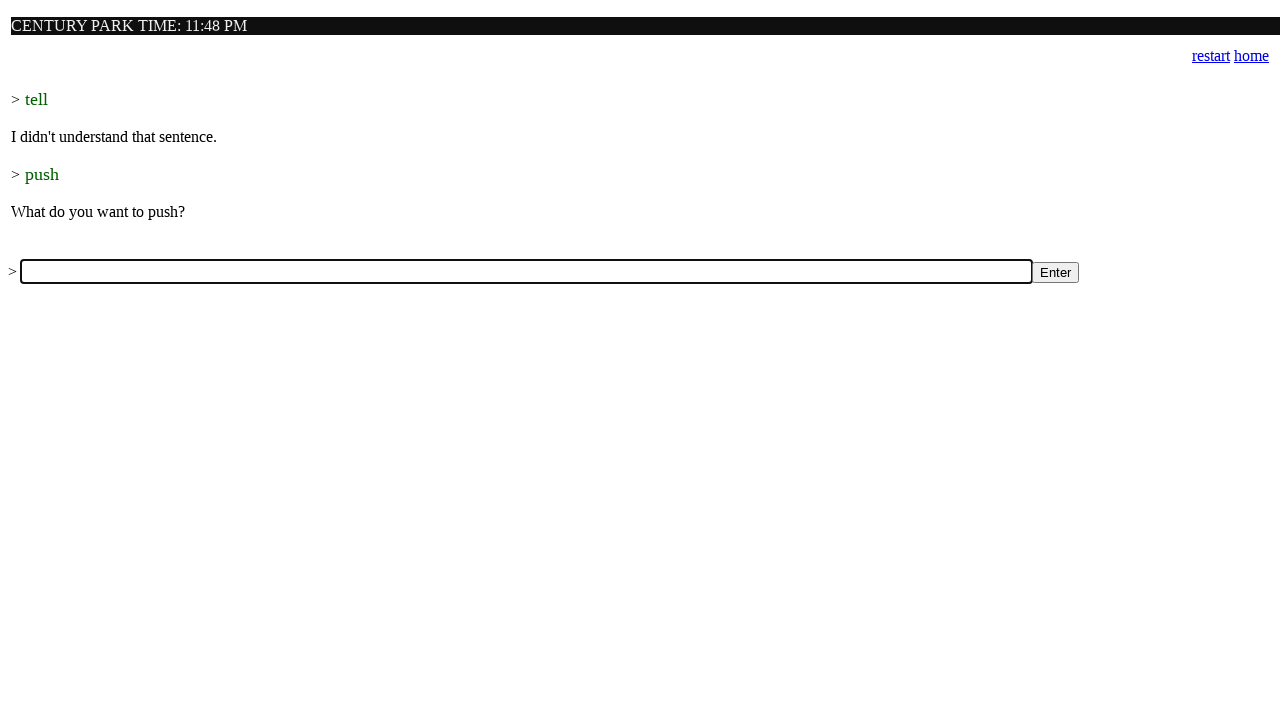

Game response loaded for command 'push'
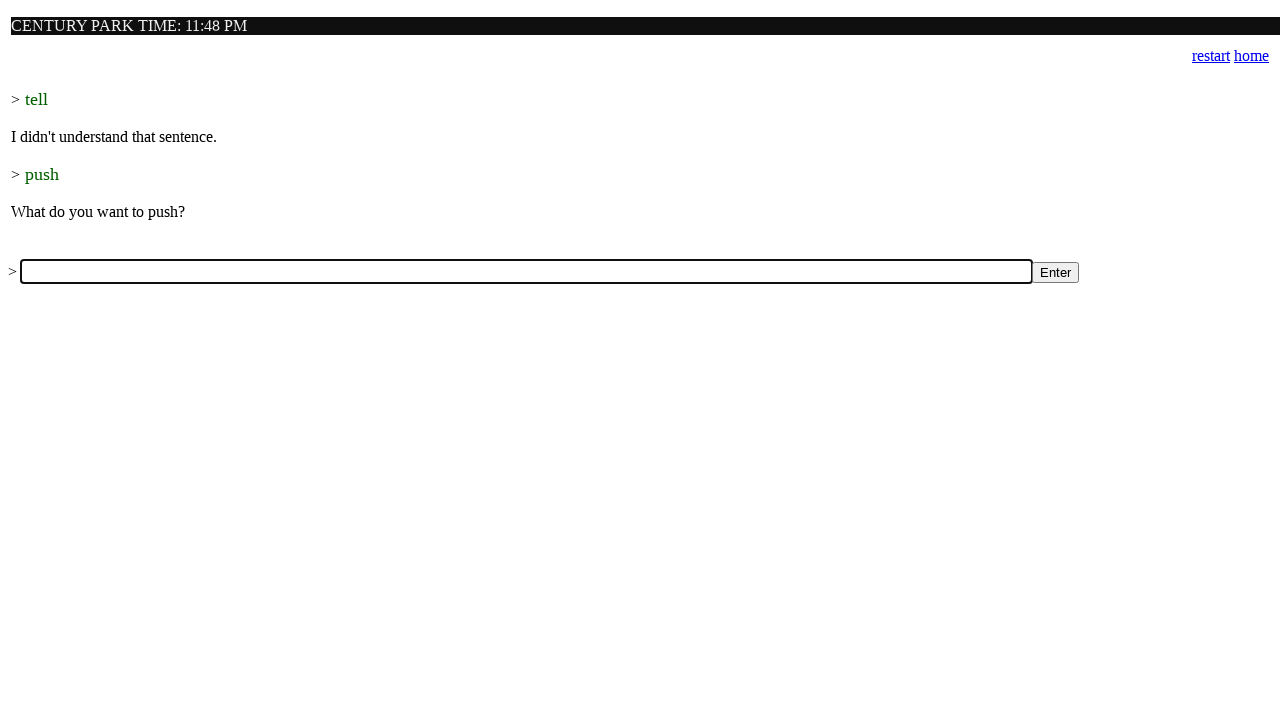

Command 'push' validated as valid
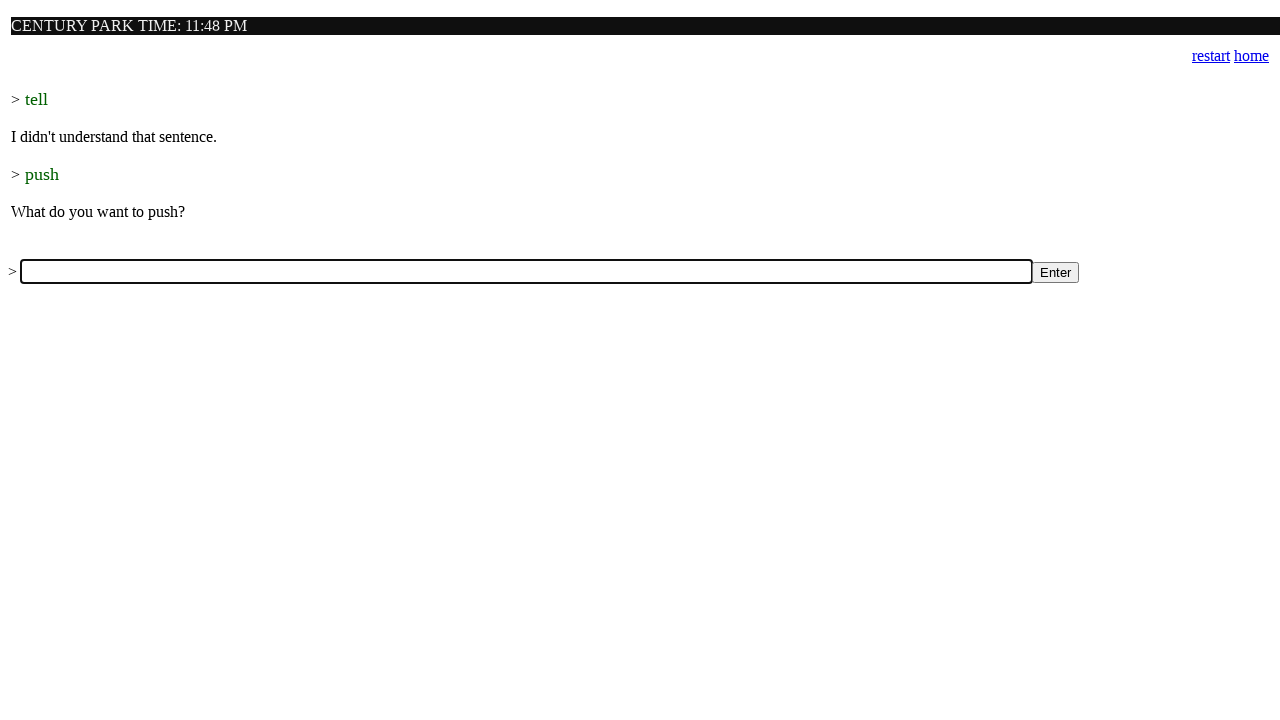

Filled command input with 'pull' on input[name='a']
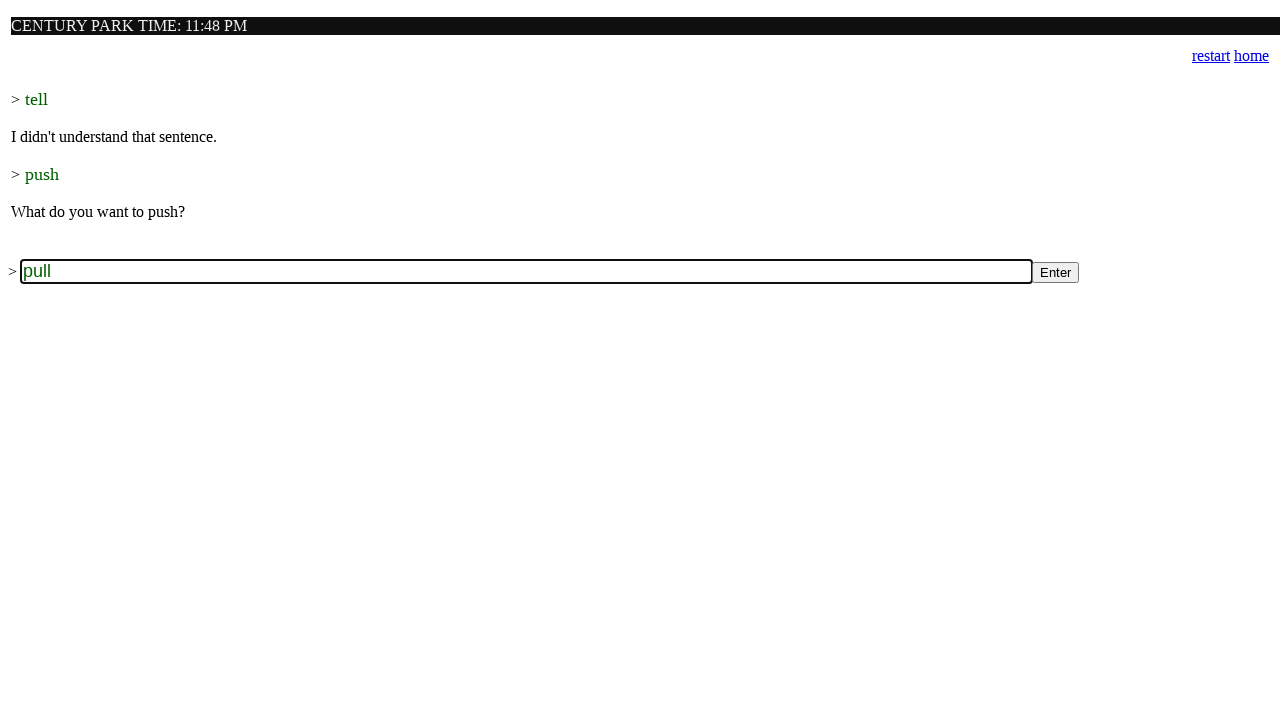

Submitted command 'pull' by pressing Enter on input[name='a']
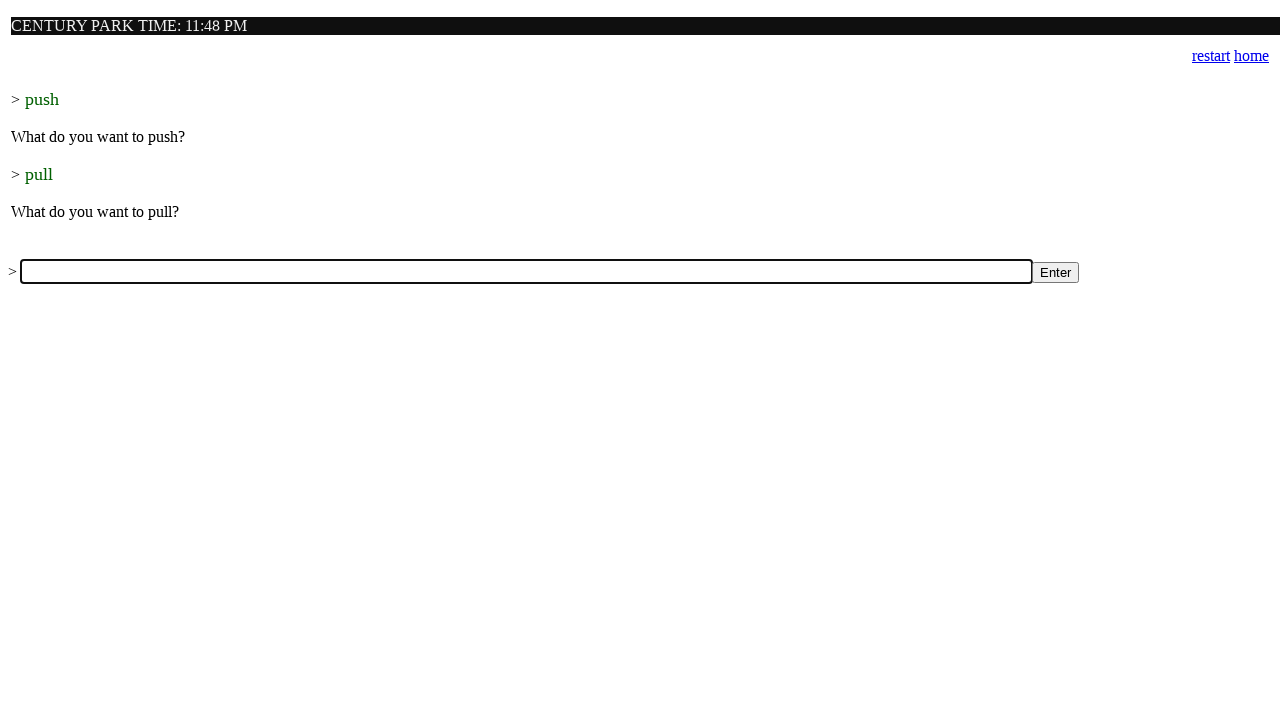

Game response loaded for command 'pull'
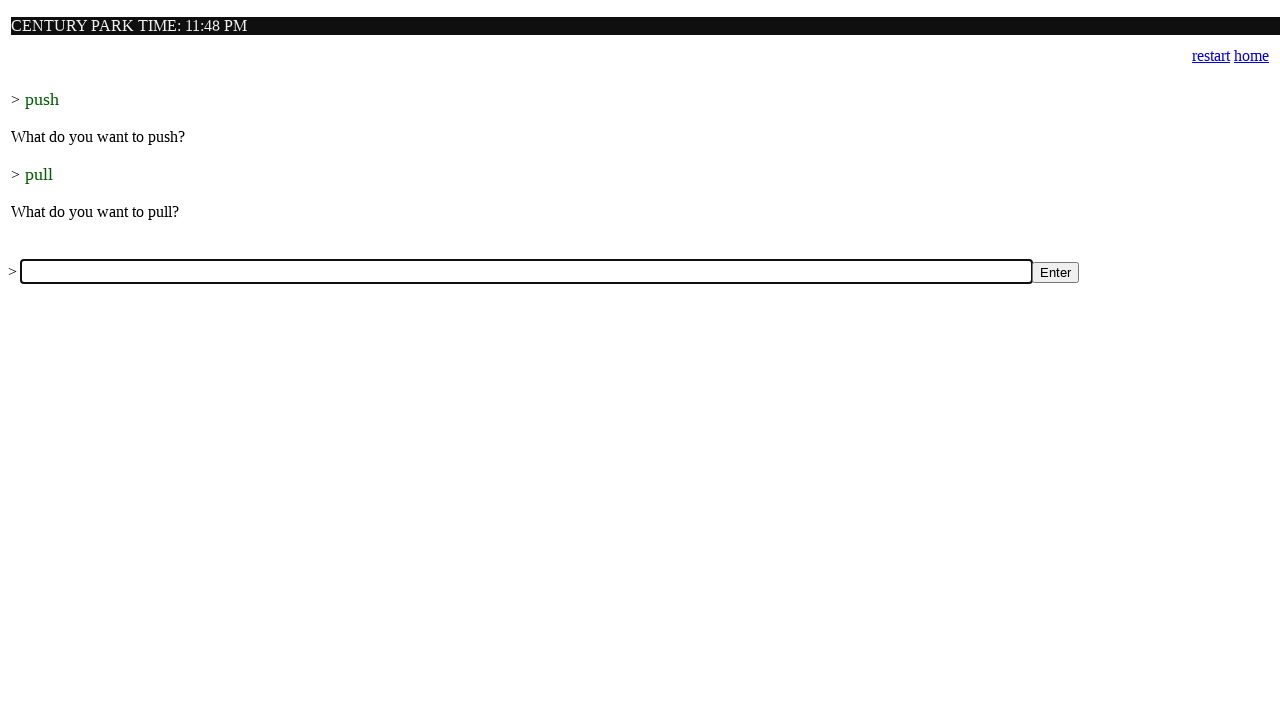

Command 'pull' validated as valid
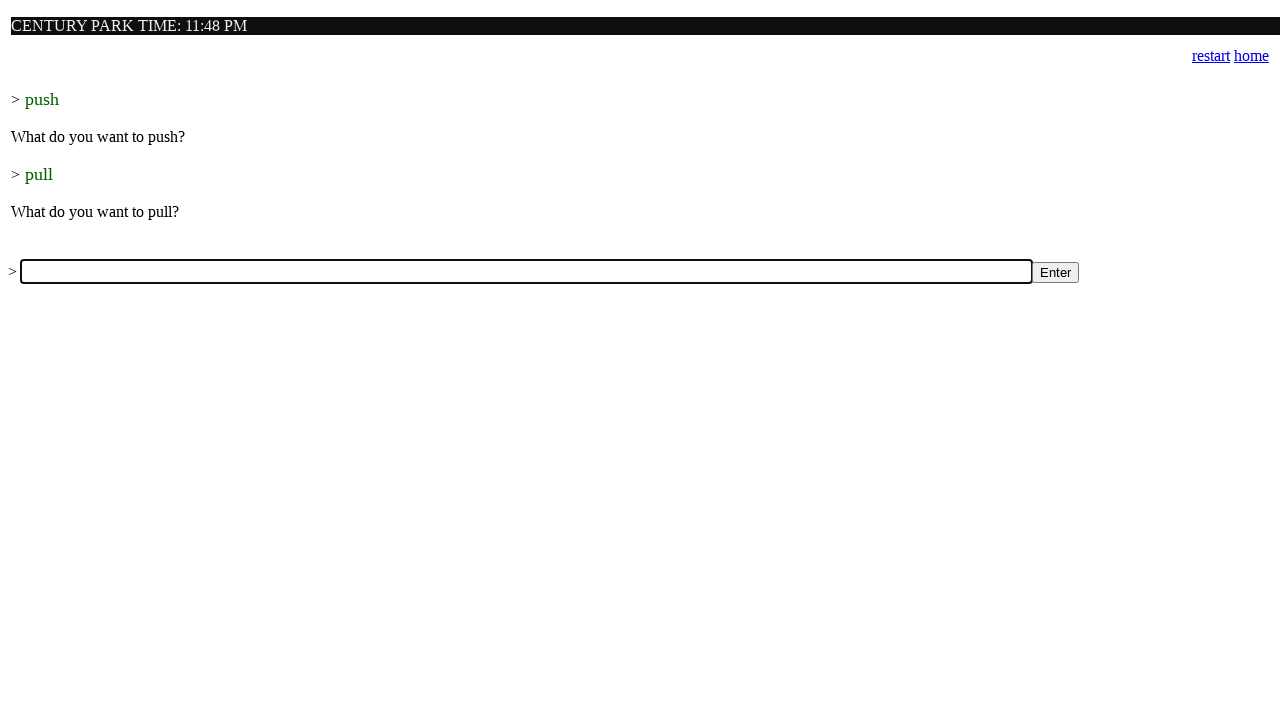

Filled command input with 'score' on input[name='a']
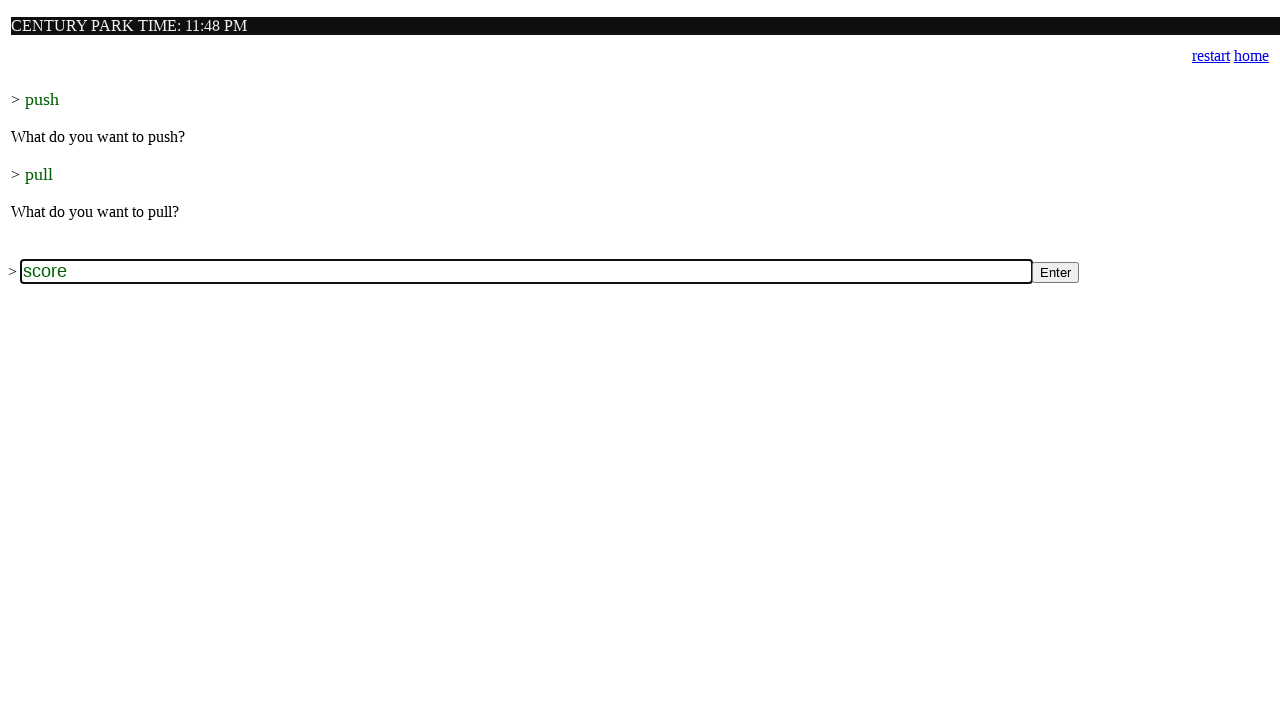

Submitted 'score' command to check final game state on input[name='a']
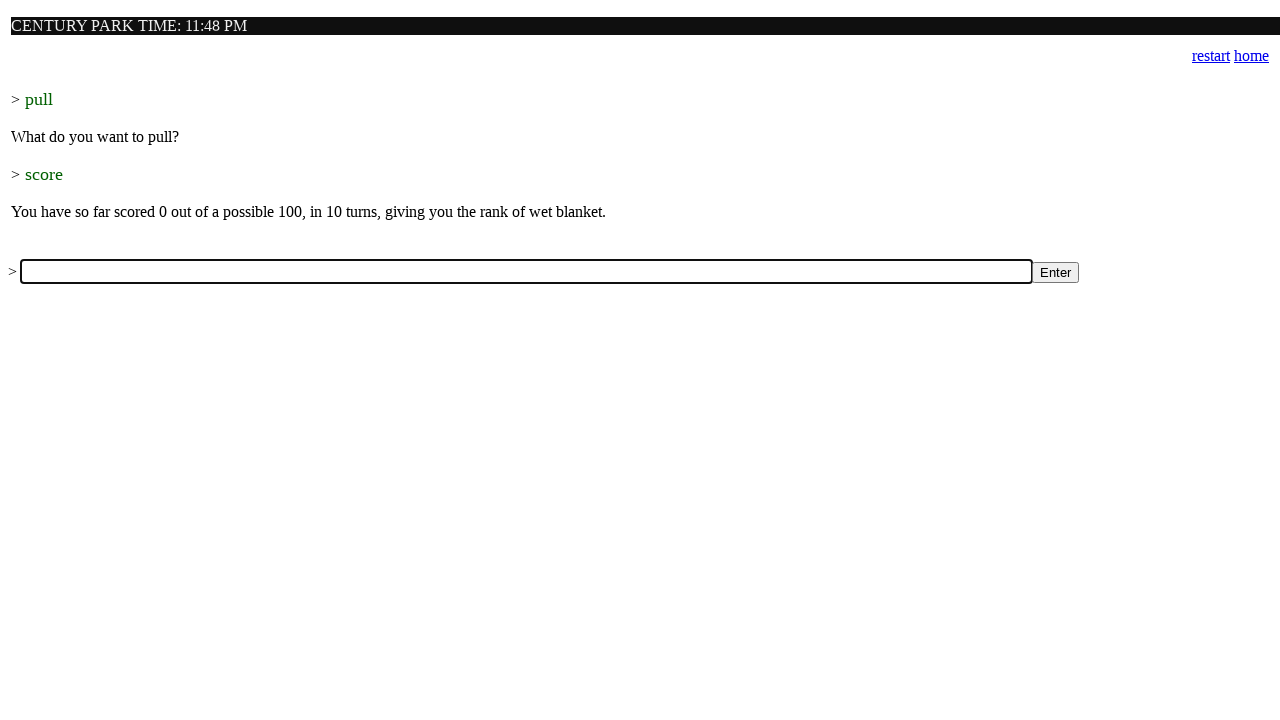

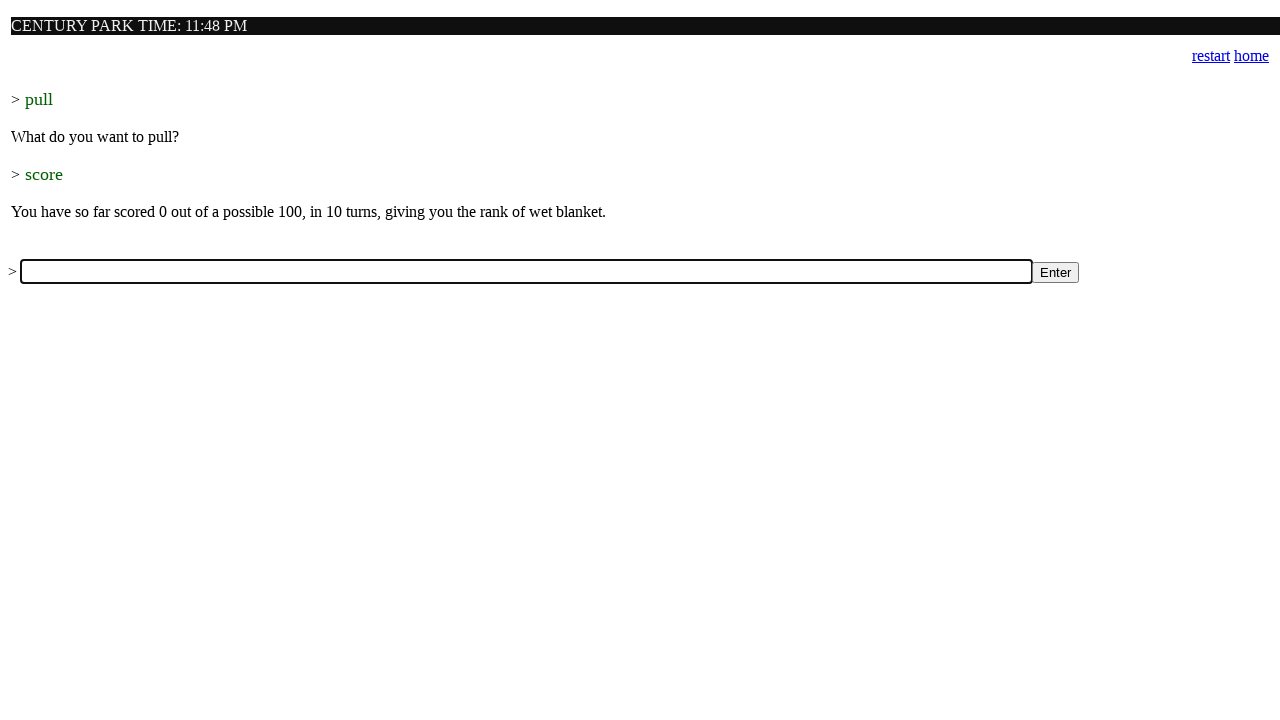